Fills a large form with 100 input fields by entering "1" into each text input field, then clicks the submit button to complete the form submission.

Starting URL: http://suninjuly.github.io/huge_form.html

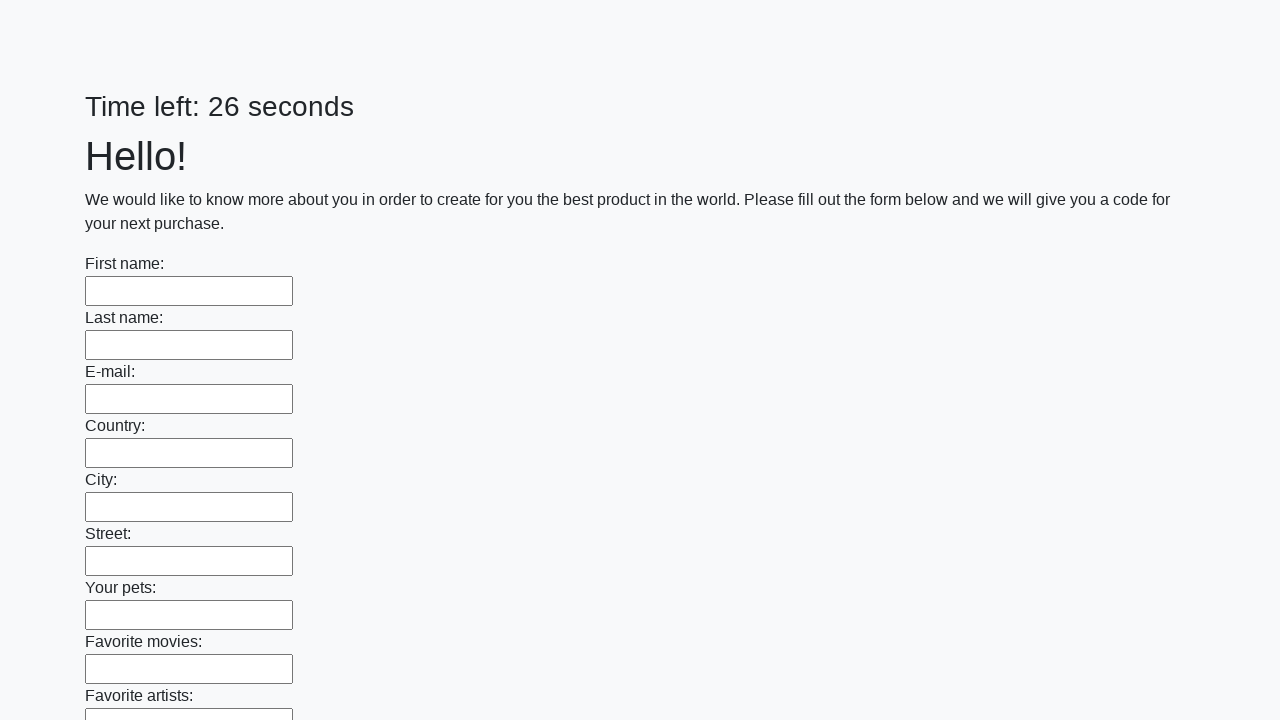

Located all input elements on the form
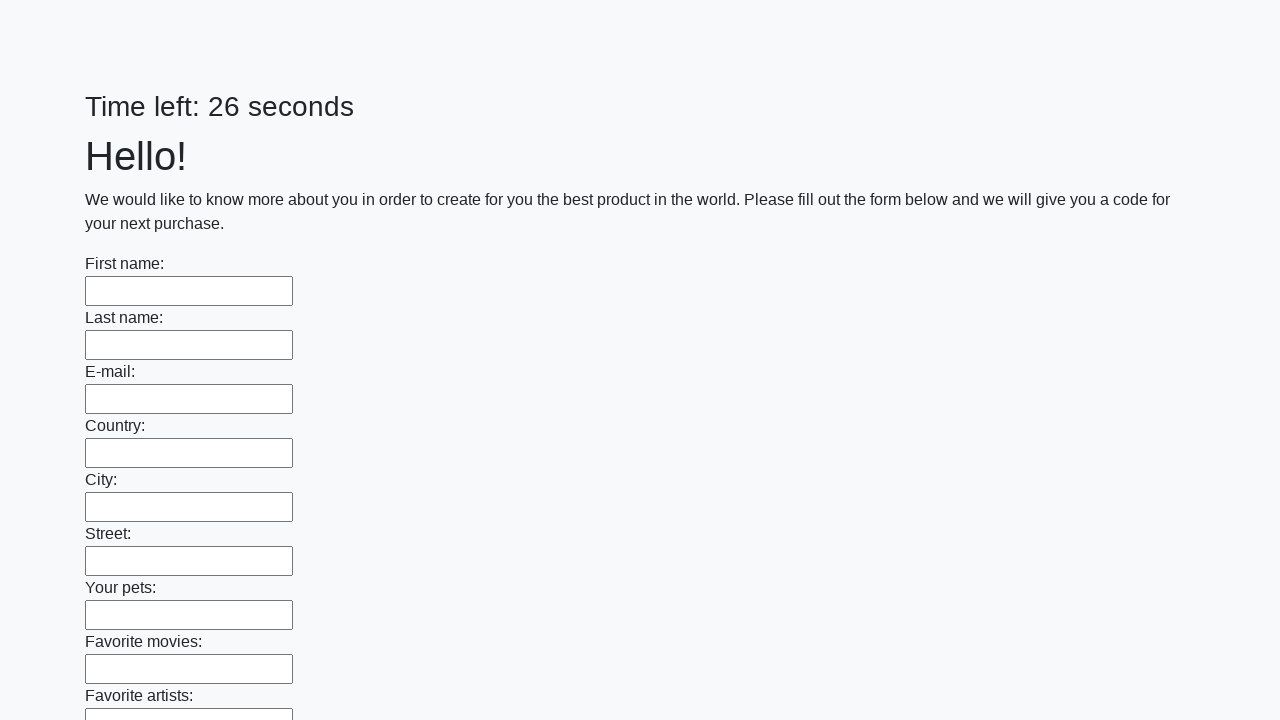

Filled input field with '1' on input >> nth=0
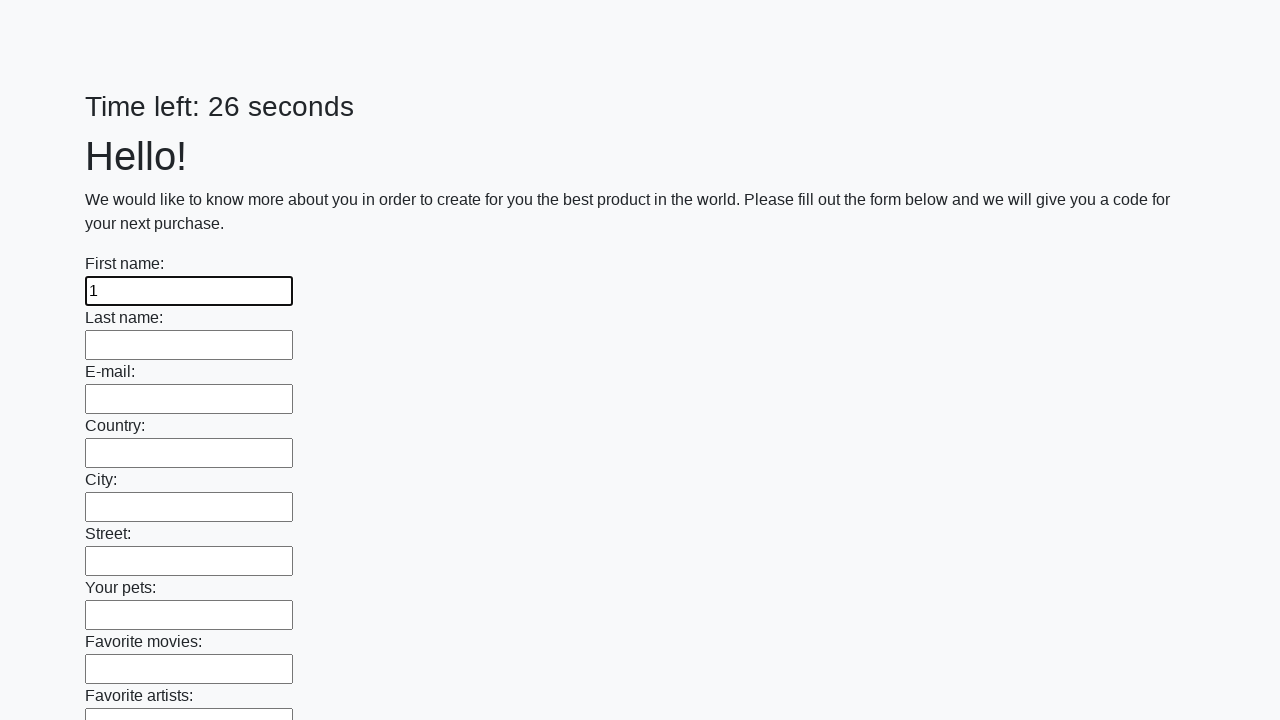

Filled input field with '1' on input >> nth=1
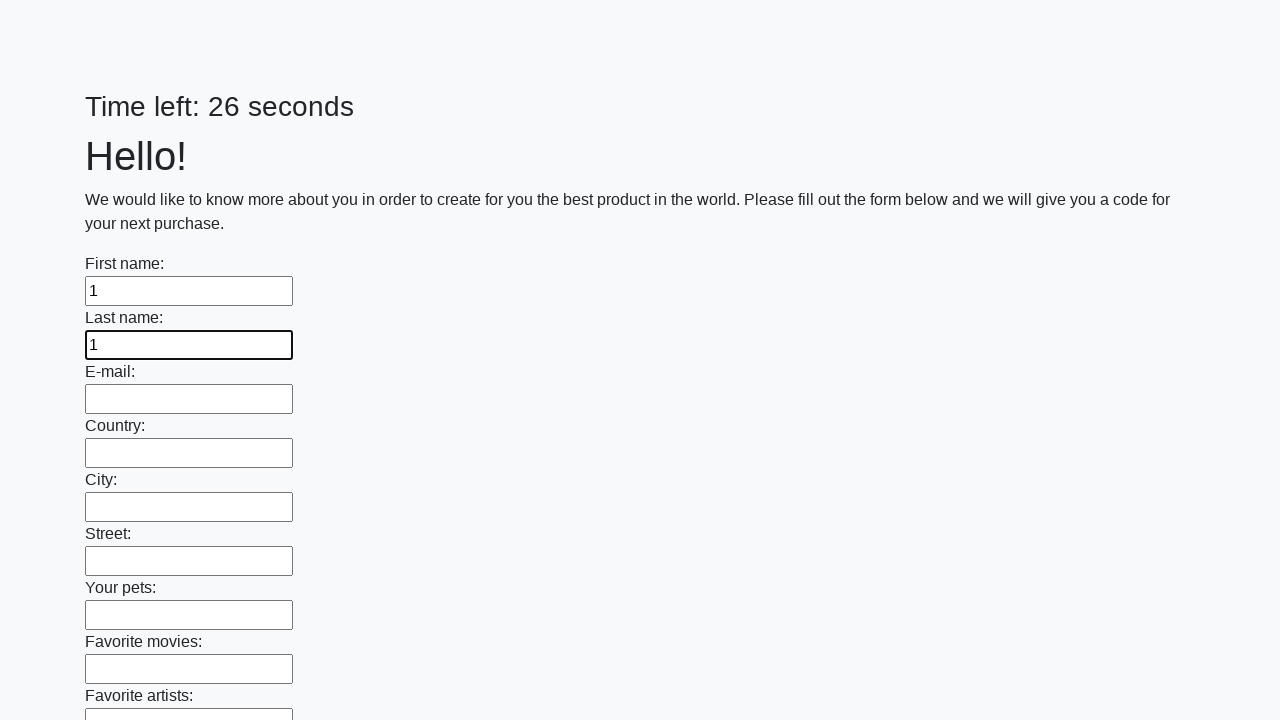

Filled input field with '1' on input >> nth=2
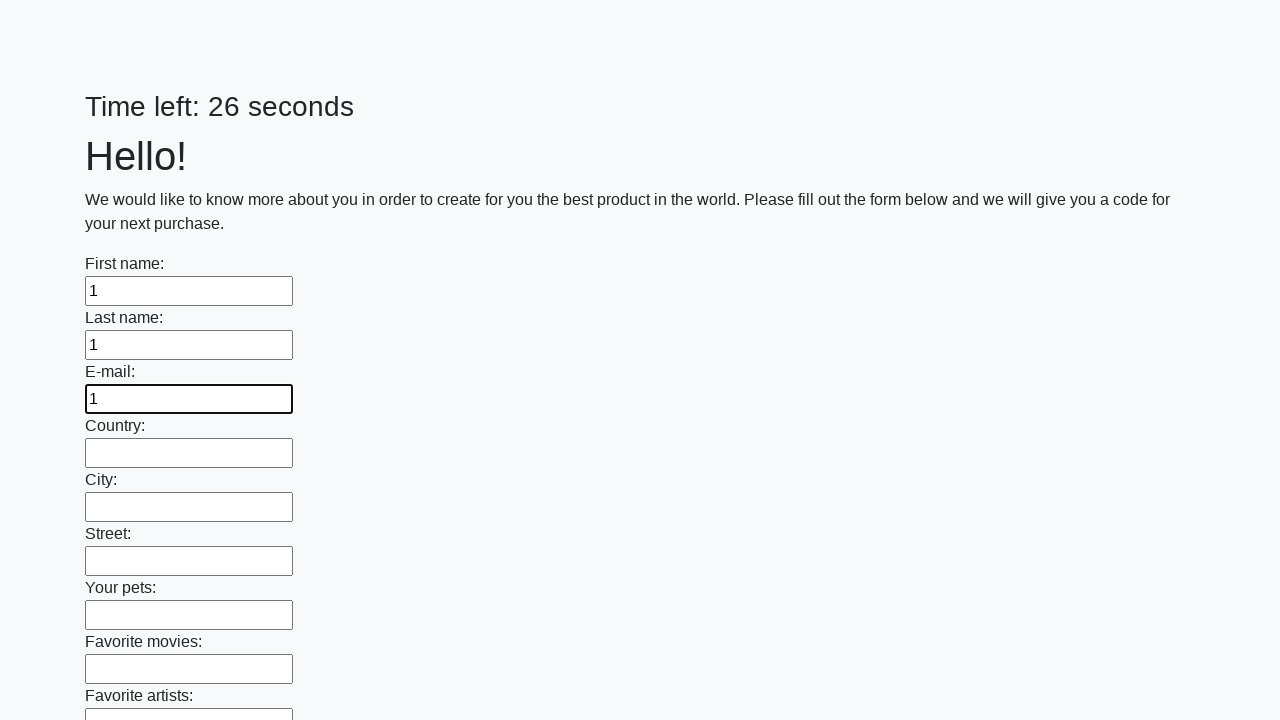

Filled input field with '1' on input >> nth=3
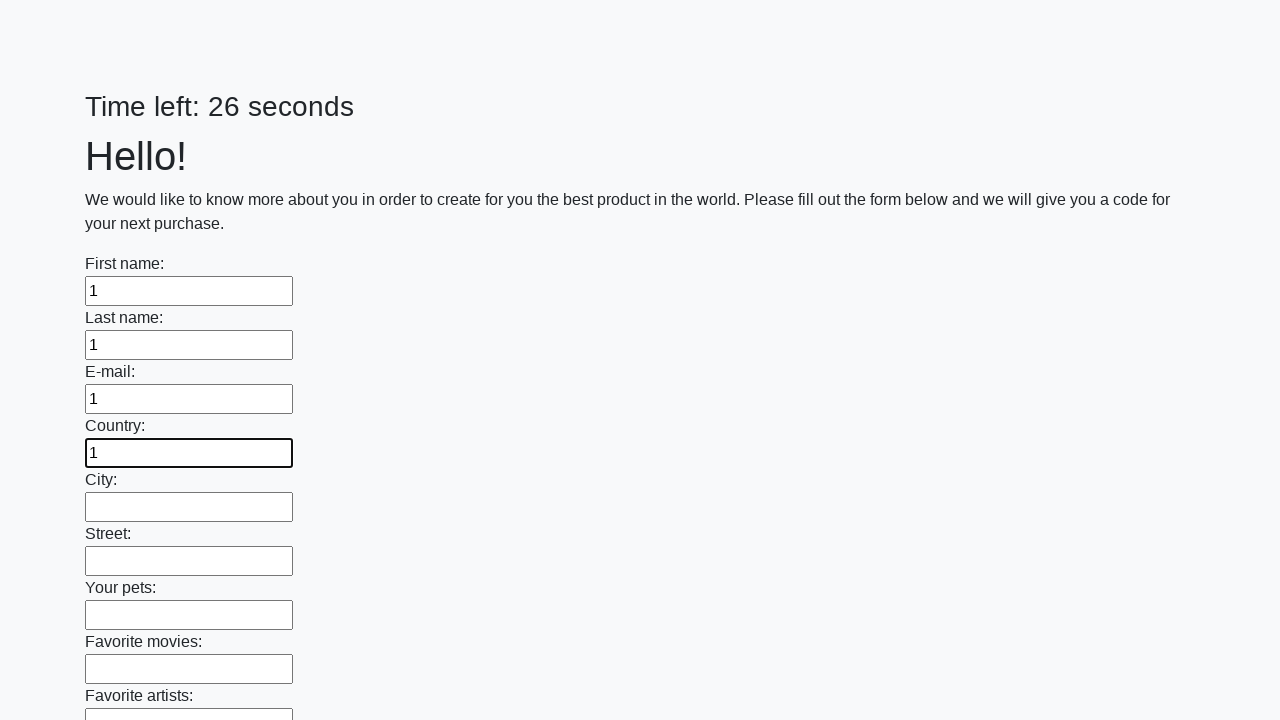

Filled input field with '1' on input >> nth=4
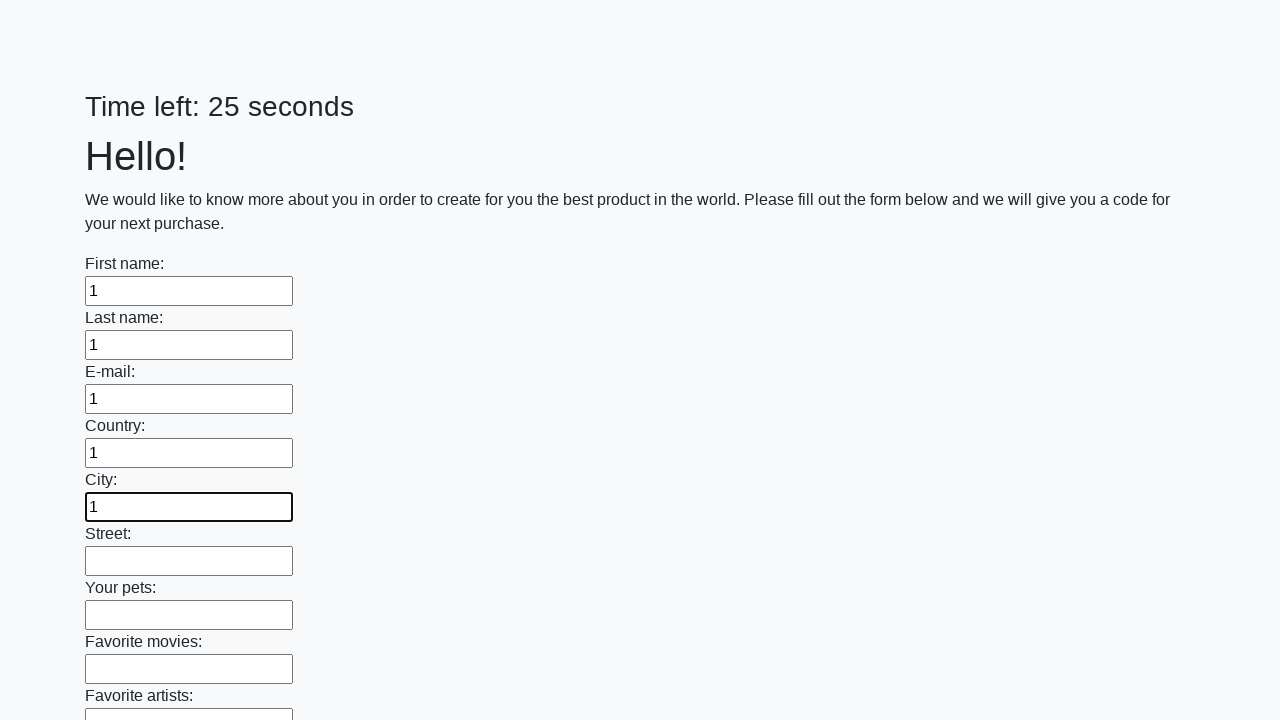

Filled input field with '1' on input >> nth=5
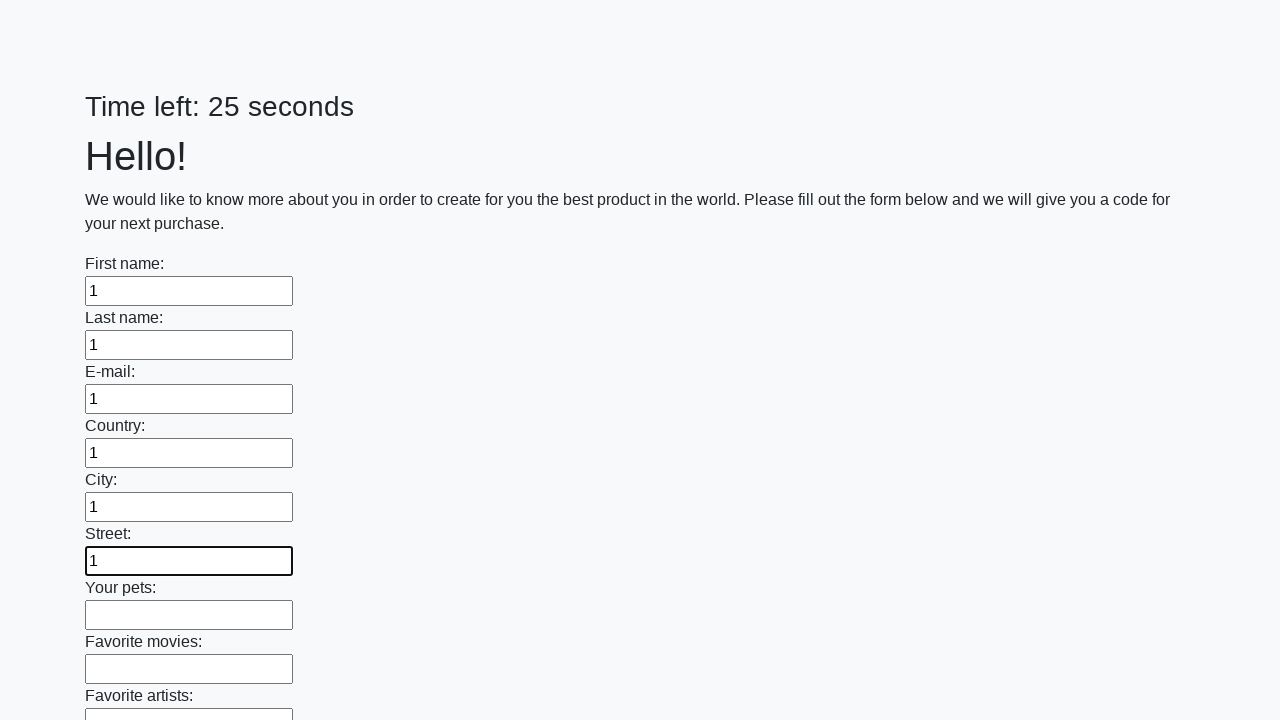

Filled input field with '1' on input >> nth=6
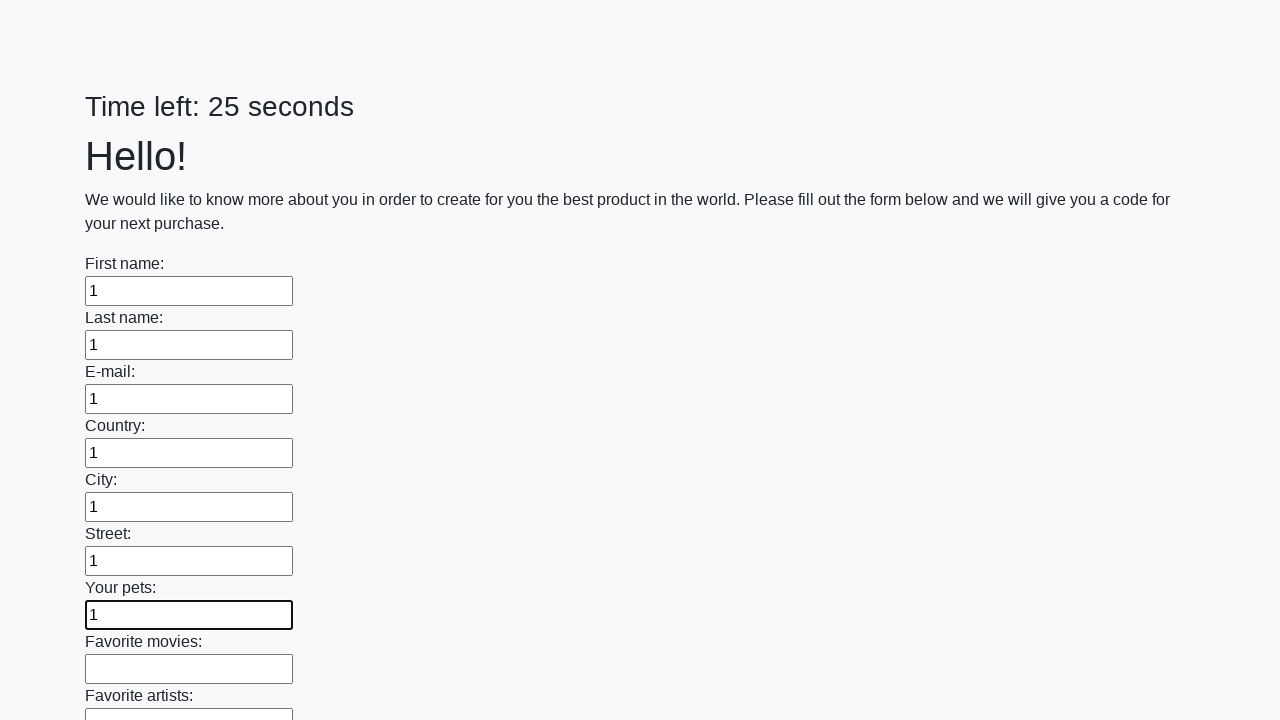

Filled input field with '1' on input >> nth=7
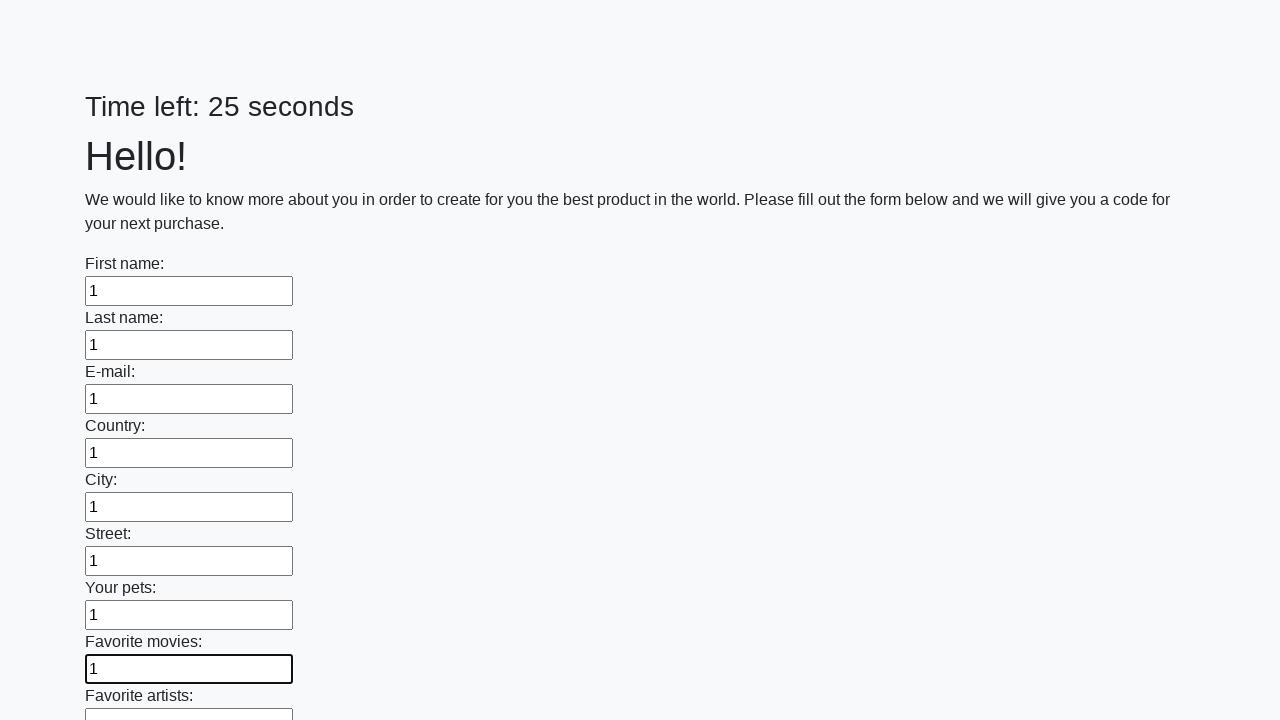

Filled input field with '1' on input >> nth=8
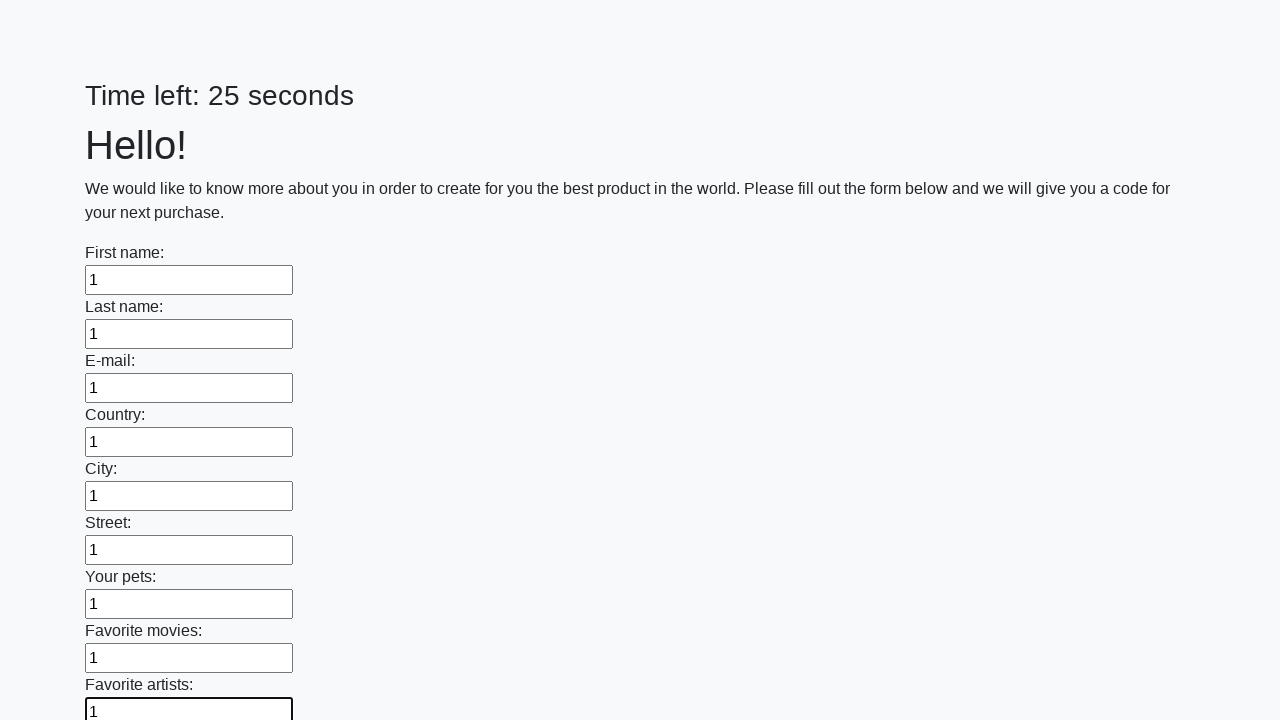

Filled input field with '1' on input >> nth=9
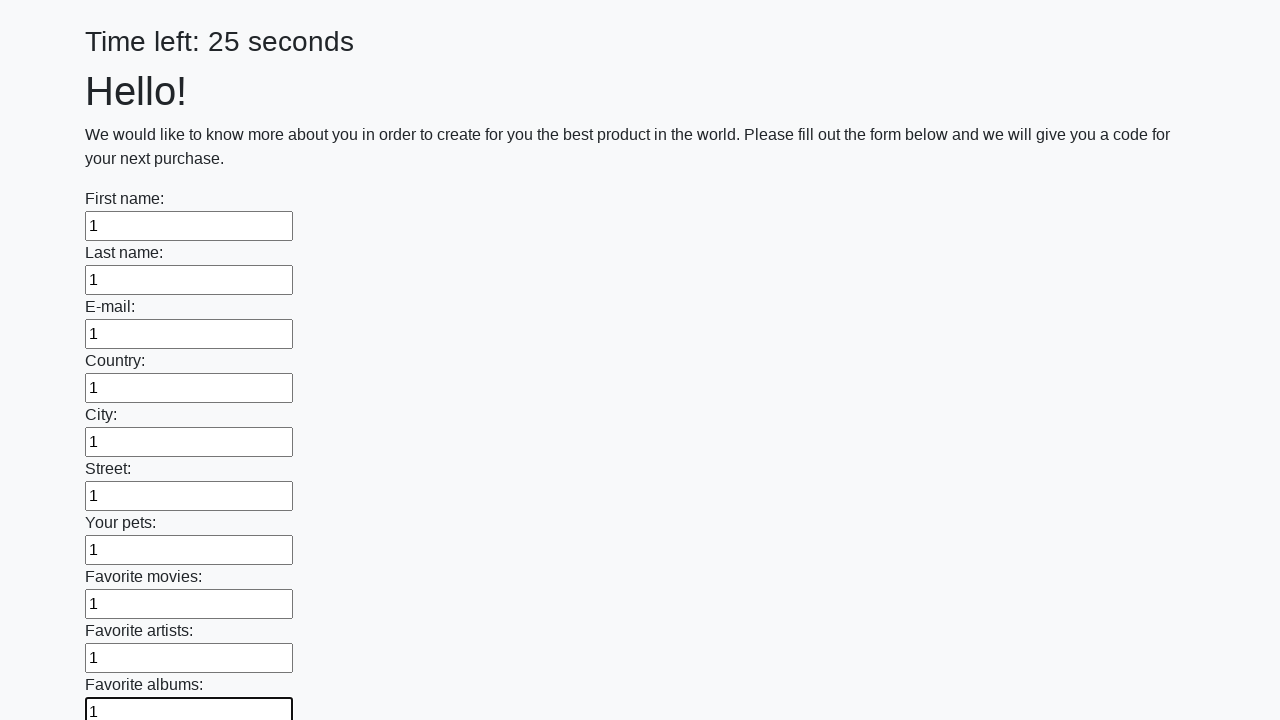

Filled input field with '1' on input >> nth=10
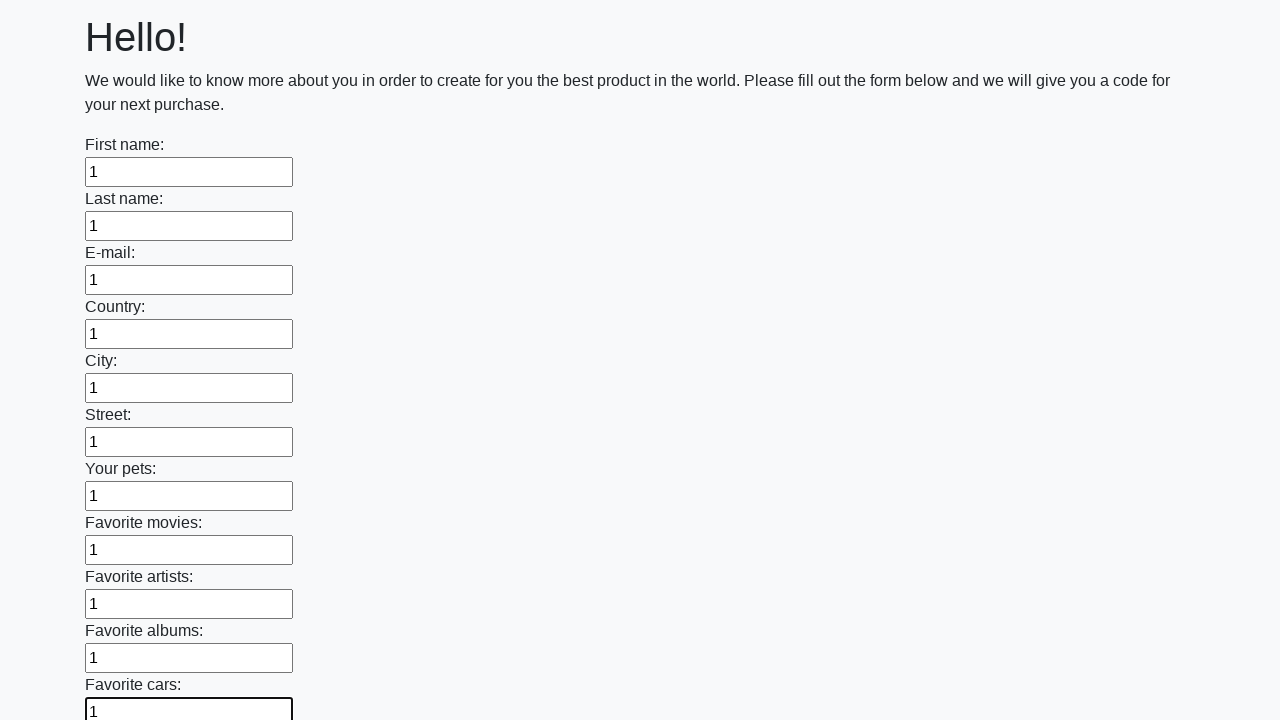

Filled input field with '1' on input >> nth=11
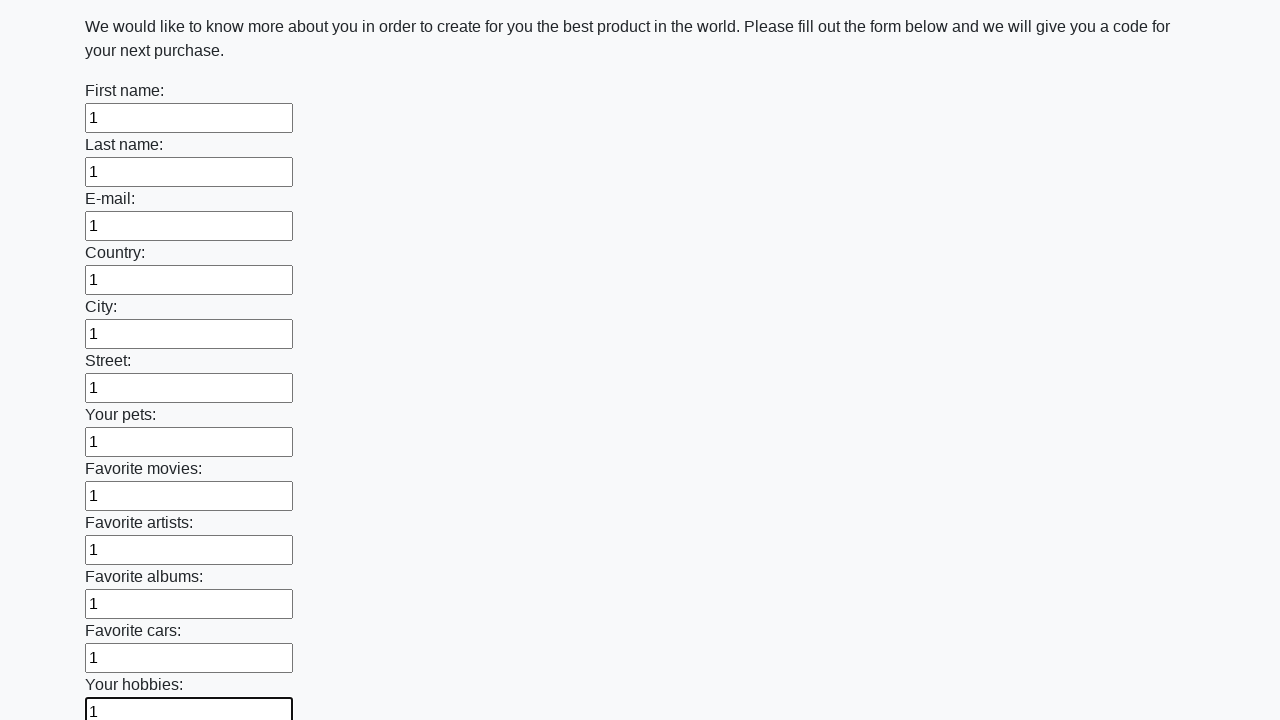

Filled input field with '1' on input >> nth=12
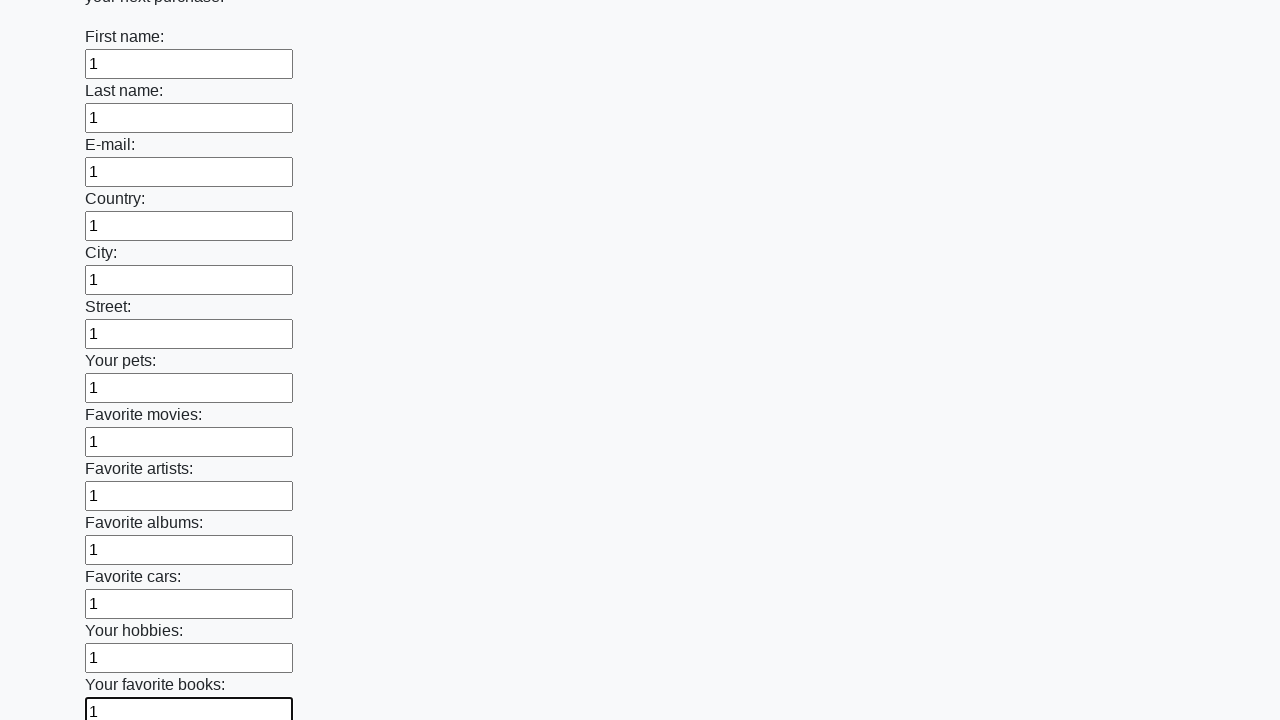

Filled input field with '1' on input >> nth=13
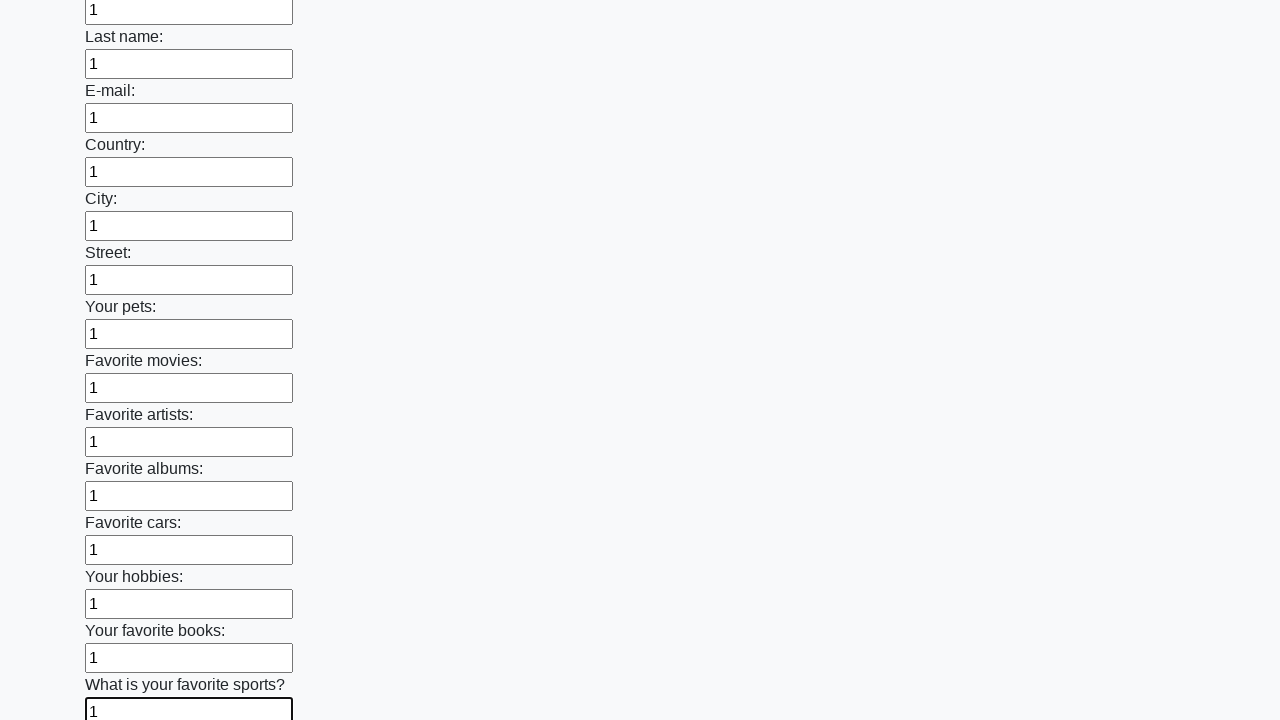

Filled input field with '1' on input >> nth=14
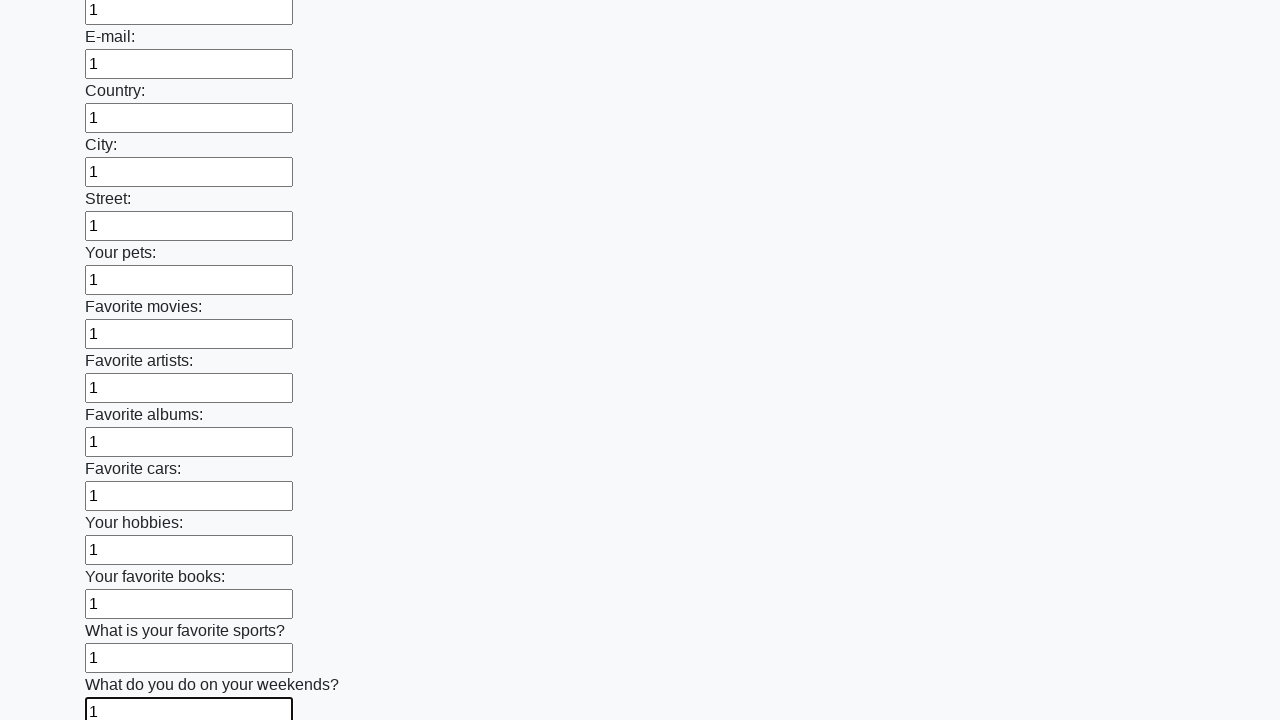

Filled input field with '1' on input >> nth=15
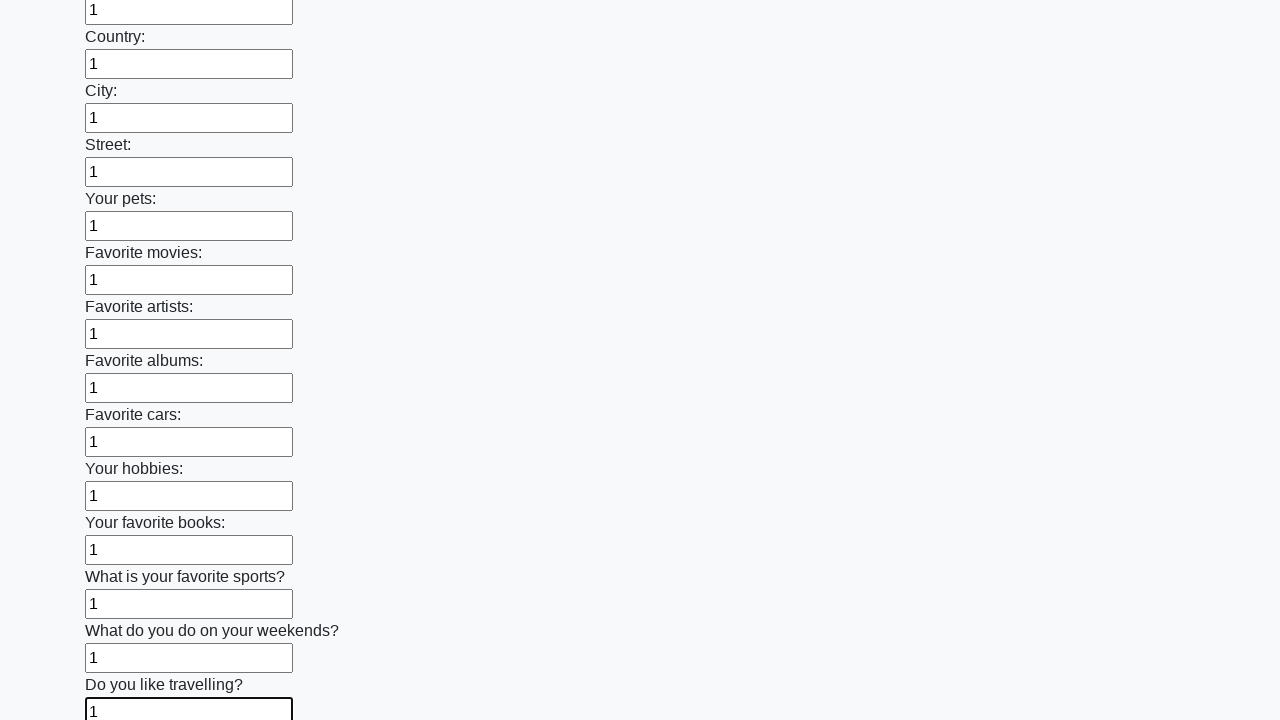

Filled input field with '1' on input >> nth=16
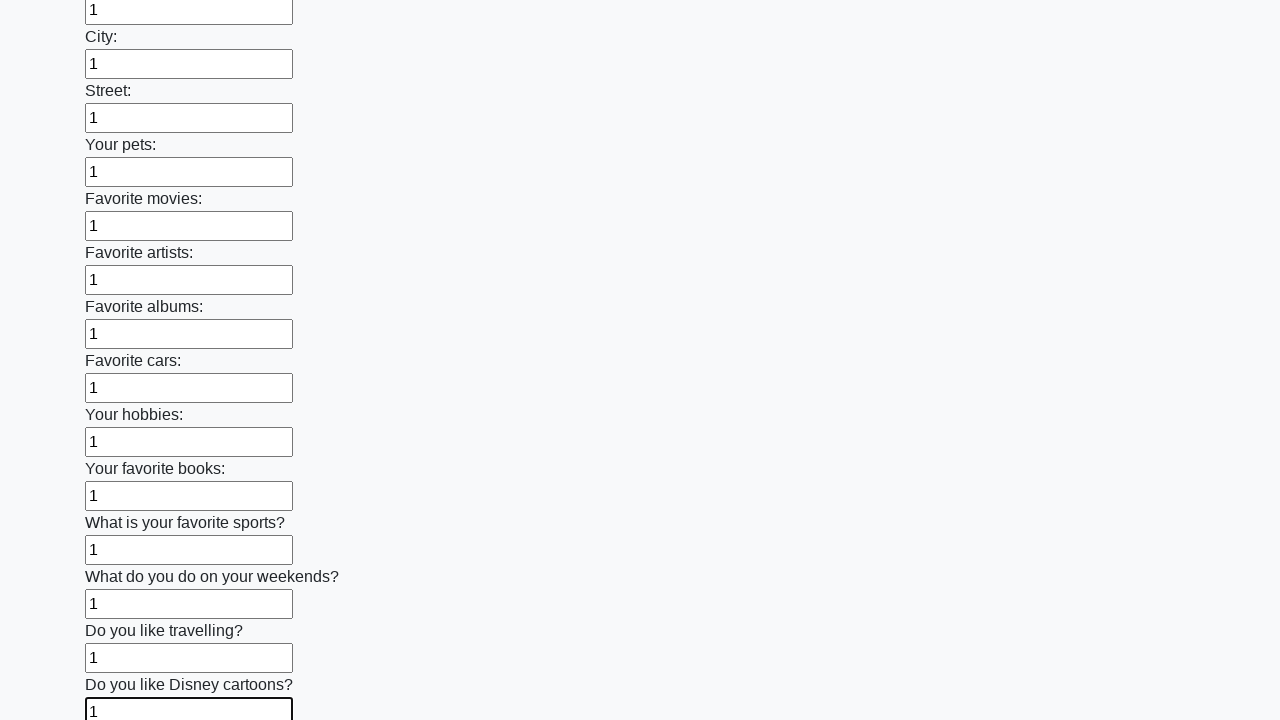

Filled input field with '1' on input >> nth=17
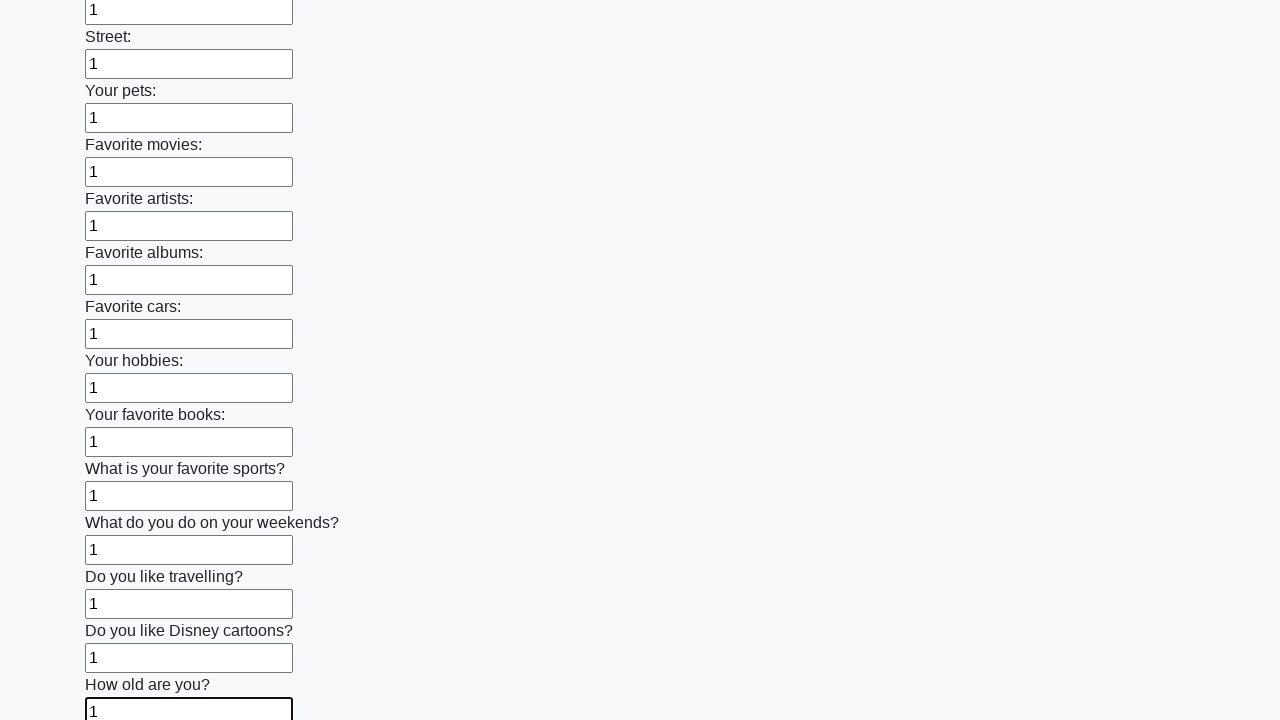

Filled input field with '1' on input >> nth=18
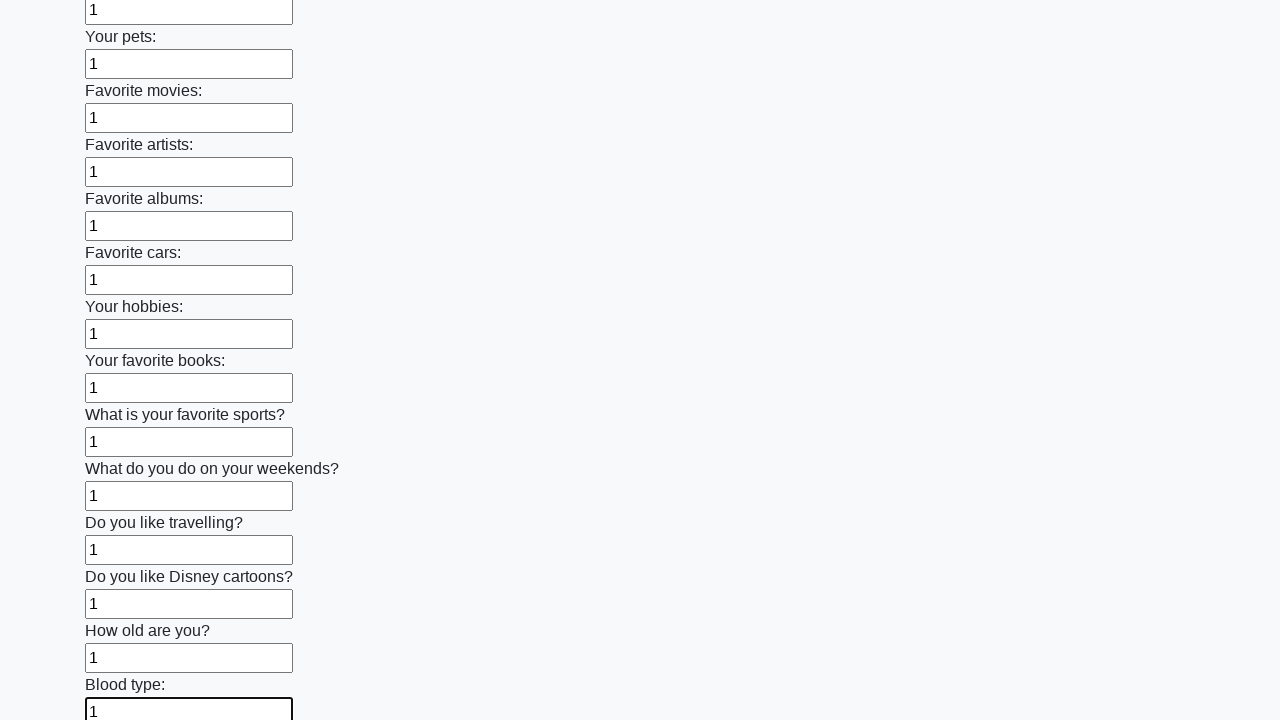

Filled input field with '1' on input >> nth=19
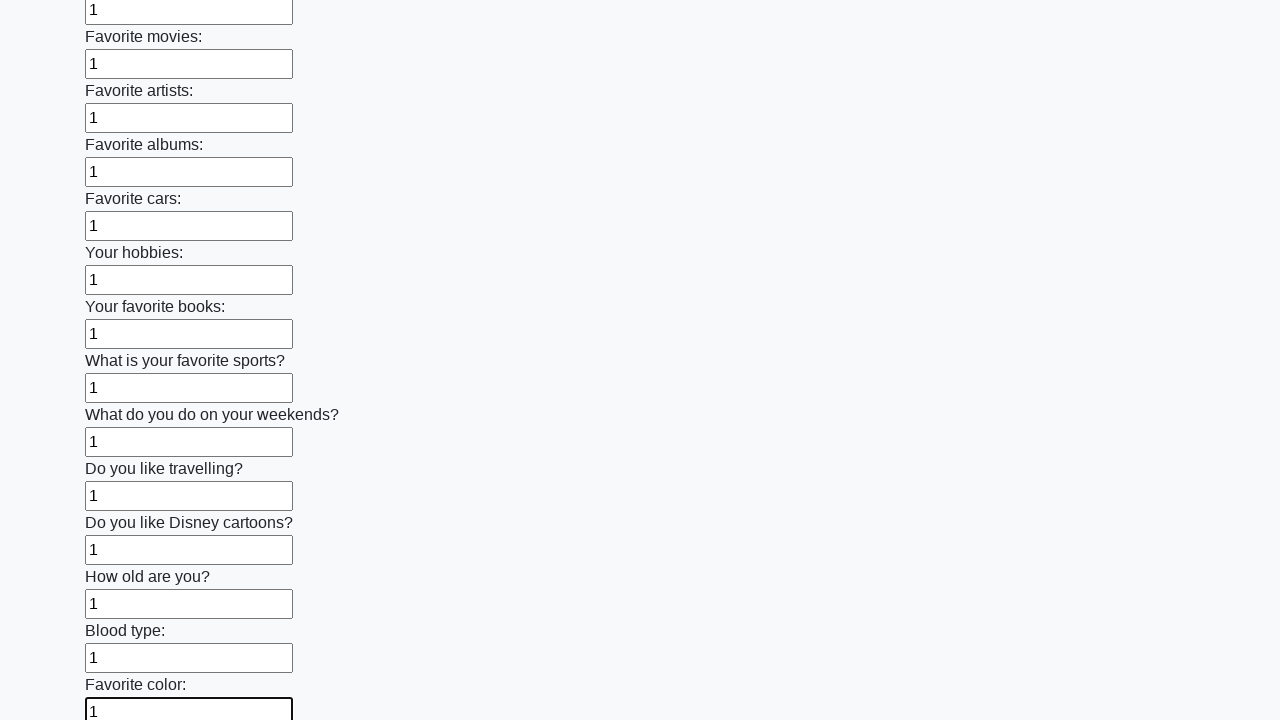

Filled input field with '1' on input >> nth=20
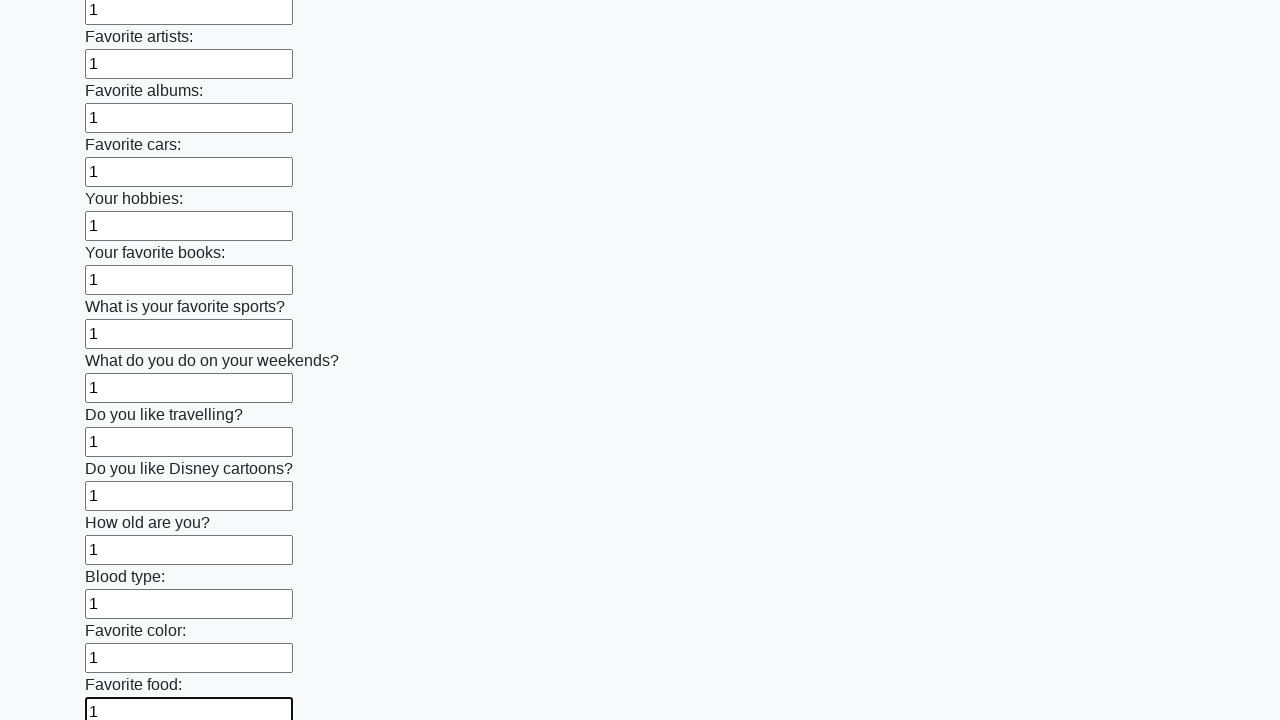

Filled input field with '1' on input >> nth=21
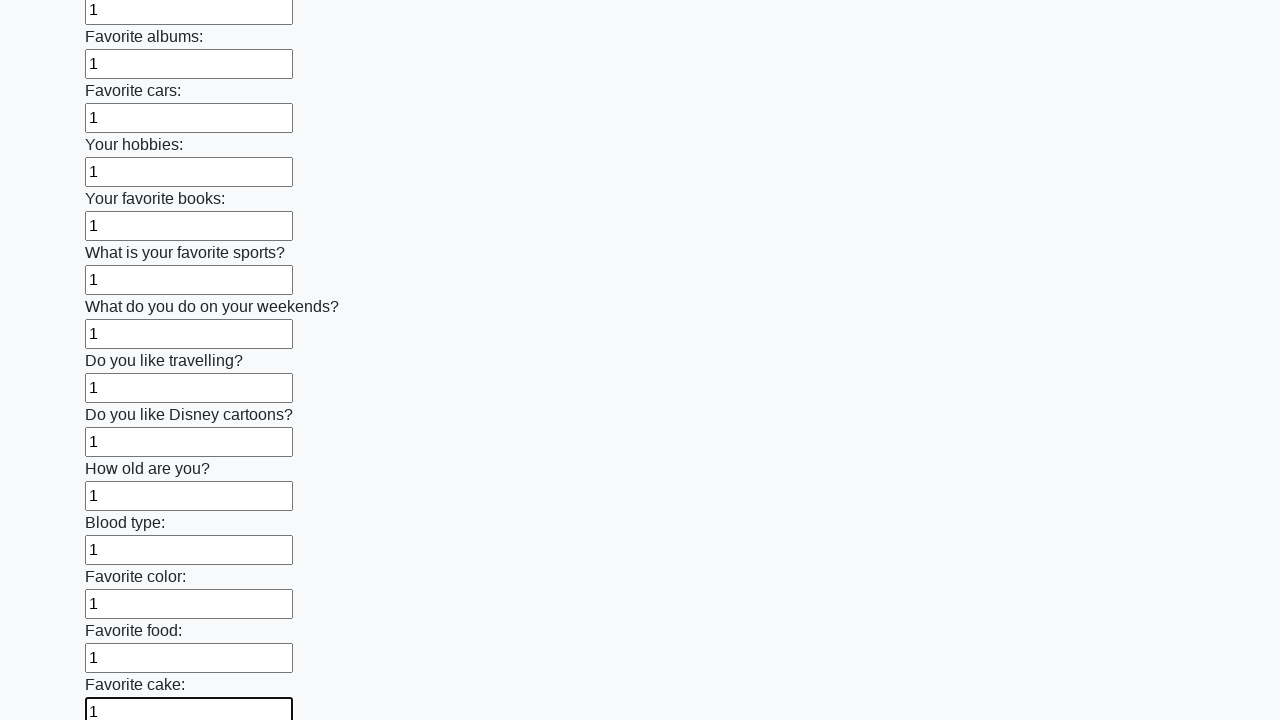

Filled input field with '1' on input >> nth=22
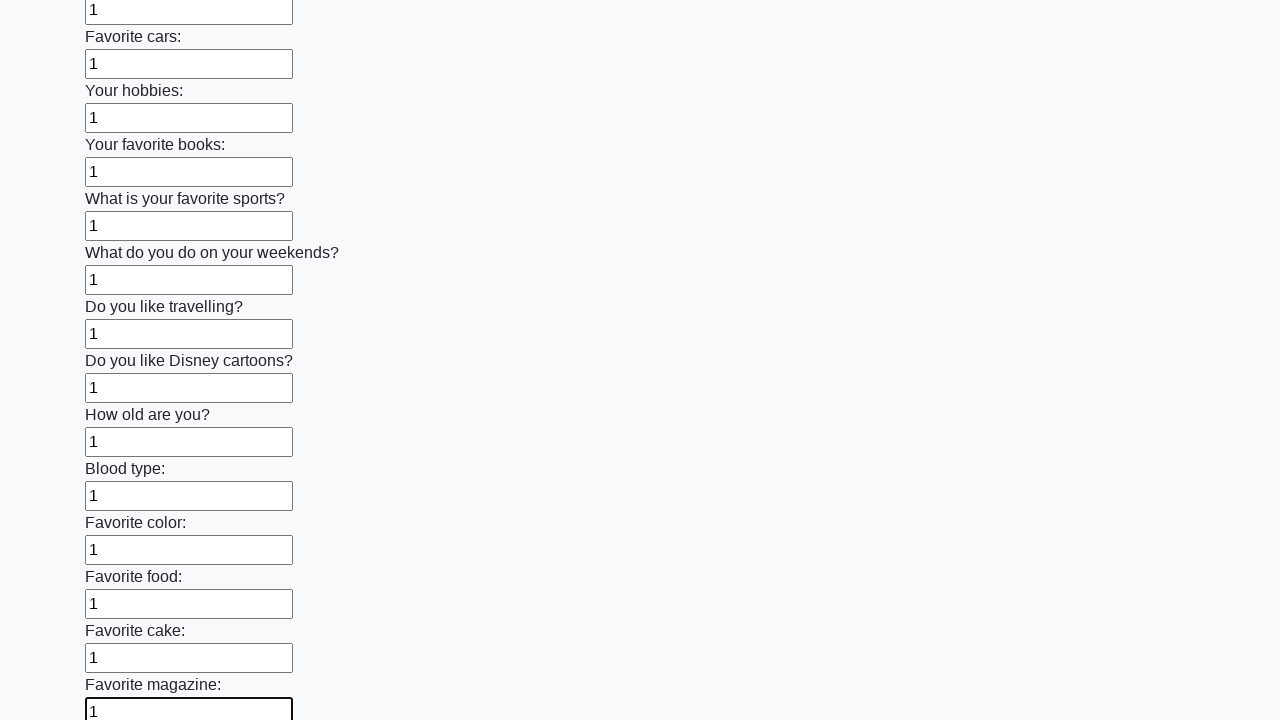

Filled input field with '1' on input >> nth=23
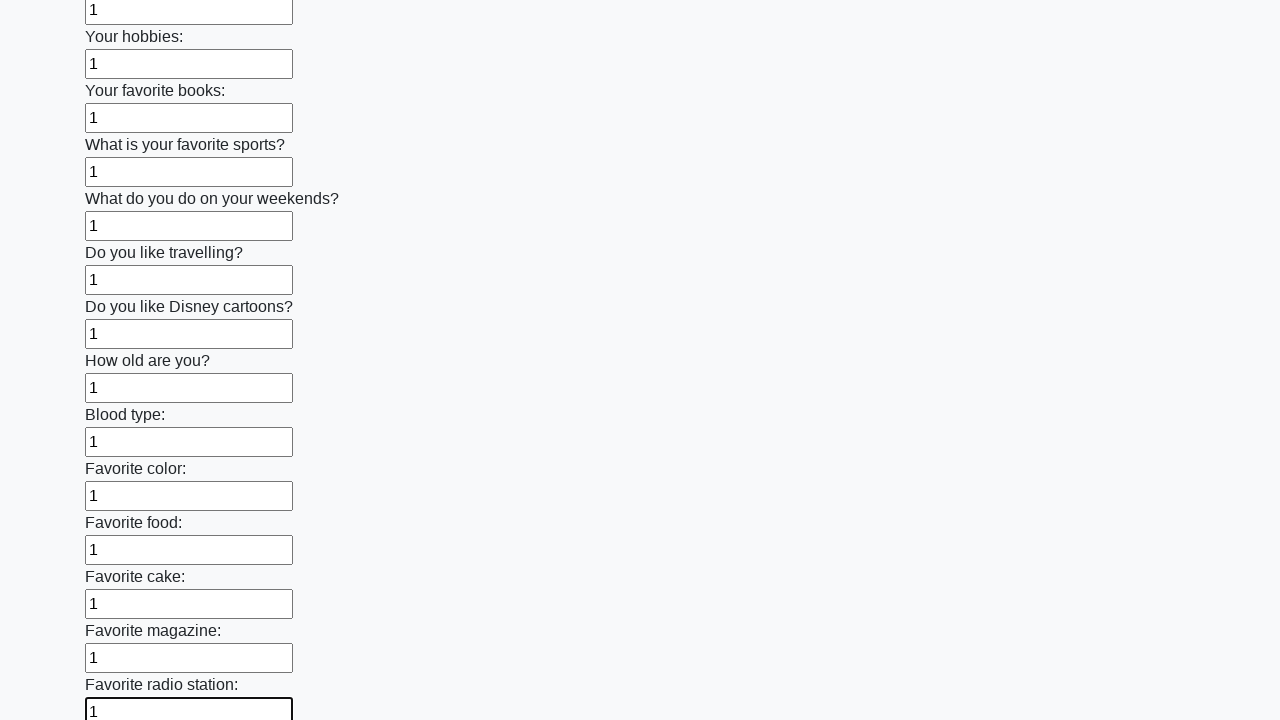

Filled input field with '1' on input >> nth=24
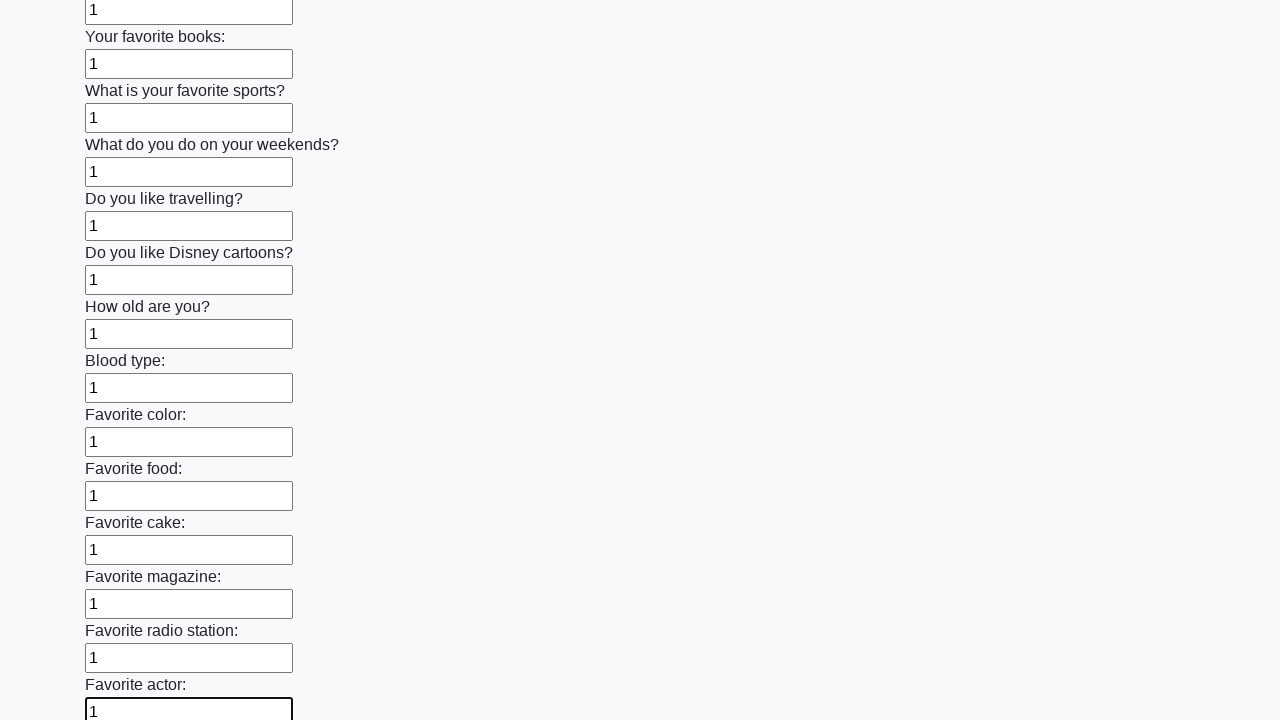

Filled input field with '1' on input >> nth=25
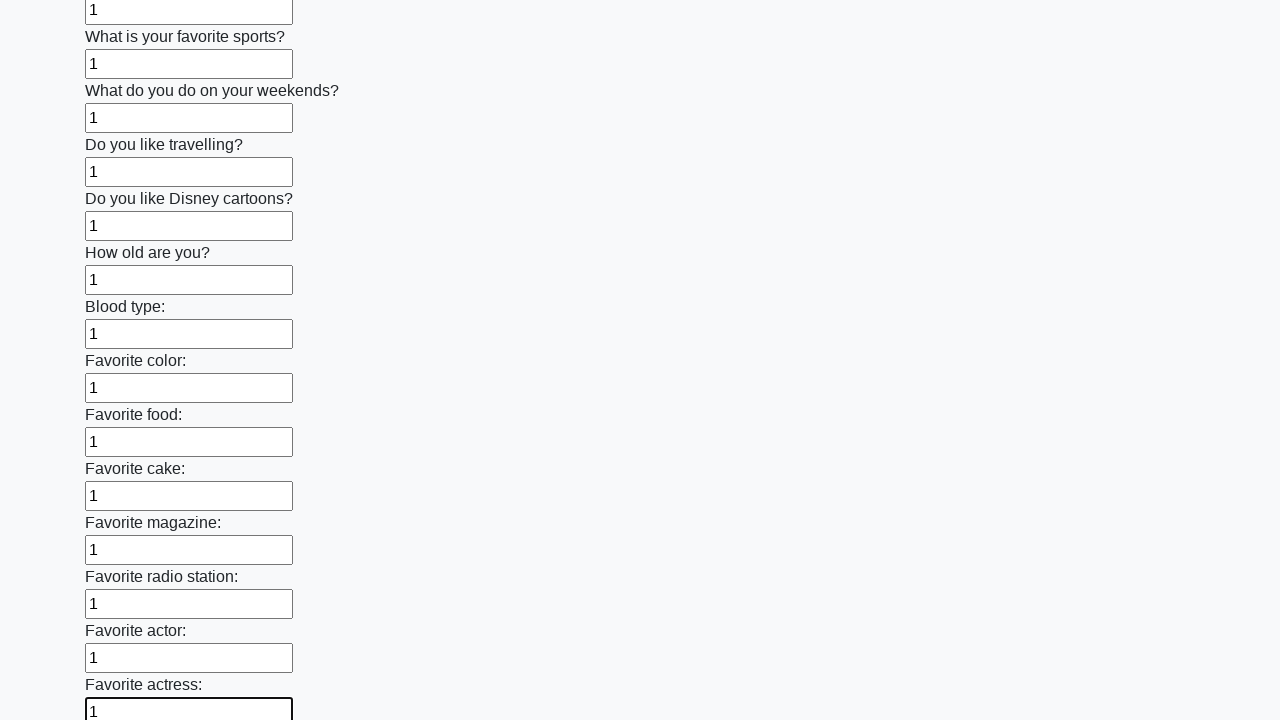

Filled input field with '1' on input >> nth=26
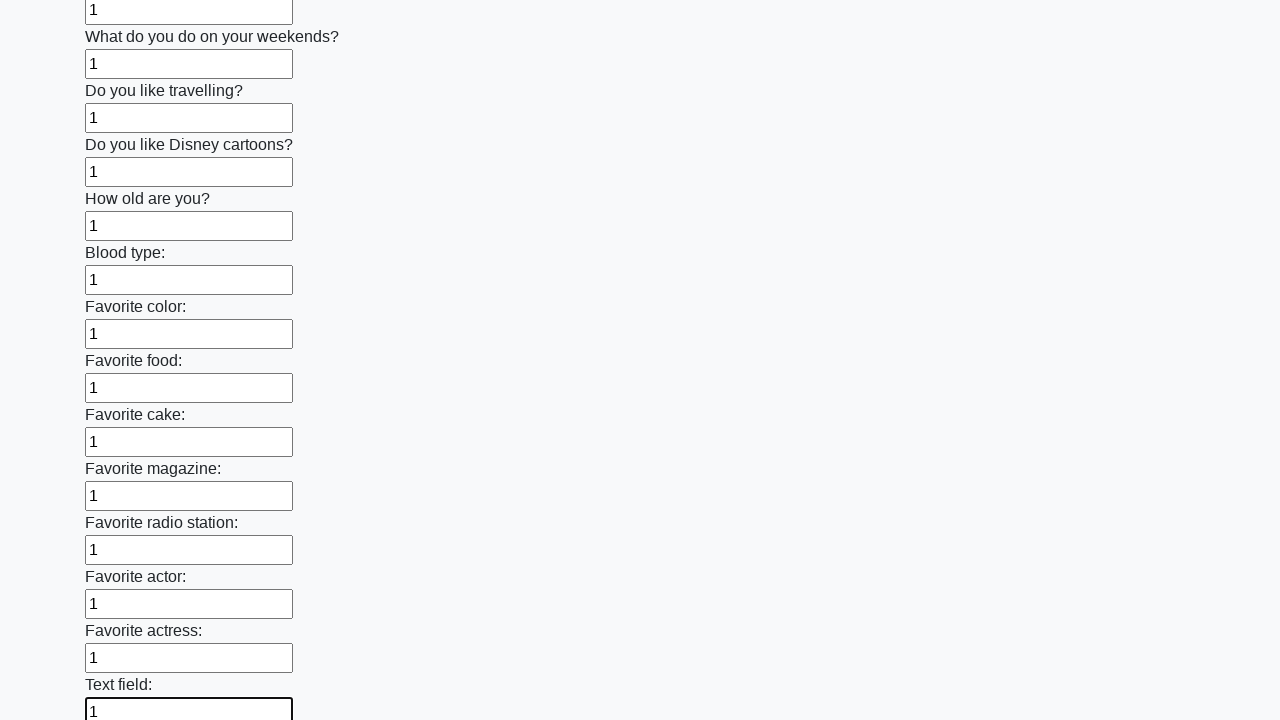

Filled input field with '1' on input >> nth=27
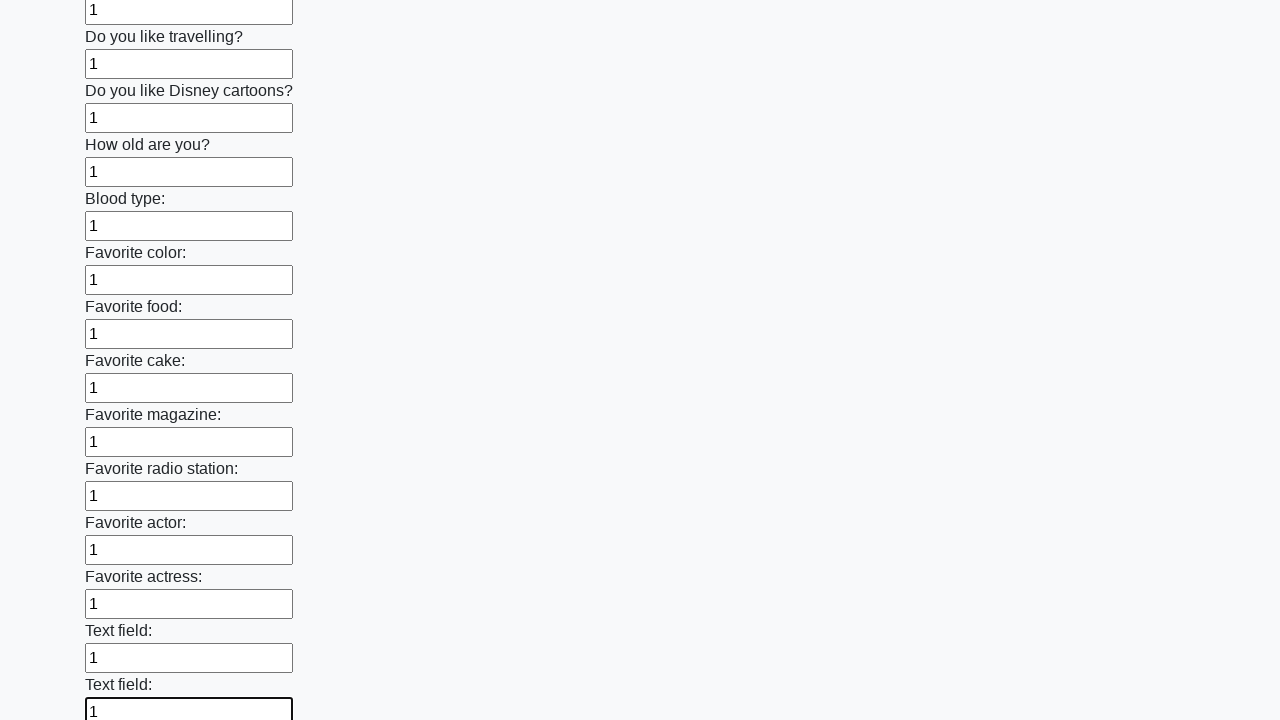

Filled input field with '1' on input >> nth=28
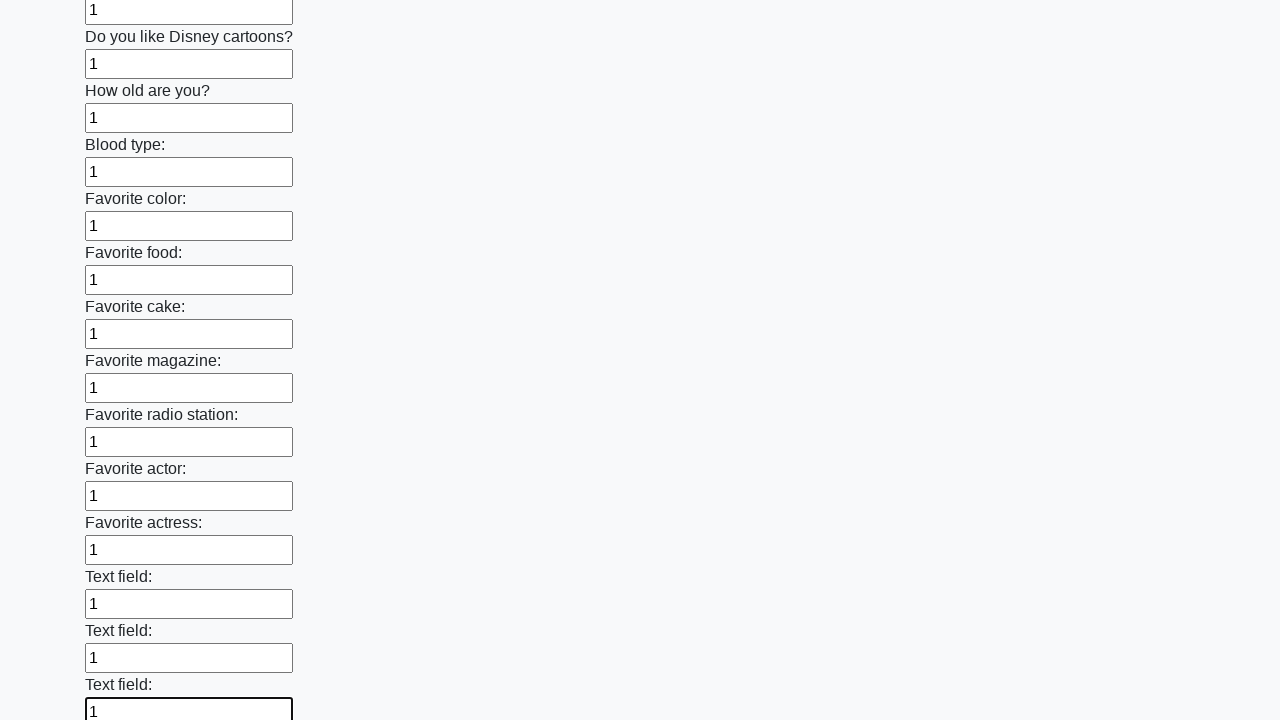

Filled input field with '1' on input >> nth=29
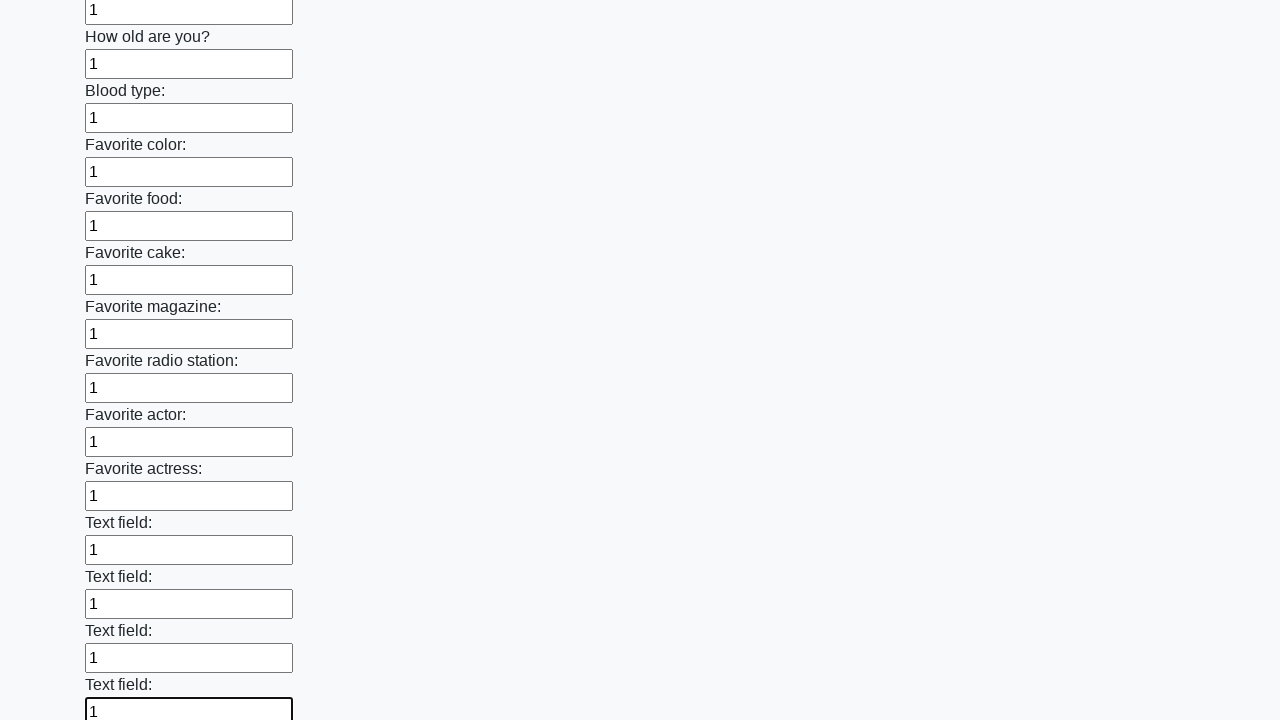

Filled input field with '1' on input >> nth=30
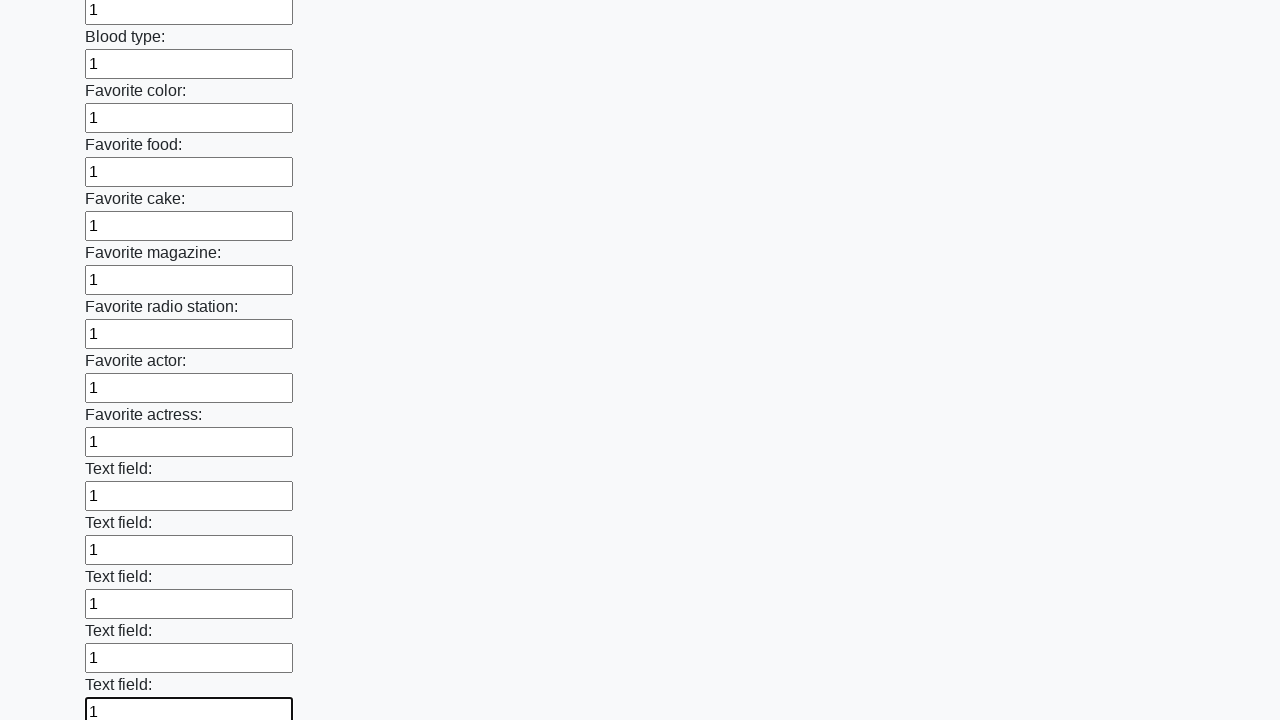

Filled input field with '1' on input >> nth=31
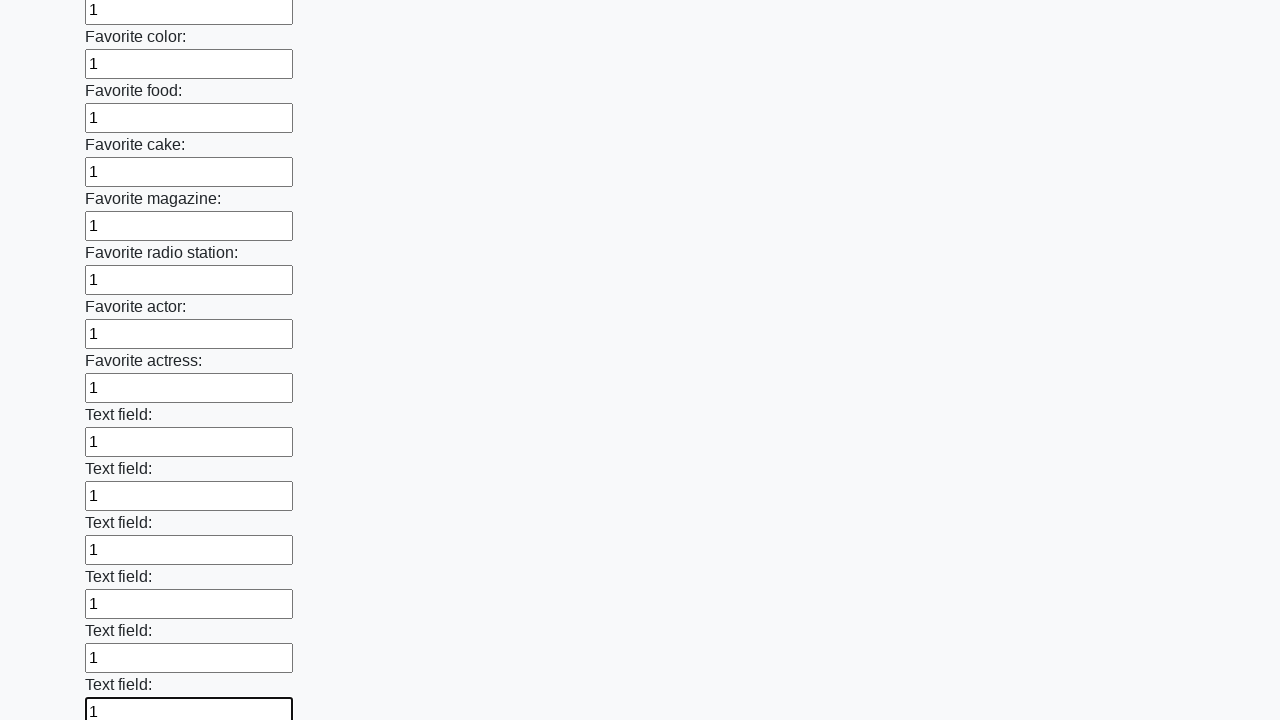

Filled input field with '1' on input >> nth=32
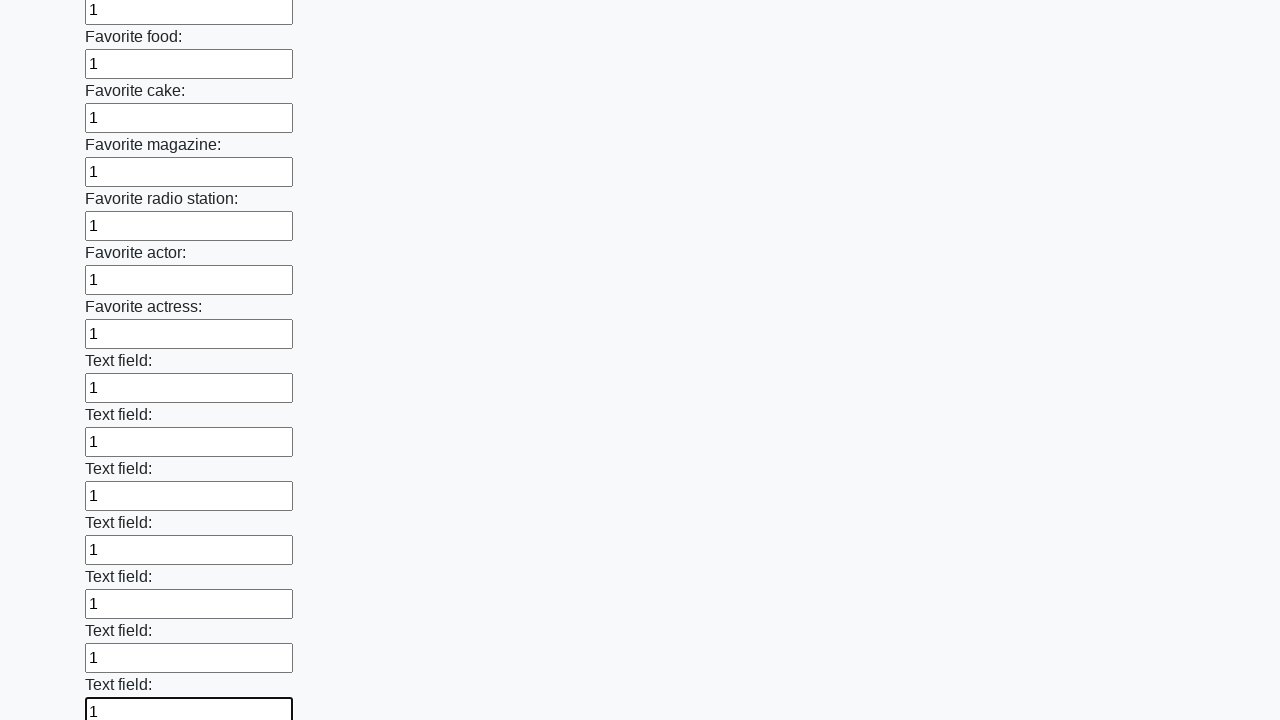

Filled input field with '1' on input >> nth=33
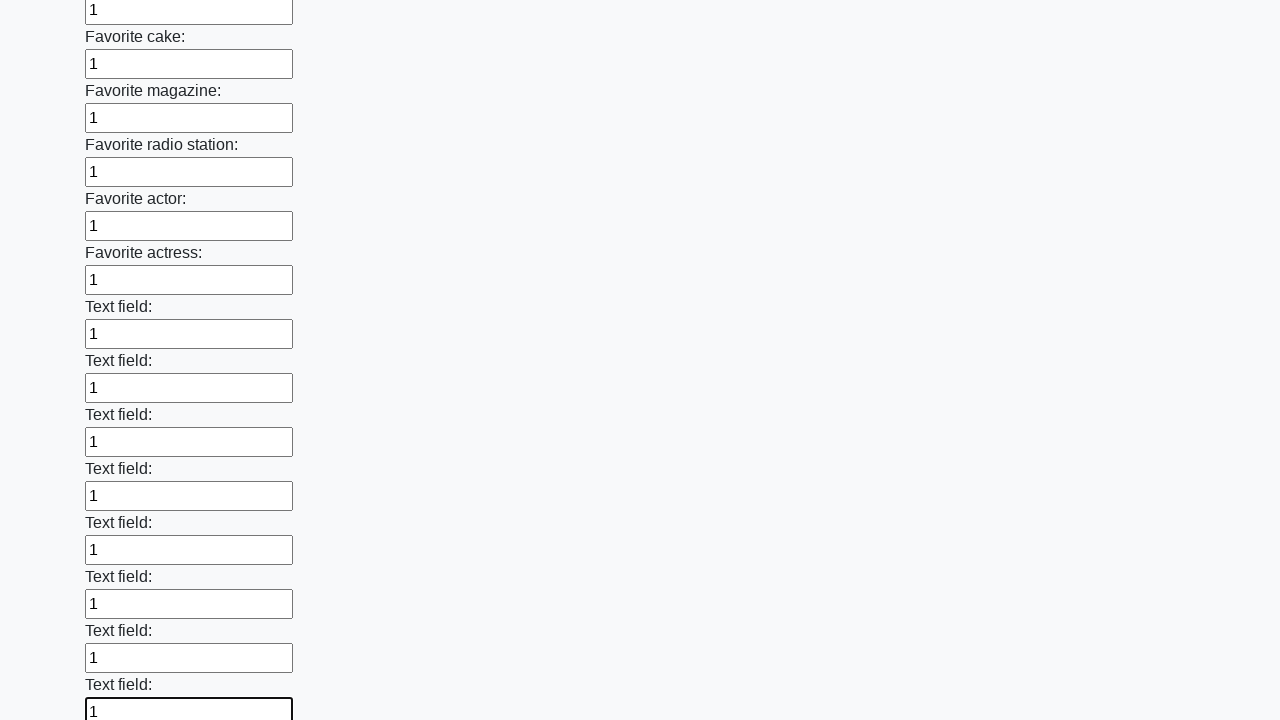

Filled input field with '1' on input >> nth=34
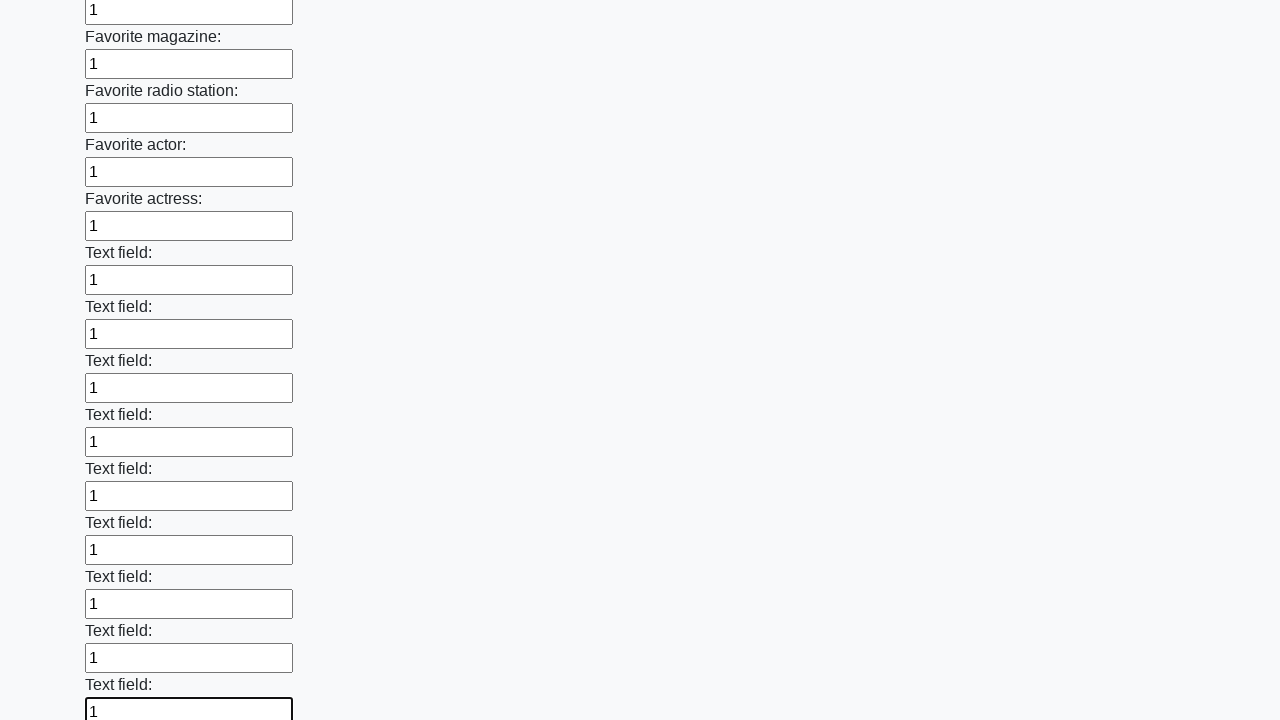

Filled input field with '1' on input >> nth=35
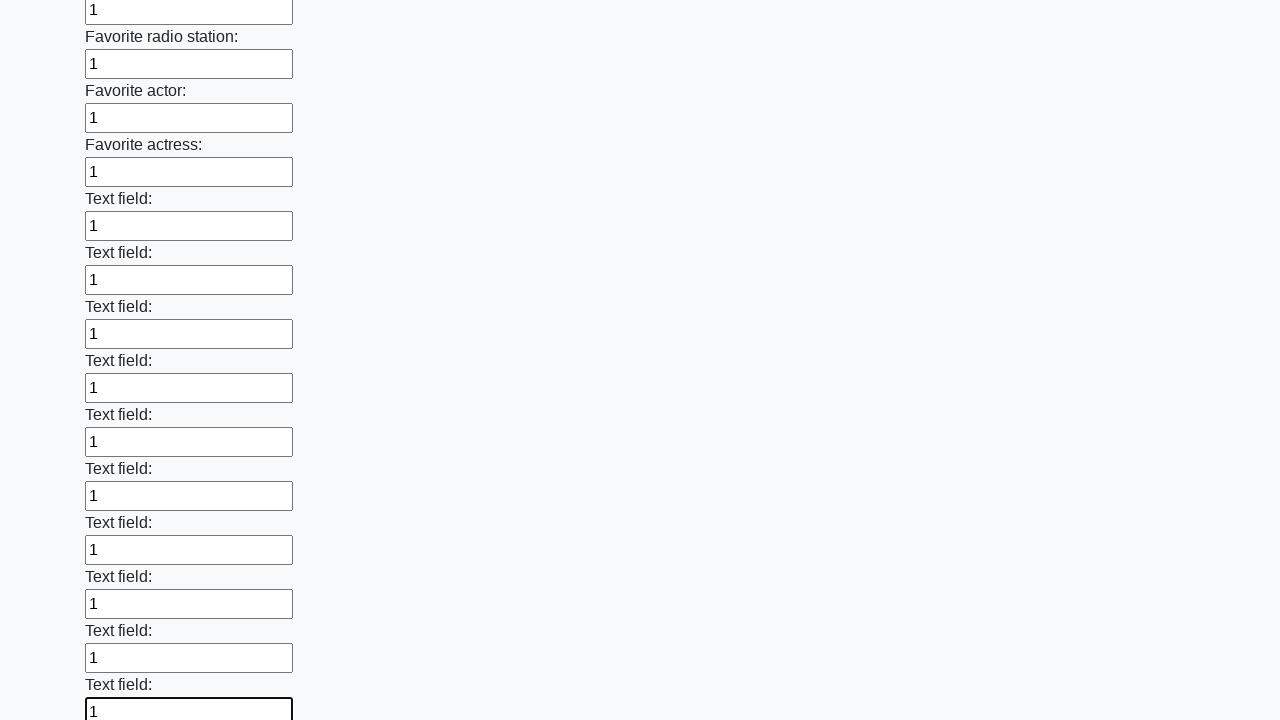

Filled input field with '1' on input >> nth=36
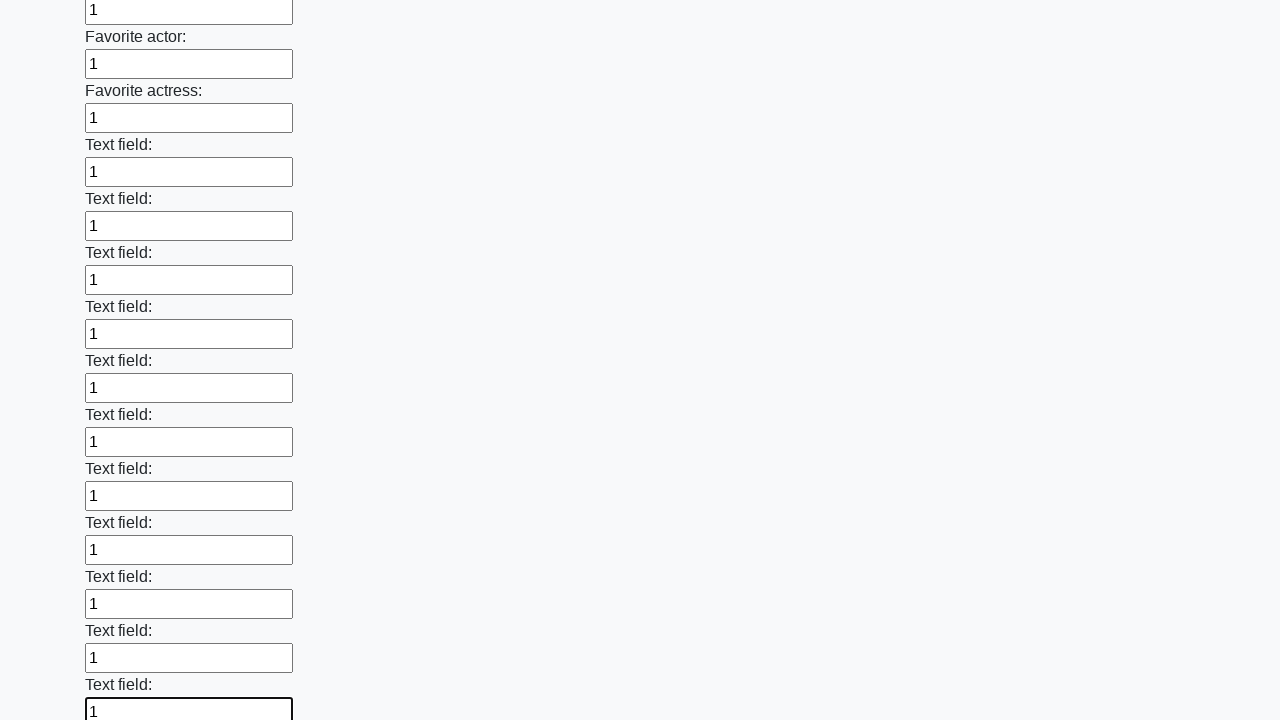

Filled input field with '1' on input >> nth=37
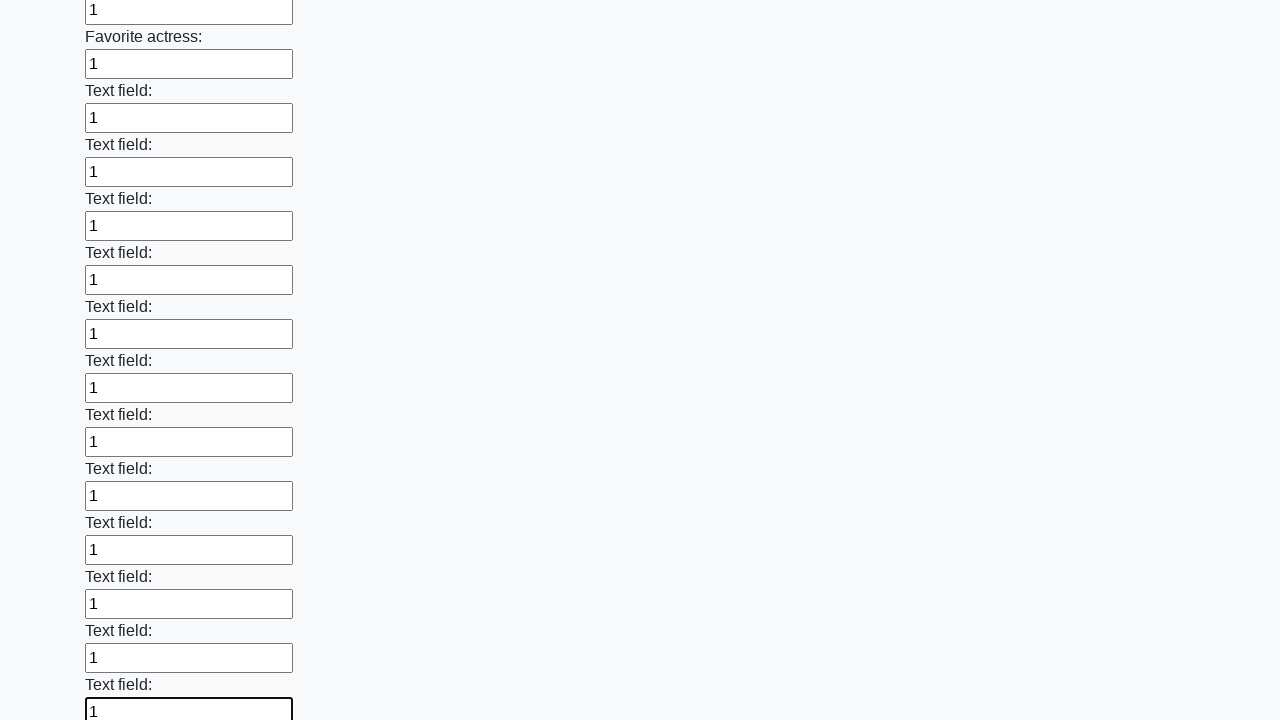

Filled input field with '1' on input >> nth=38
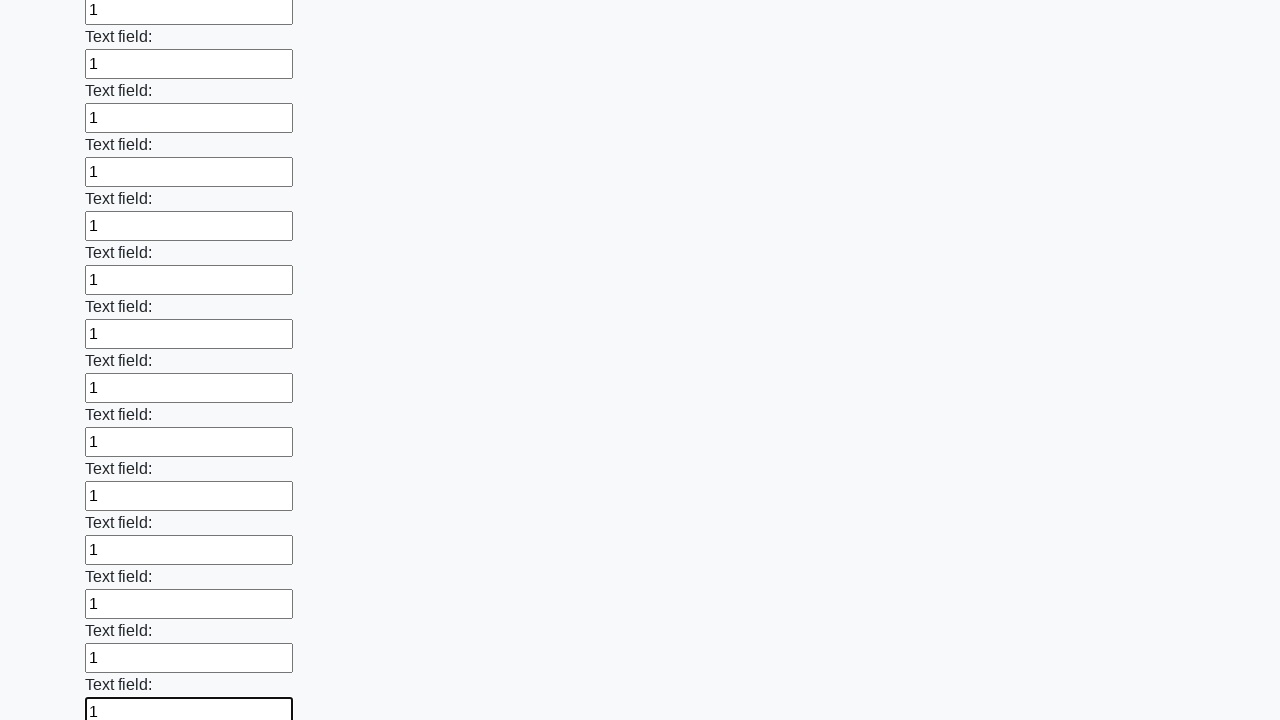

Filled input field with '1' on input >> nth=39
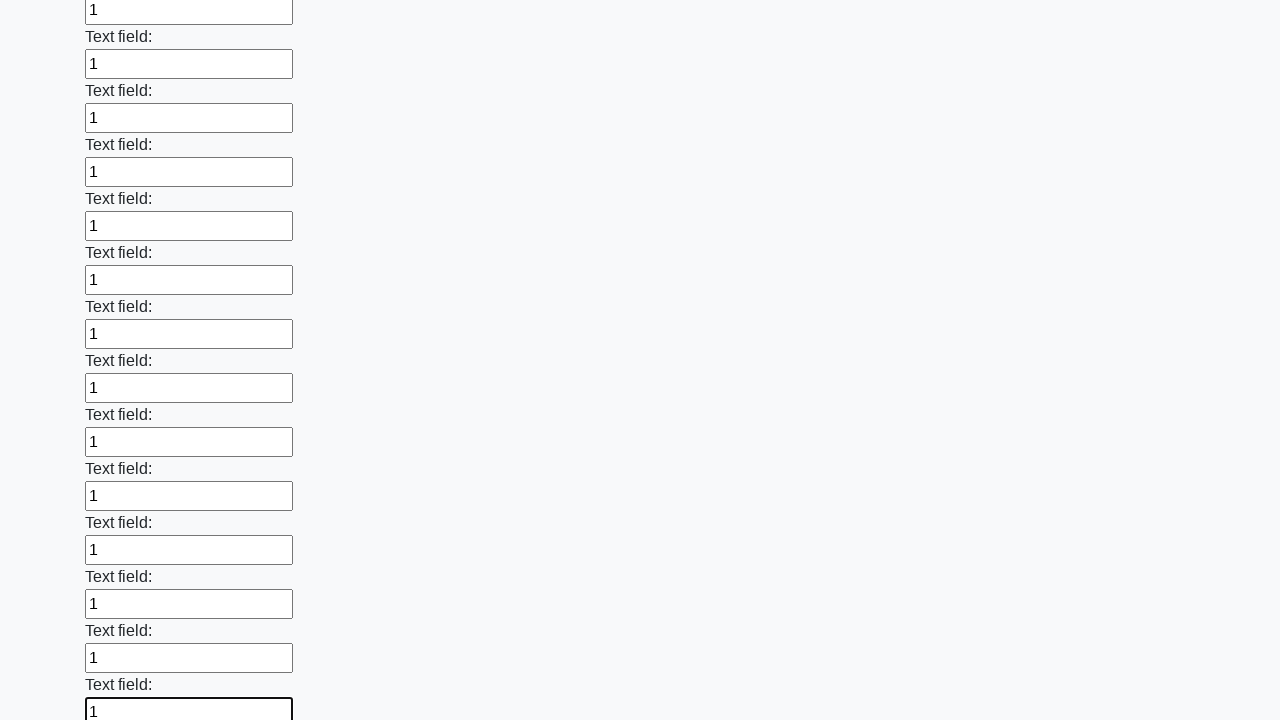

Filled input field with '1' on input >> nth=40
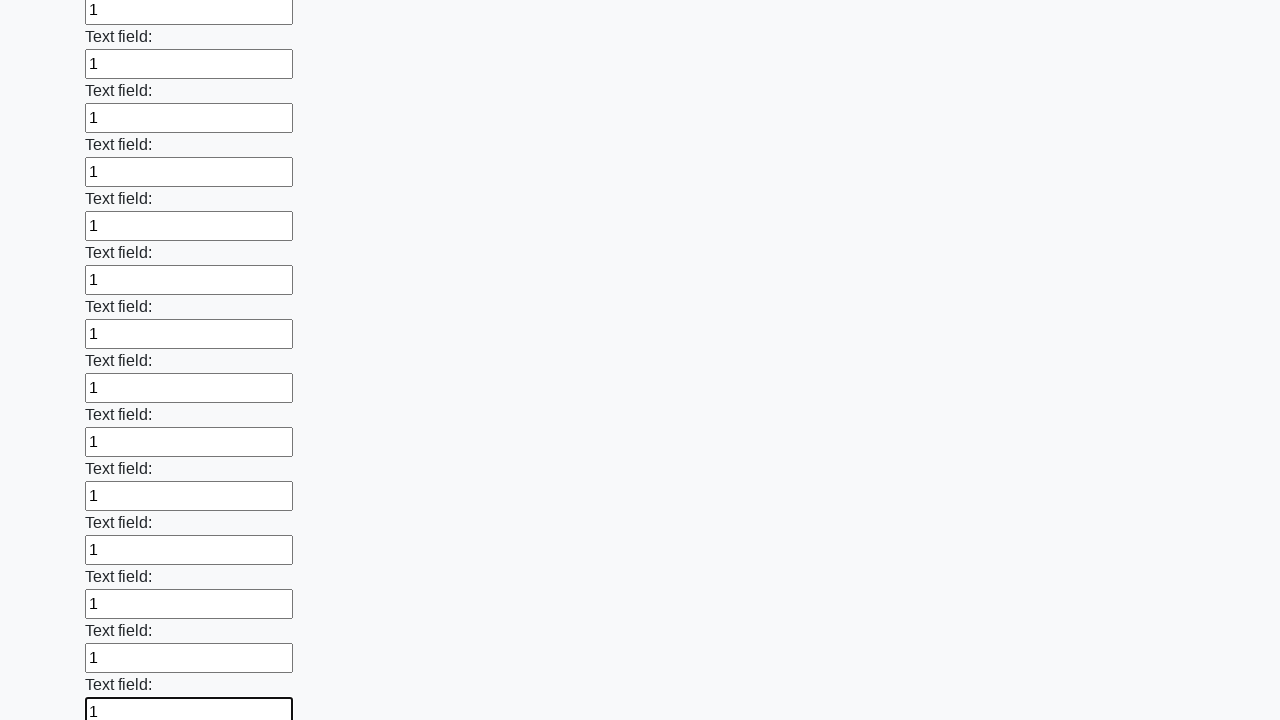

Filled input field with '1' on input >> nth=41
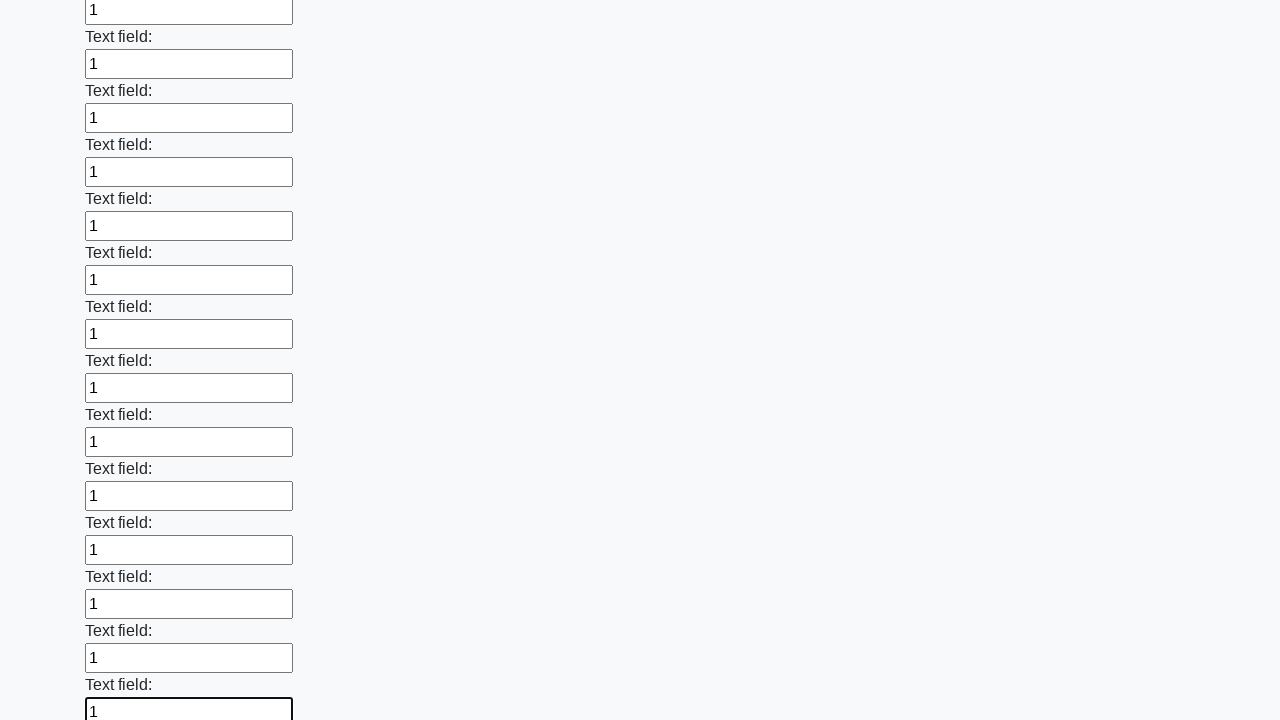

Filled input field with '1' on input >> nth=42
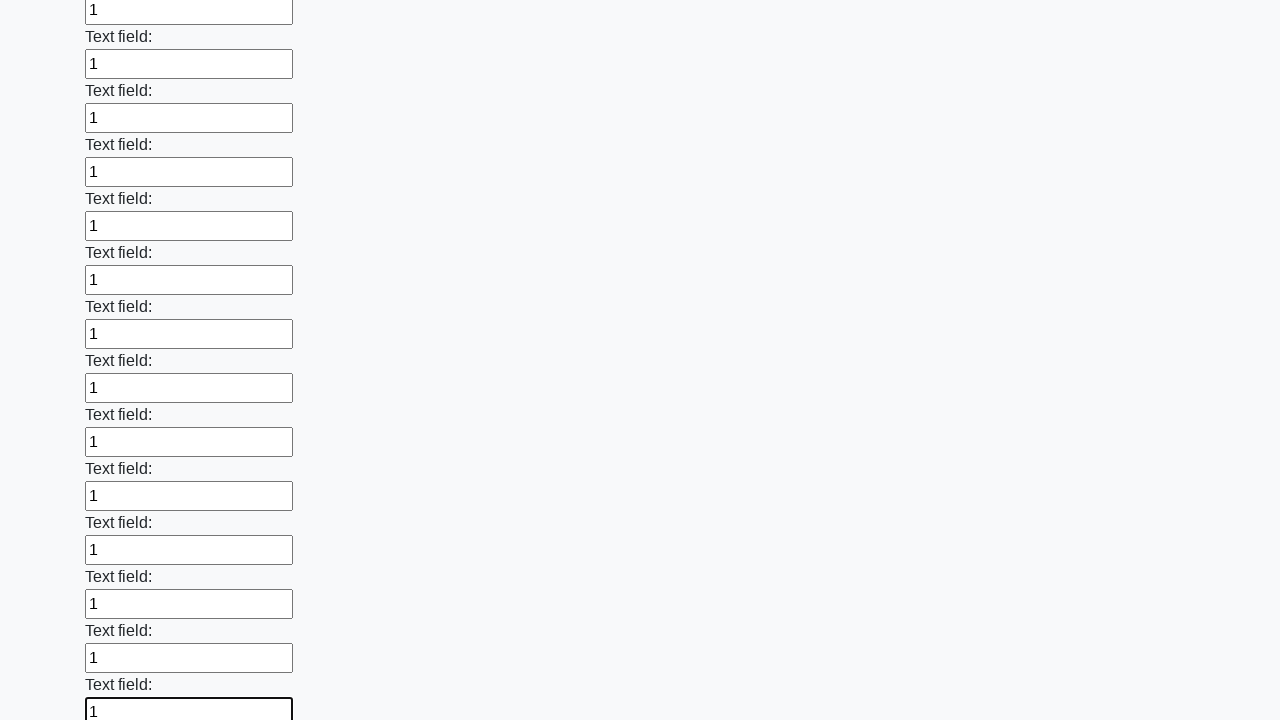

Filled input field with '1' on input >> nth=43
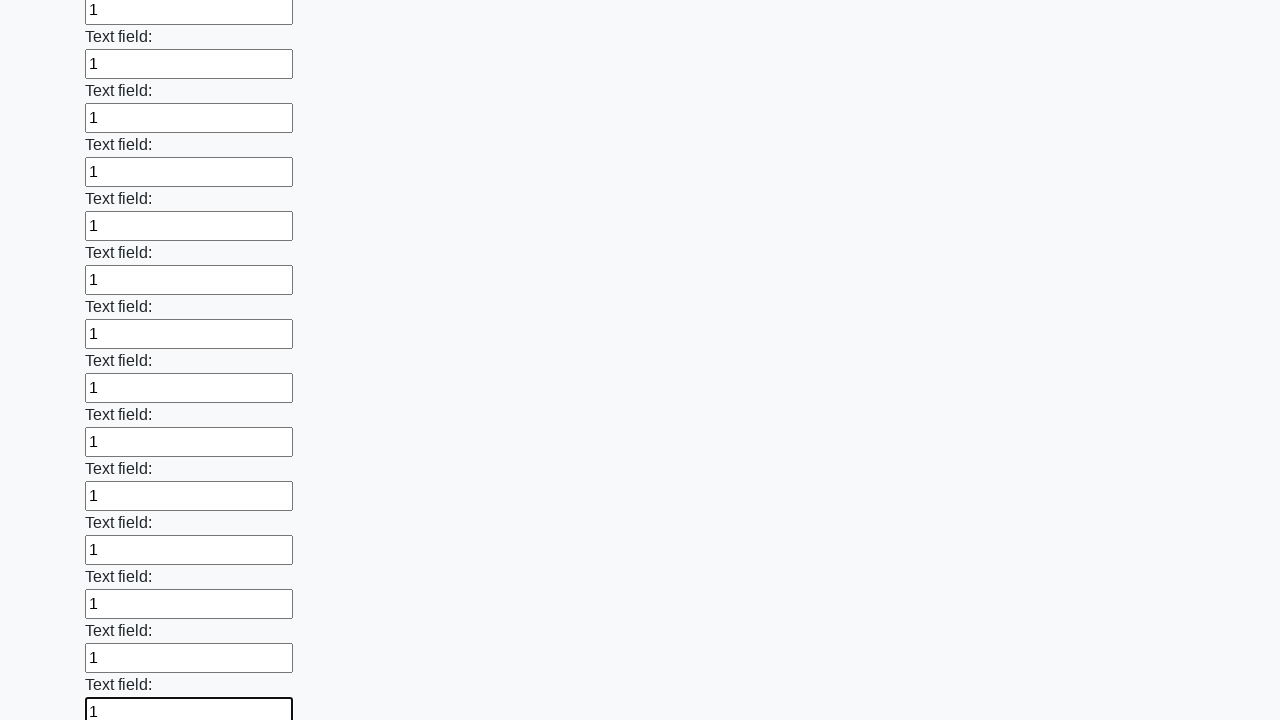

Filled input field with '1' on input >> nth=44
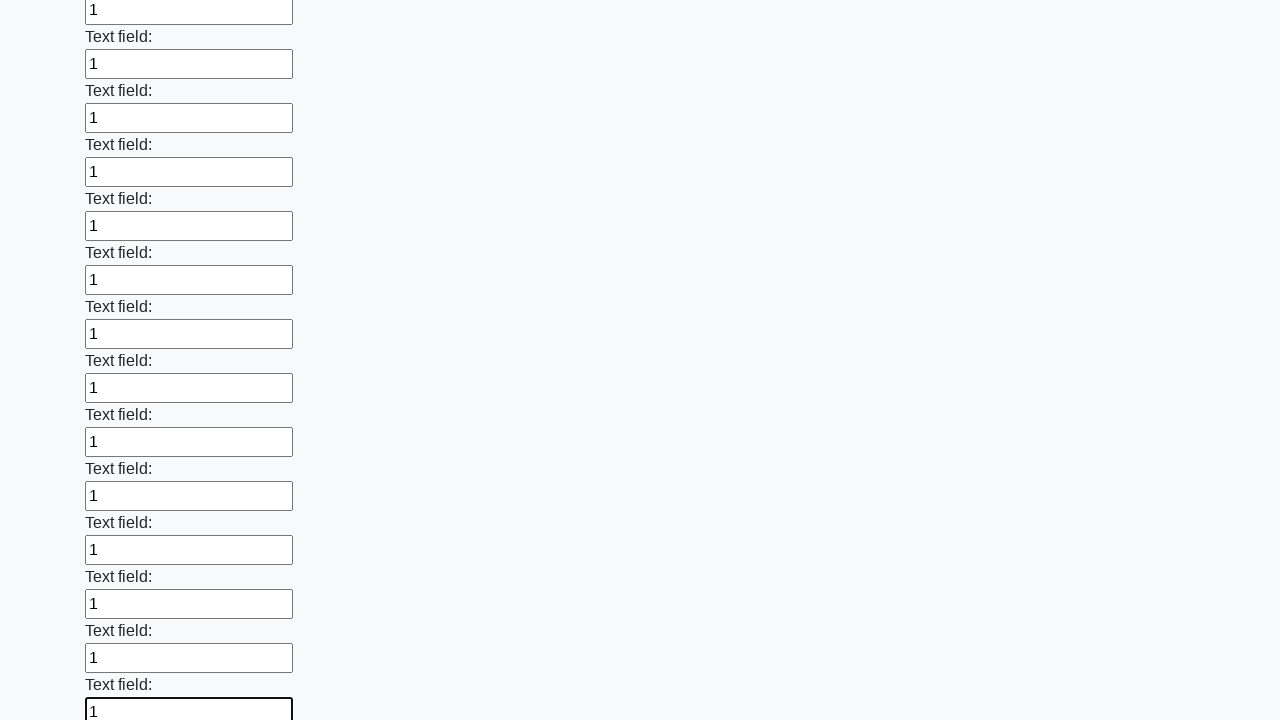

Filled input field with '1' on input >> nth=45
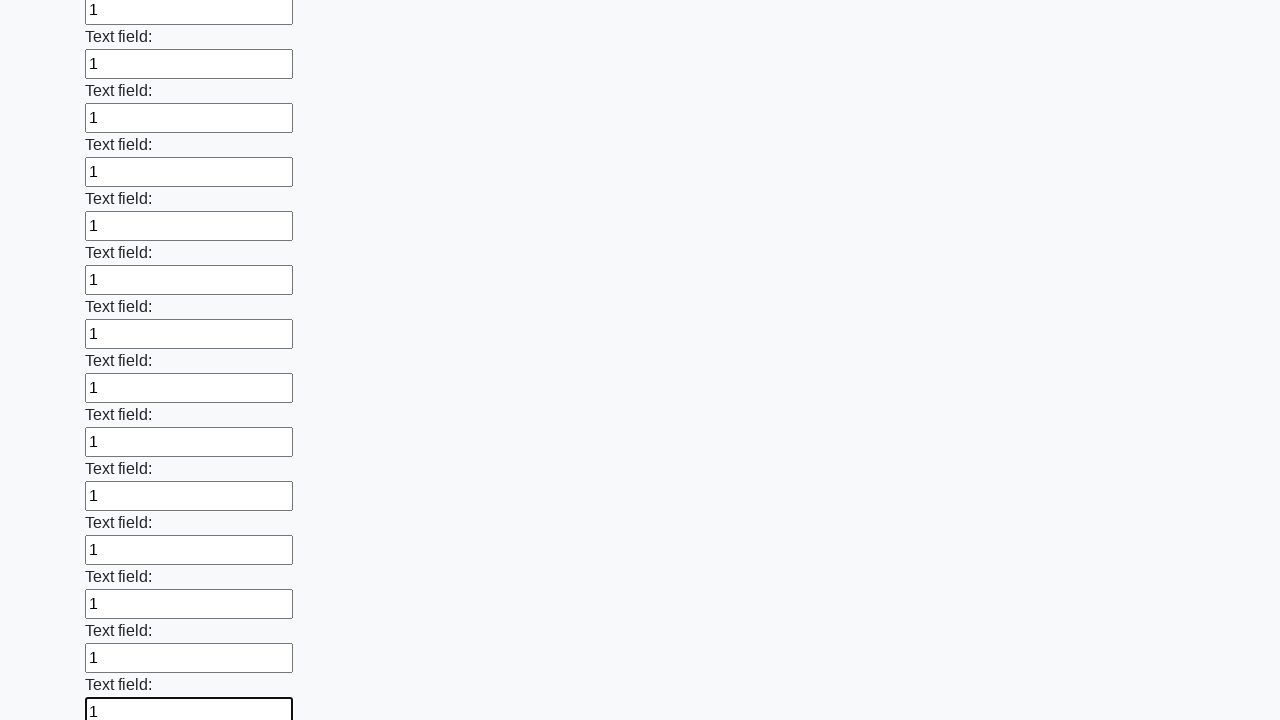

Filled input field with '1' on input >> nth=46
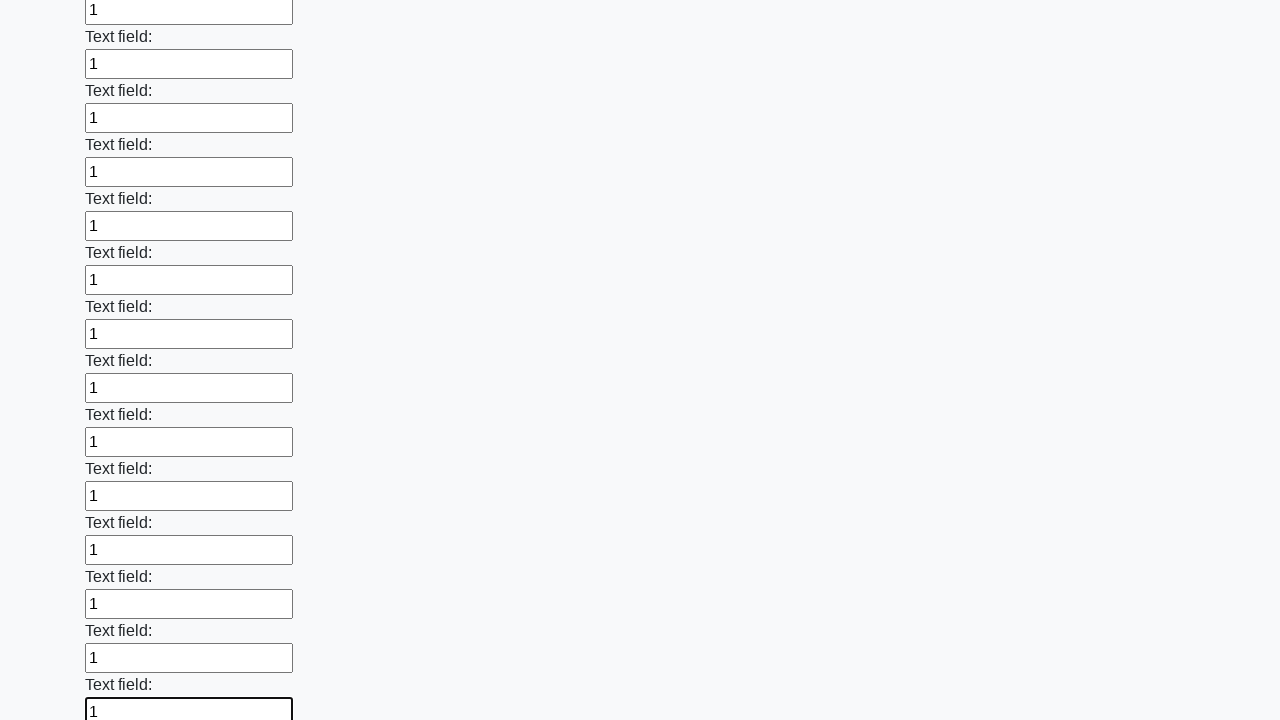

Filled input field with '1' on input >> nth=47
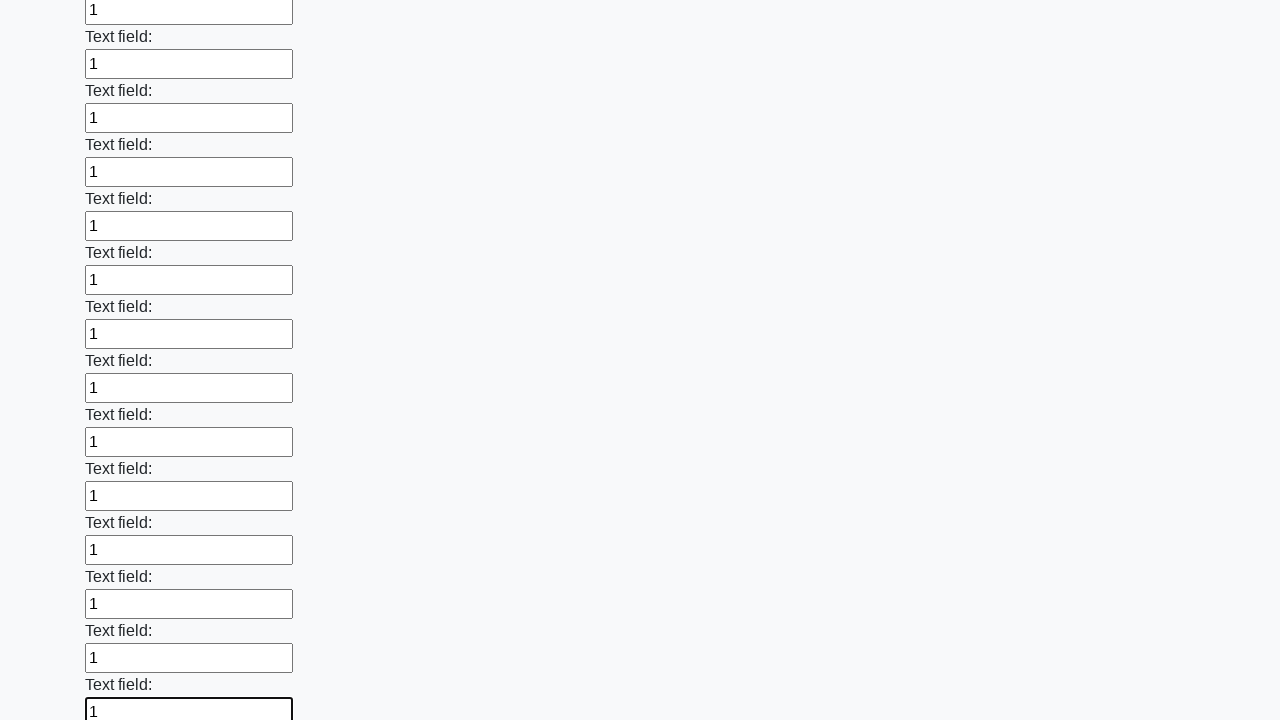

Filled input field with '1' on input >> nth=48
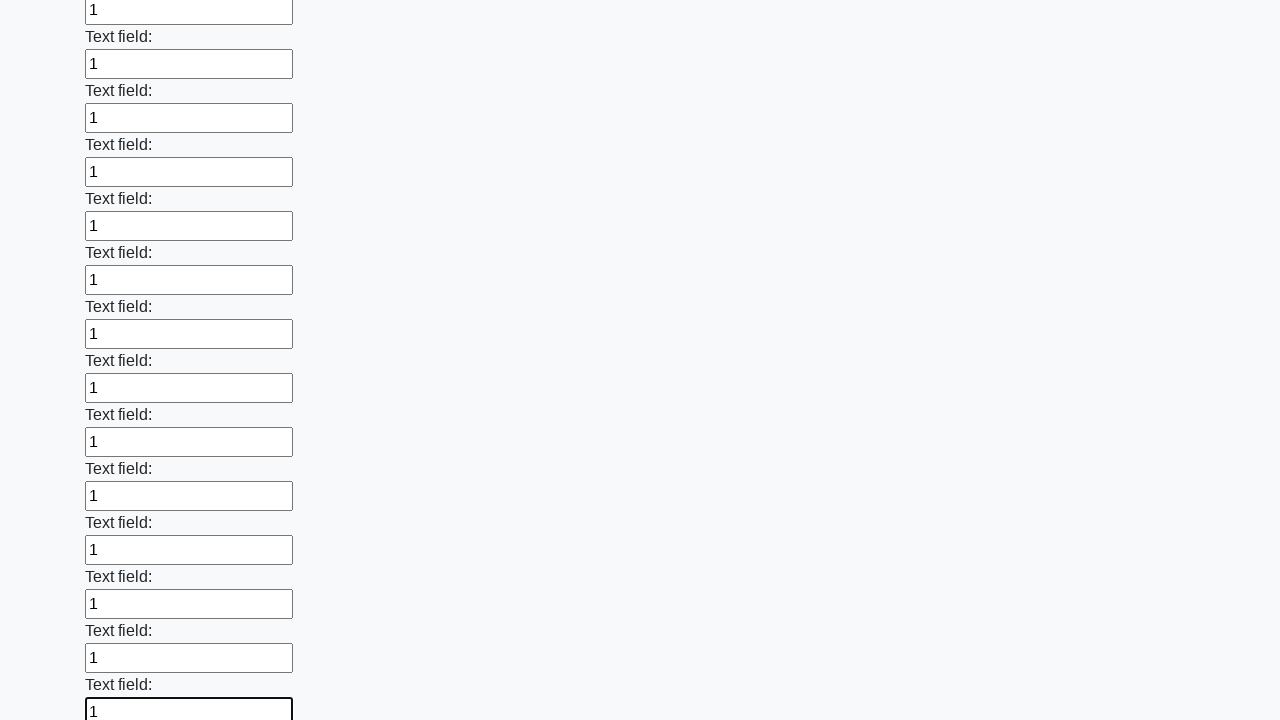

Filled input field with '1' on input >> nth=49
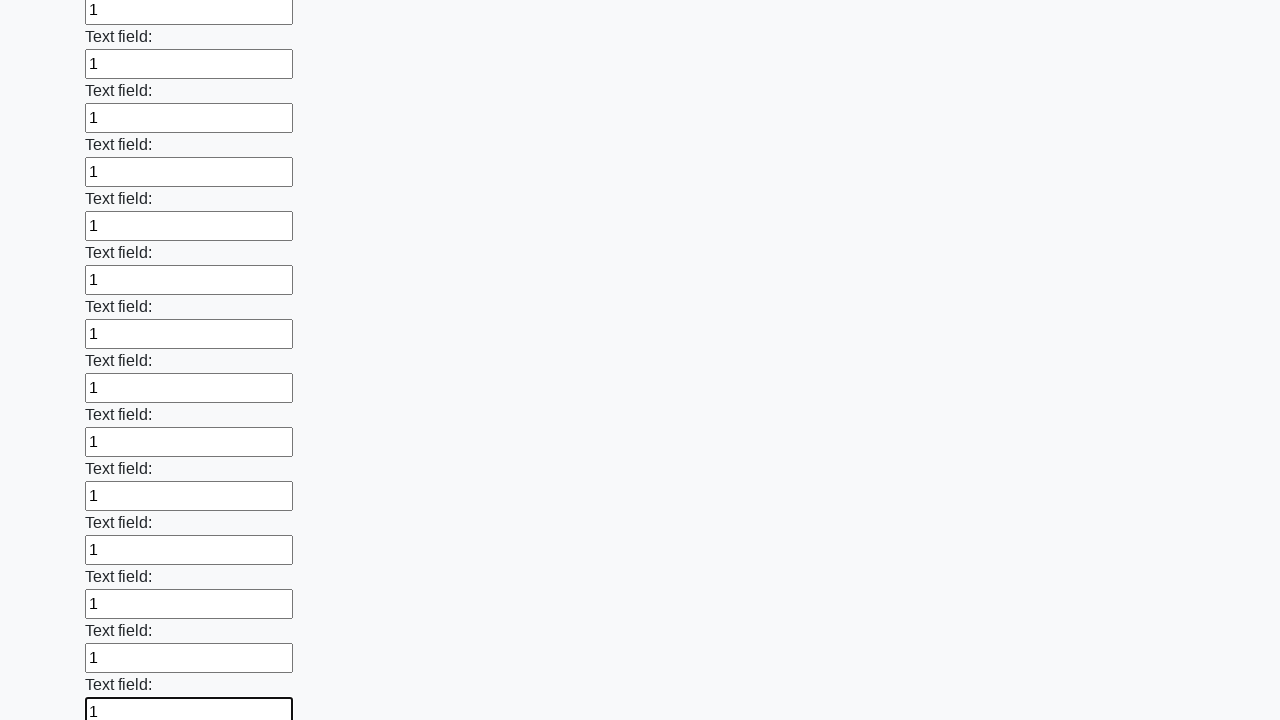

Filled input field with '1' on input >> nth=50
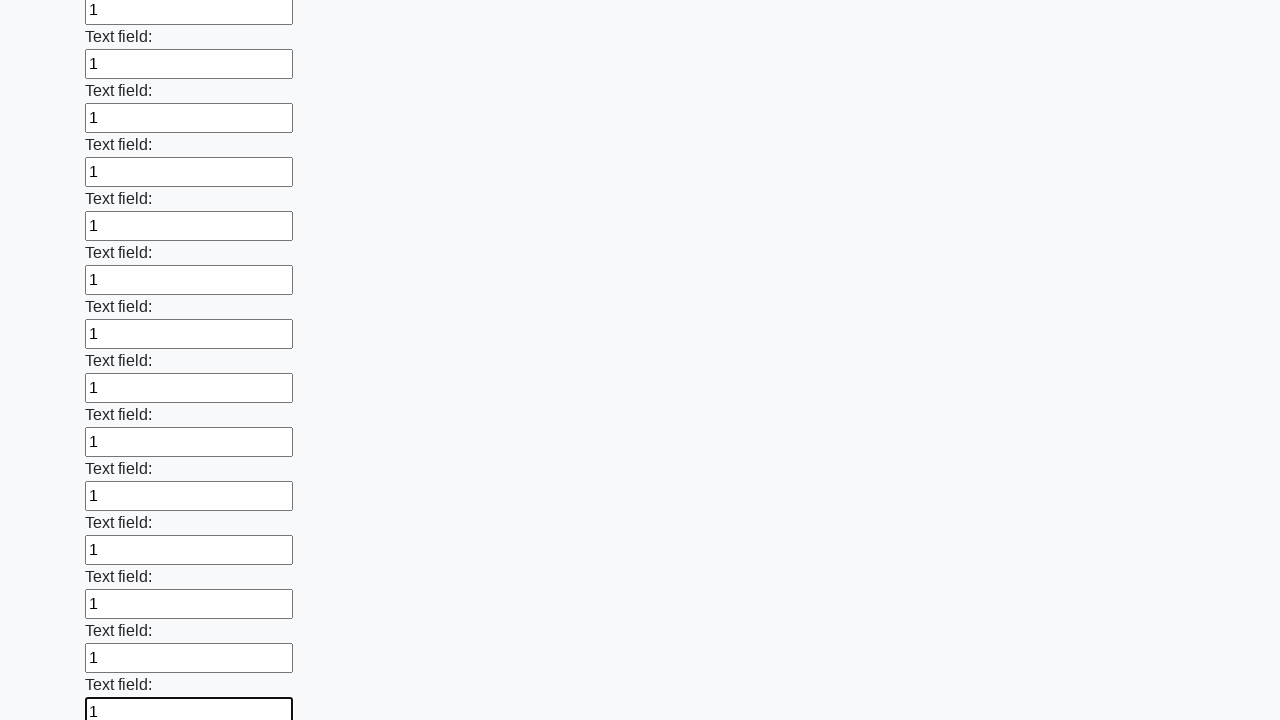

Filled input field with '1' on input >> nth=51
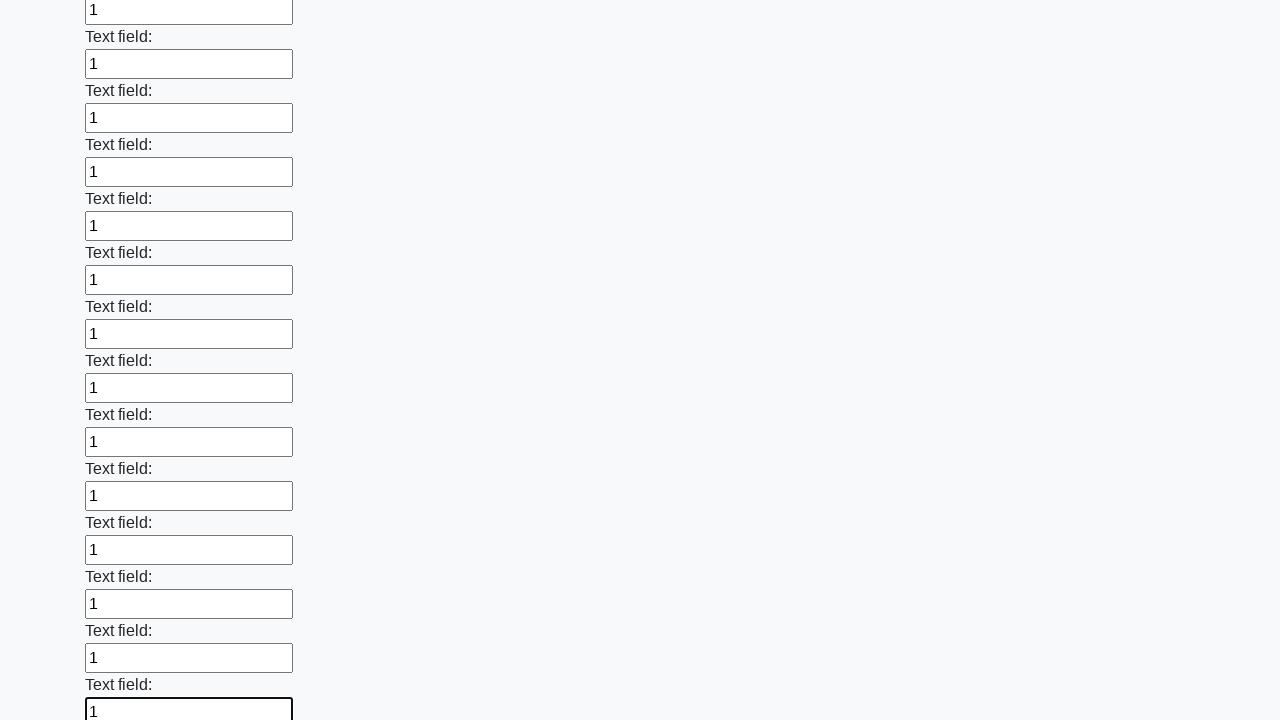

Filled input field with '1' on input >> nth=52
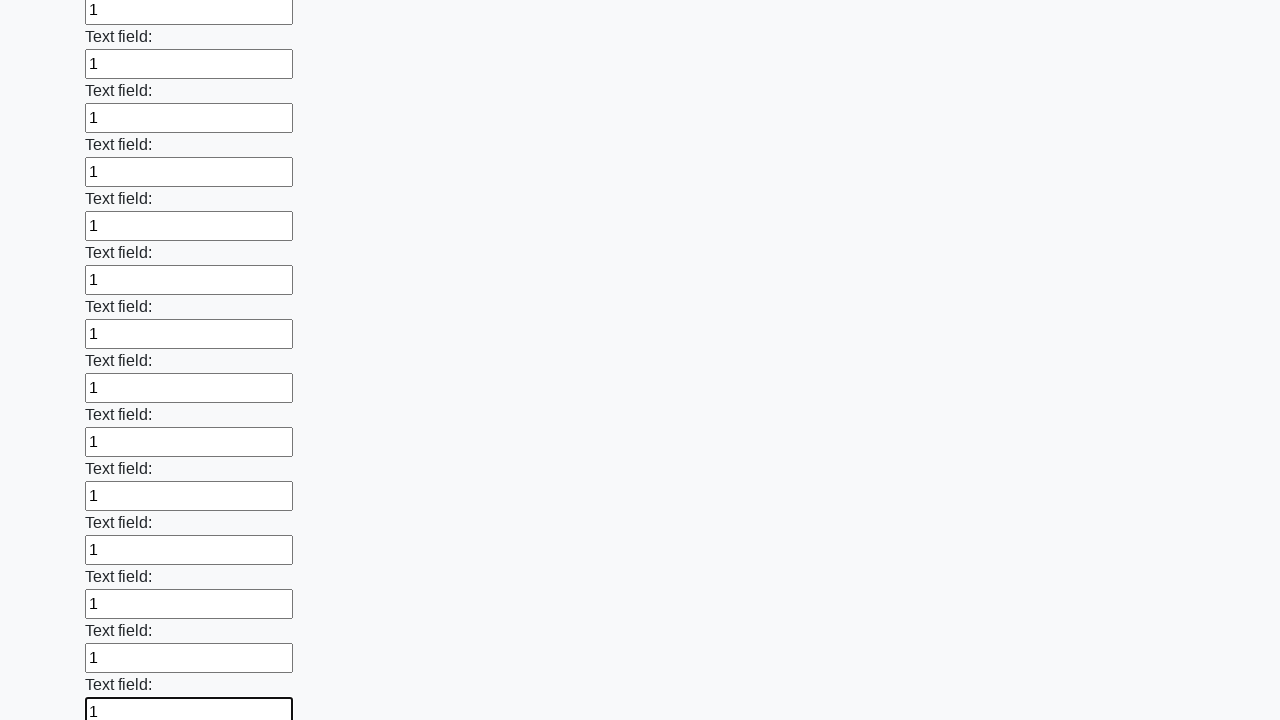

Filled input field with '1' on input >> nth=53
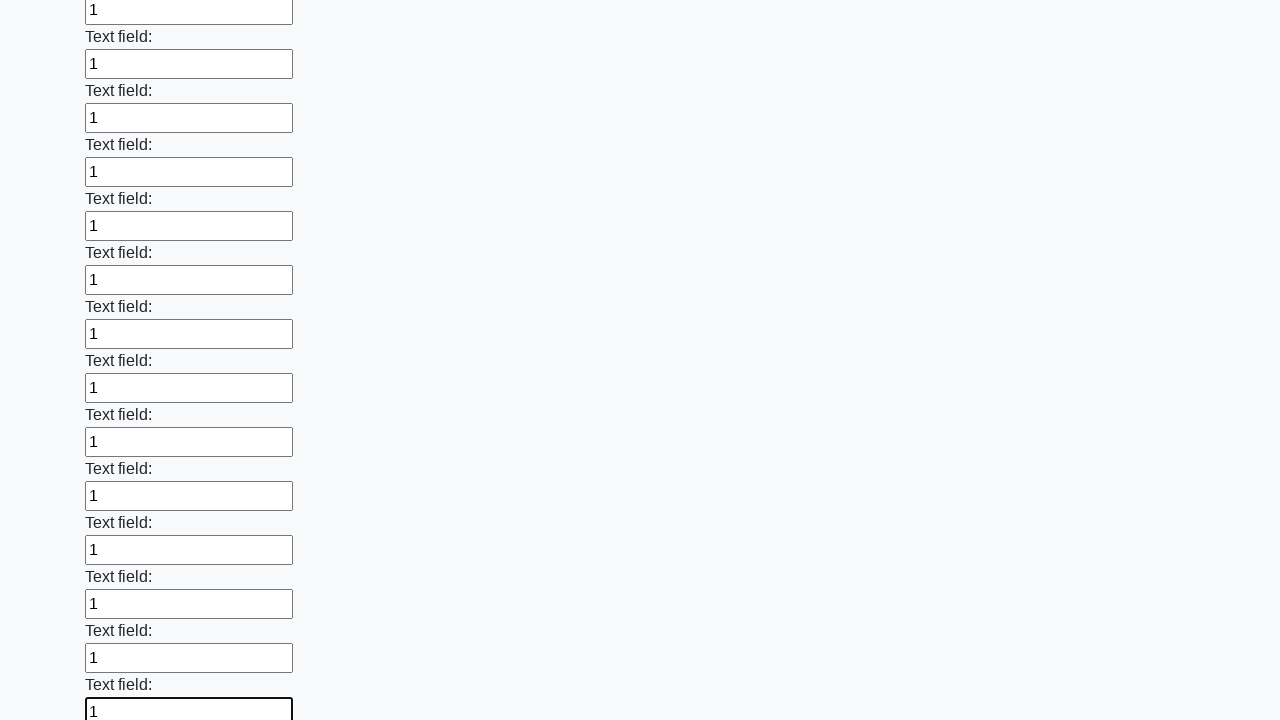

Filled input field with '1' on input >> nth=54
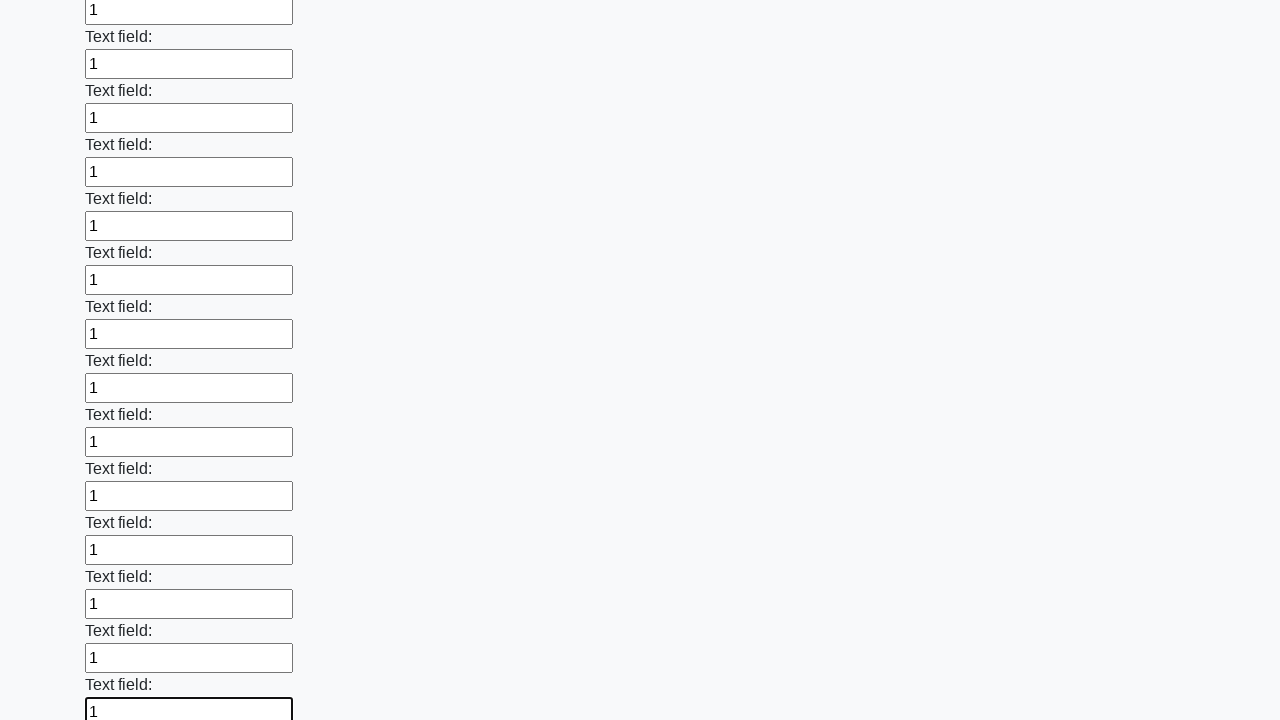

Filled input field with '1' on input >> nth=55
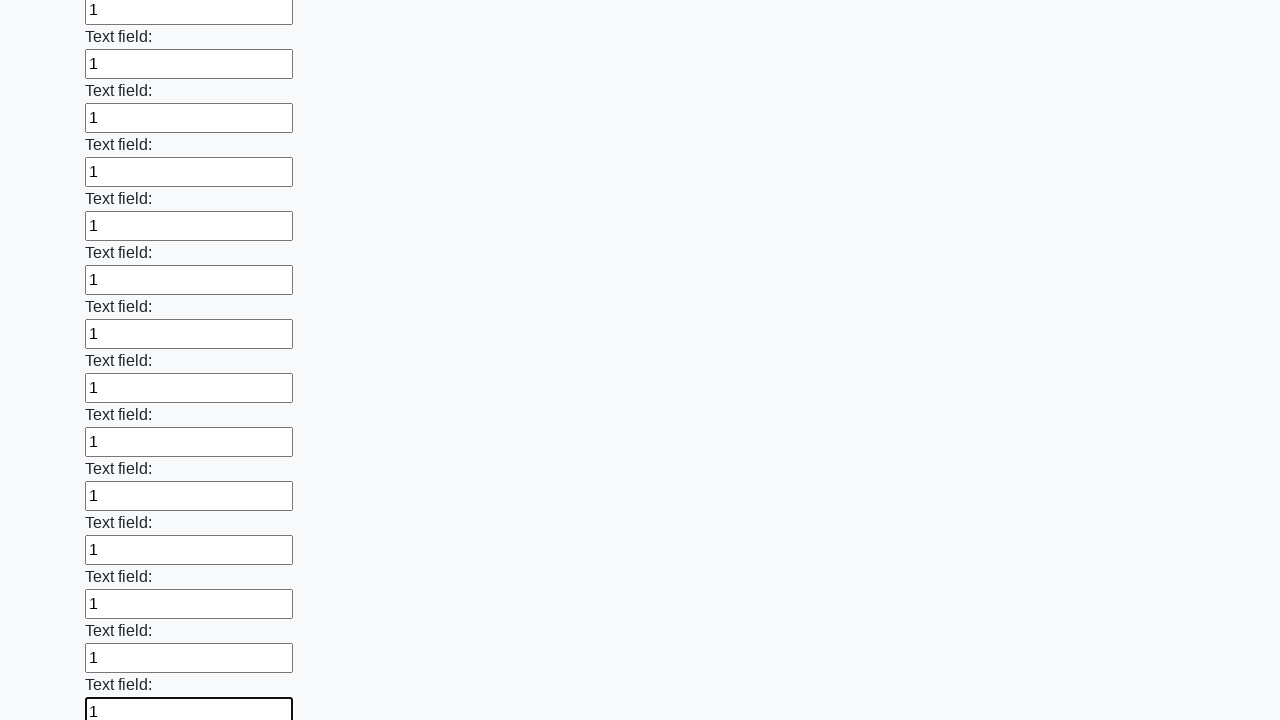

Filled input field with '1' on input >> nth=56
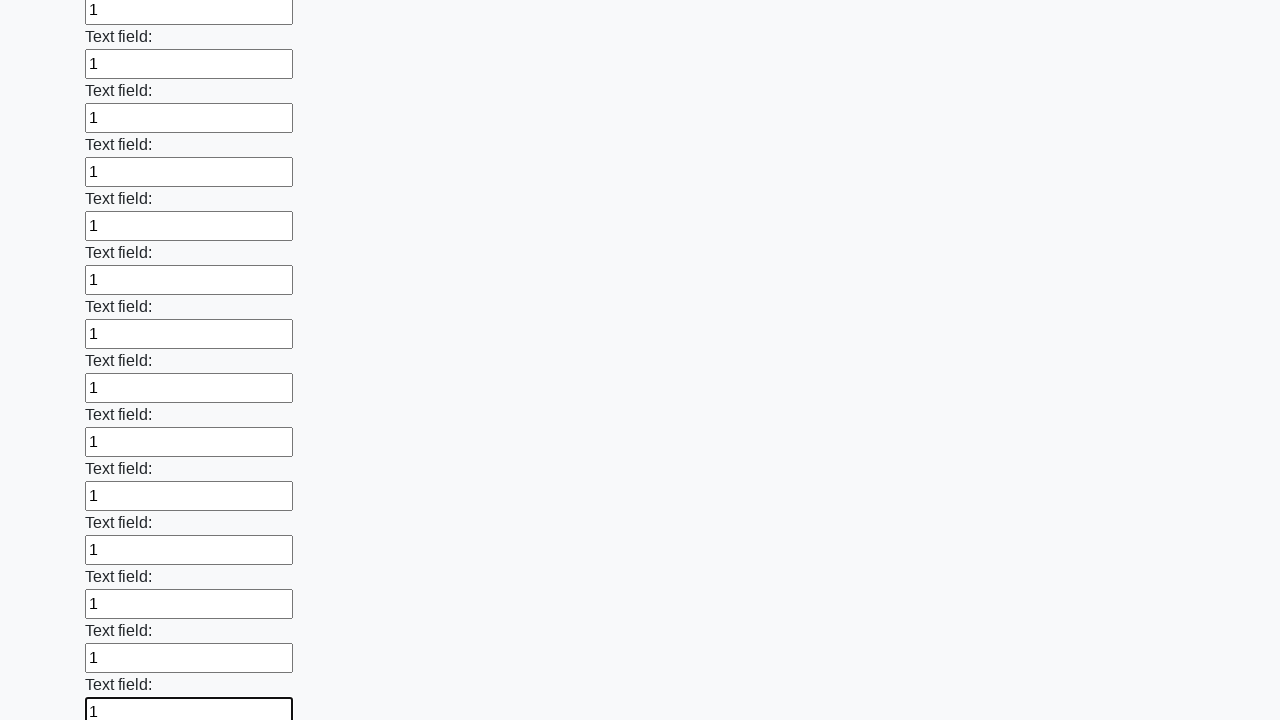

Filled input field with '1' on input >> nth=57
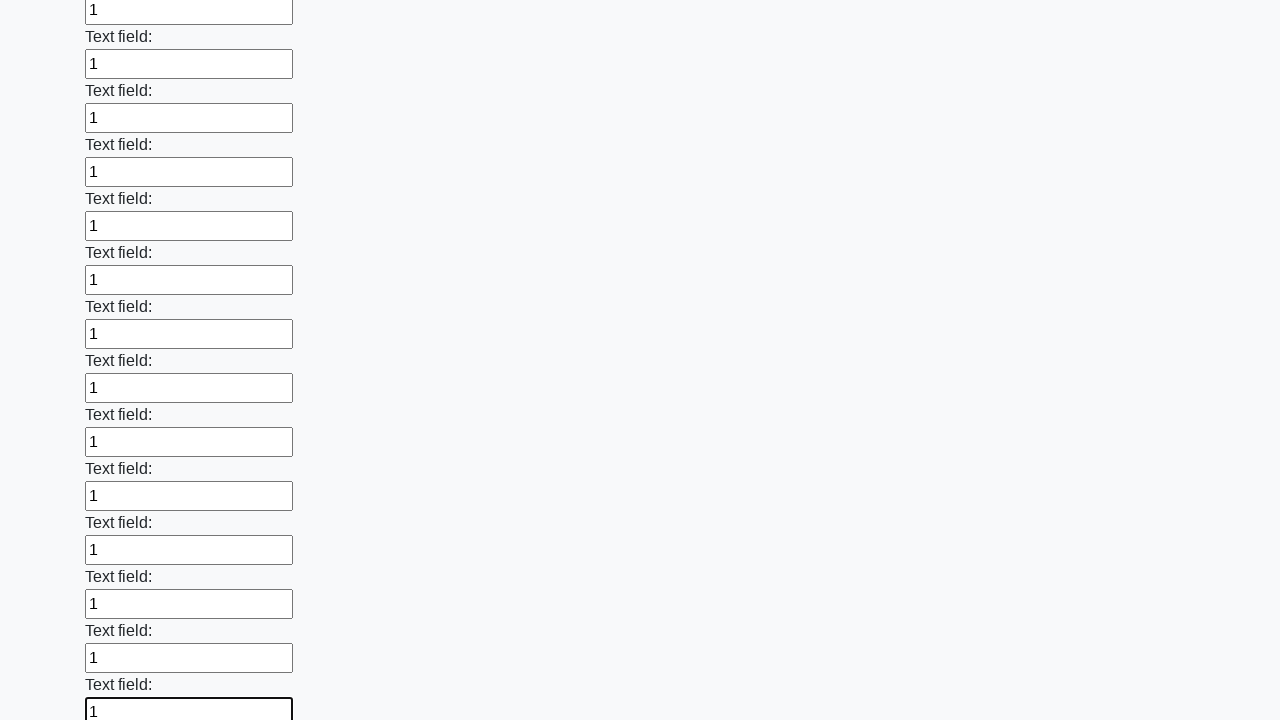

Filled input field with '1' on input >> nth=58
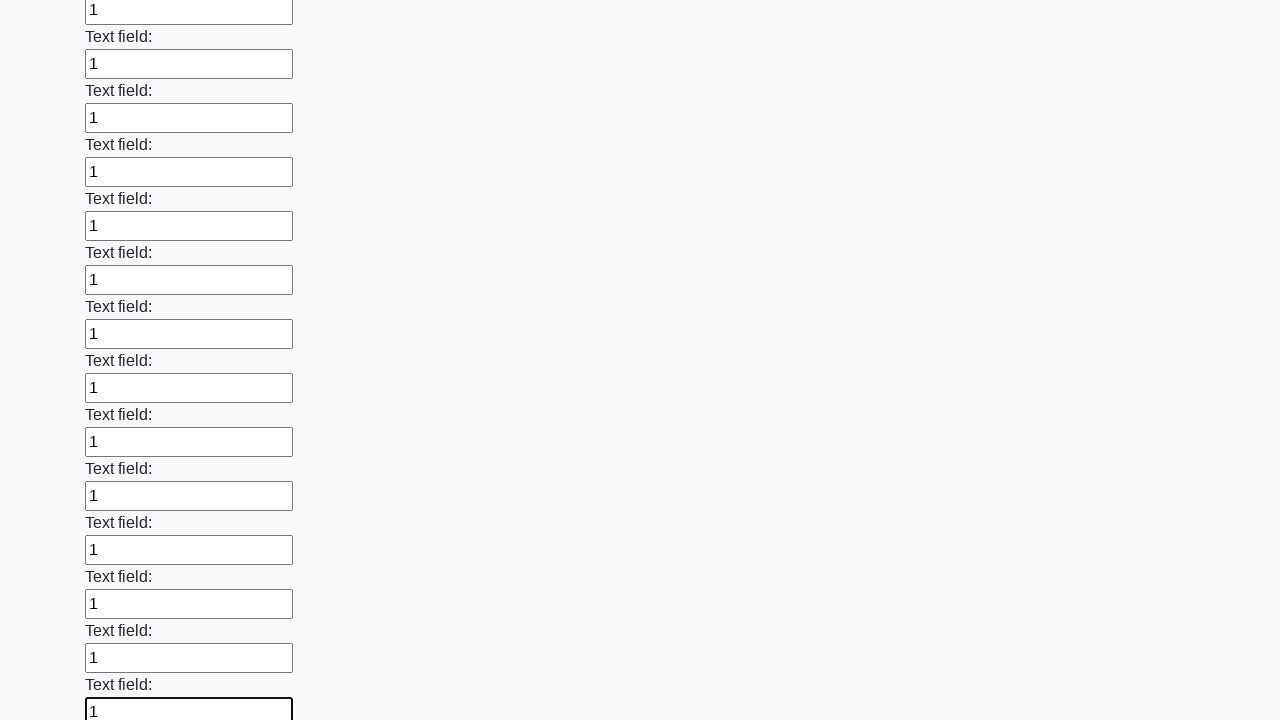

Filled input field with '1' on input >> nth=59
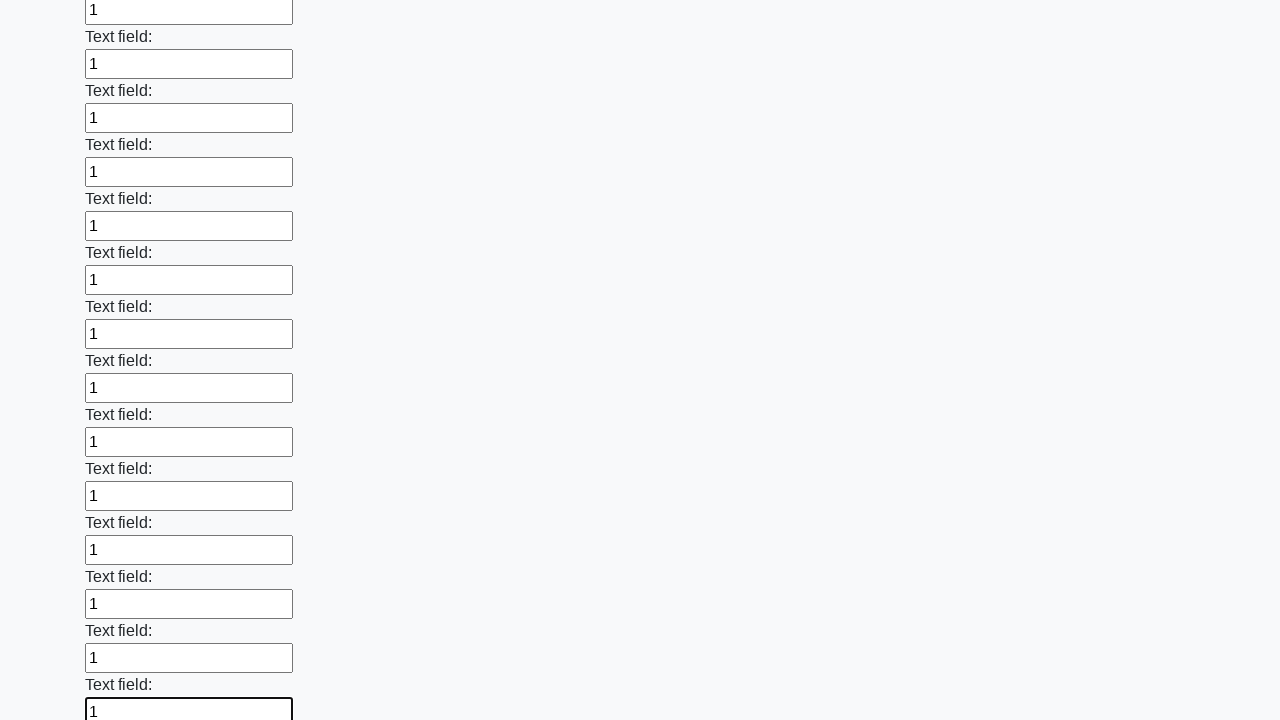

Filled input field with '1' on input >> nth=60
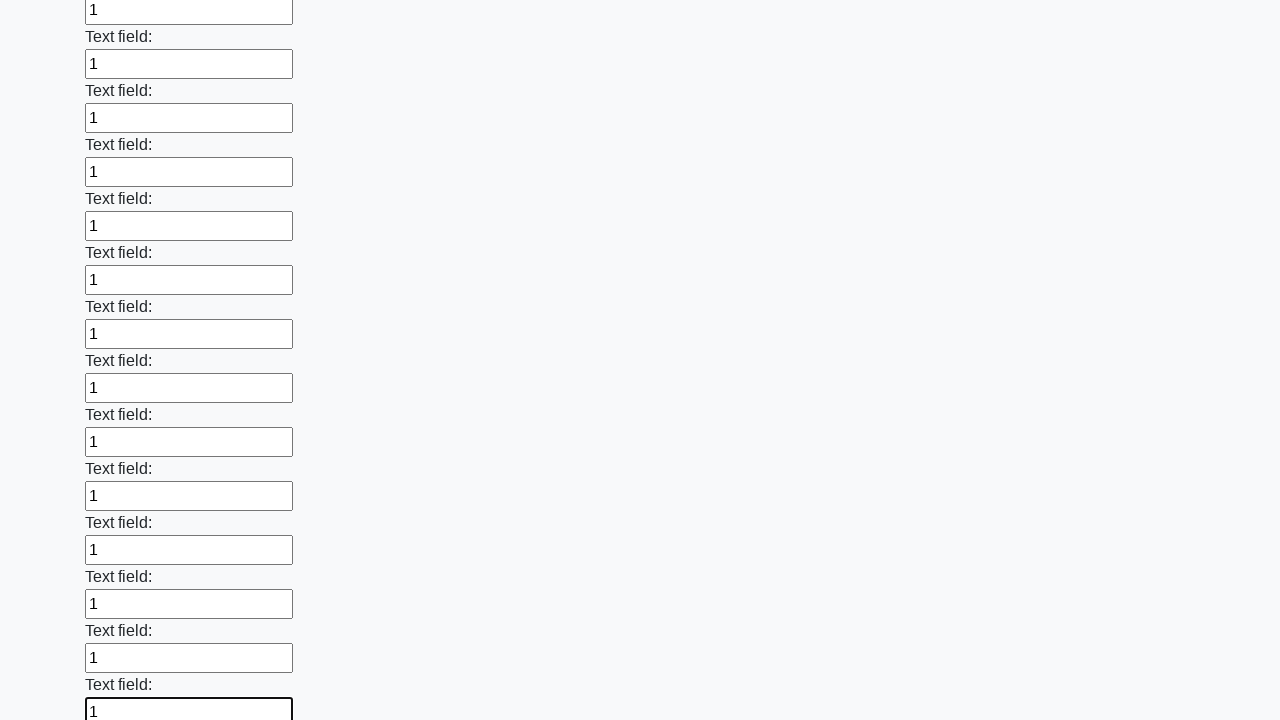

Filled input field with '1' on input >> nth=61
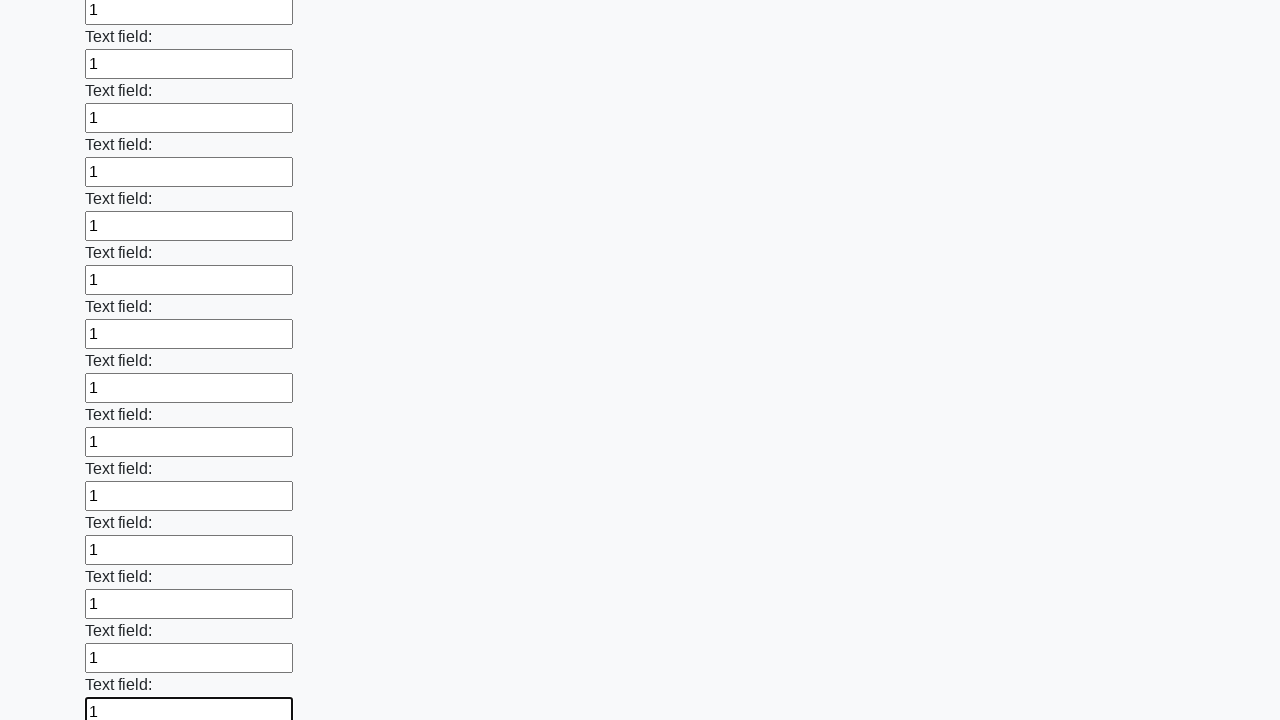

Filled input field with '1' on input >> nth=62
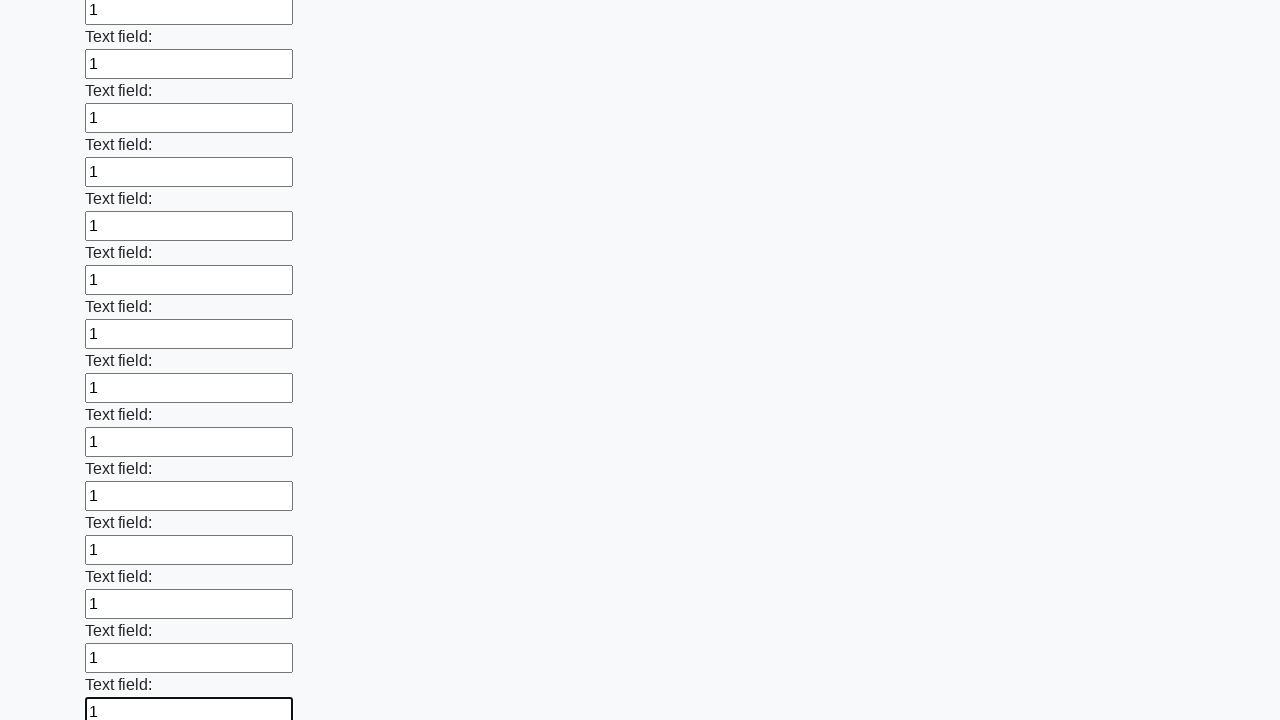

Filled input field with '1' on input >> nth=63
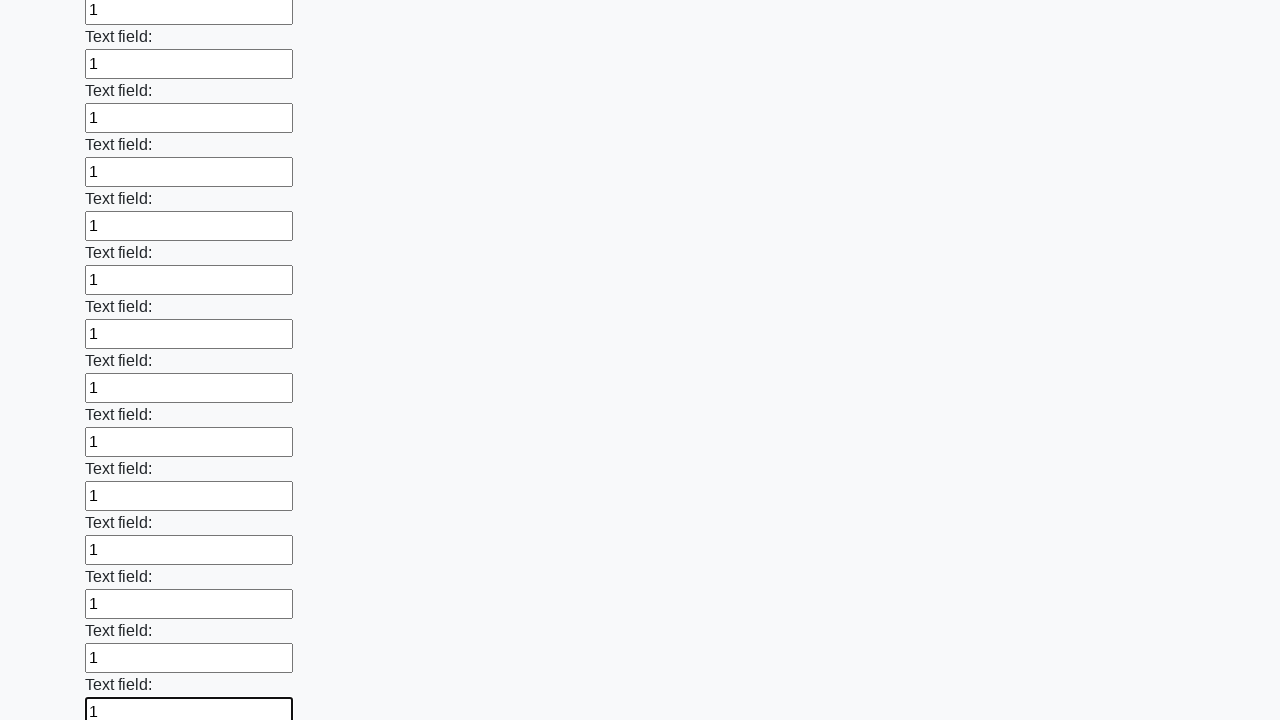

Filled input field with '1' on input >> nth=64
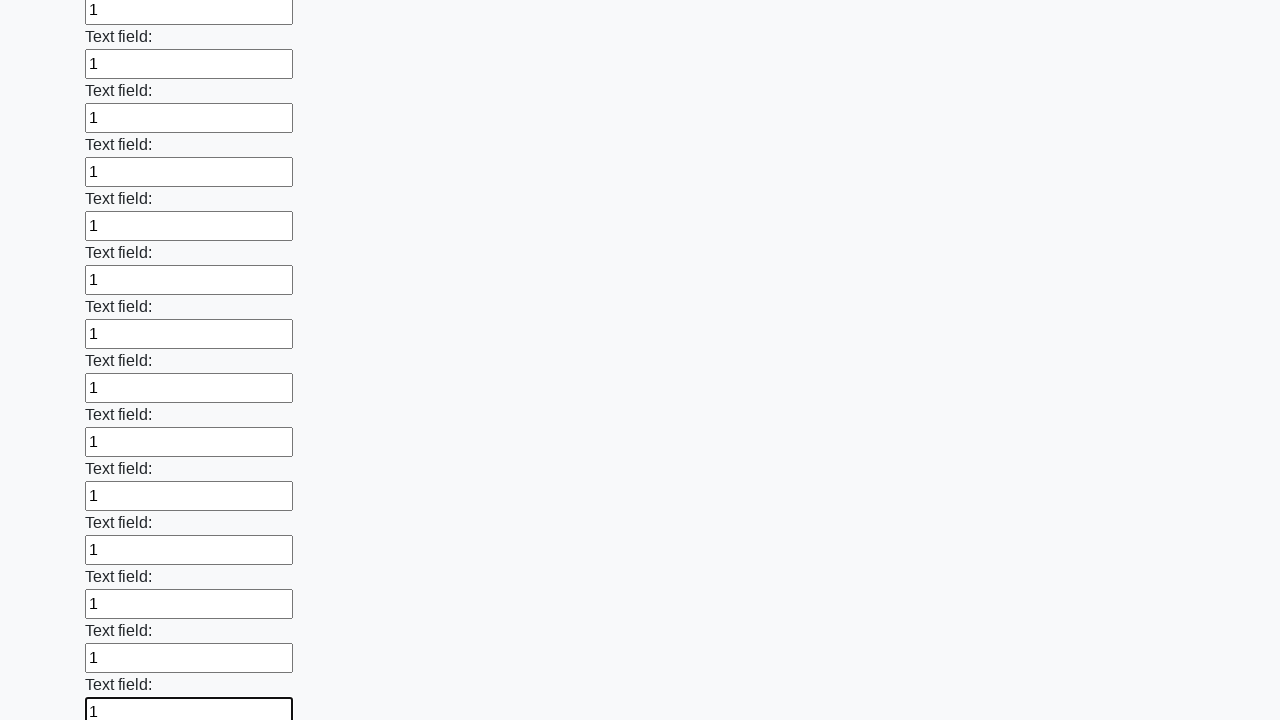

Filled input field with '1' on input >> nth=65
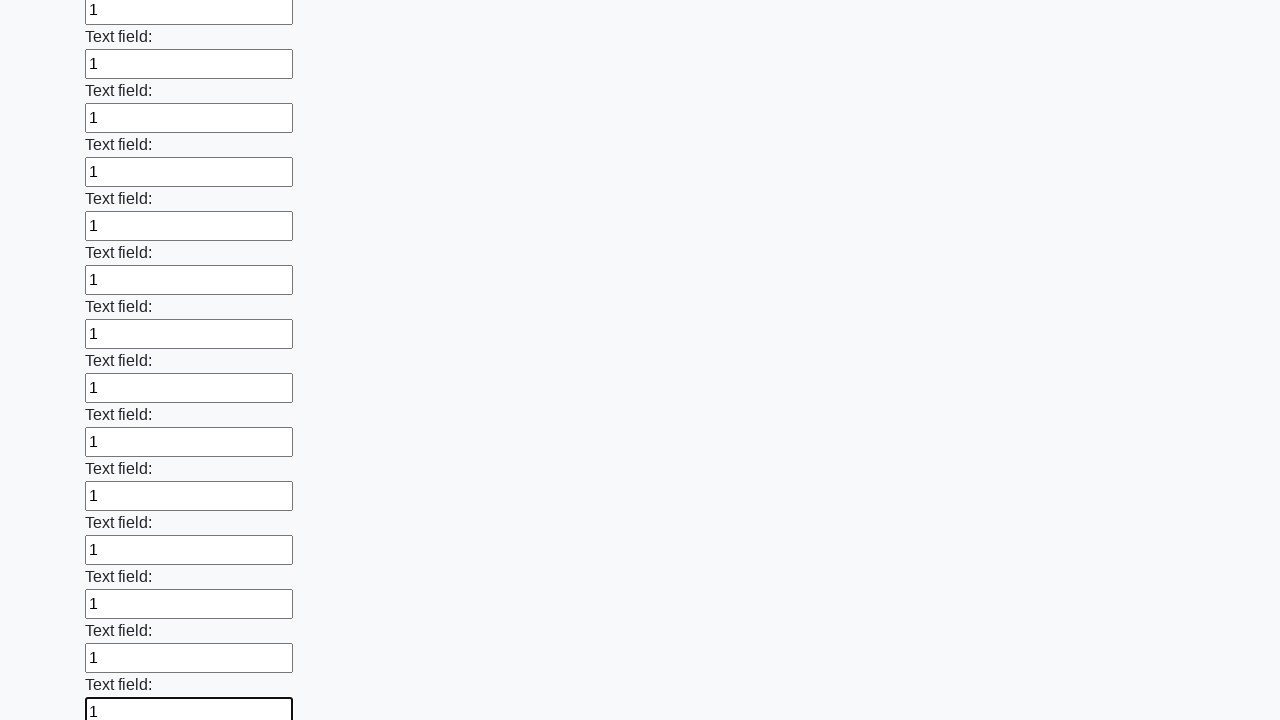

Filled input field with '1' on input >> nth=66
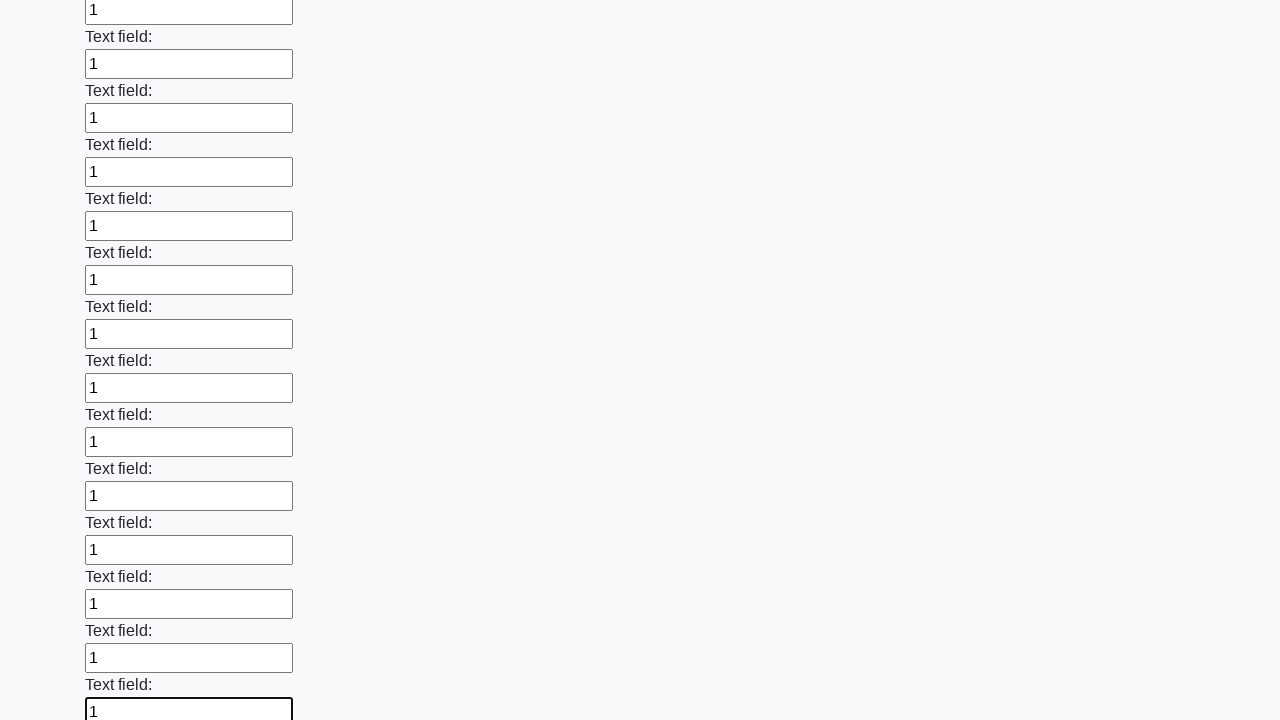

Filled input field with '1' on input >> nth=67
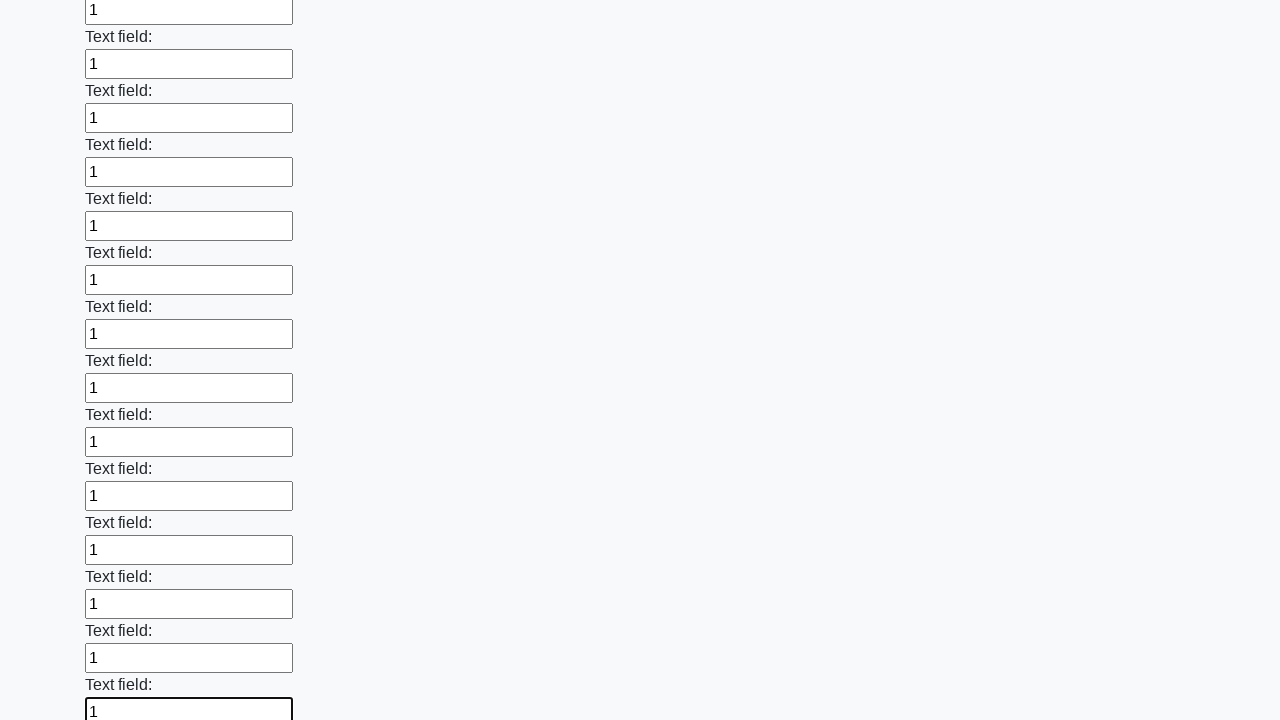

Filled input field with '1' on input >> nth=68
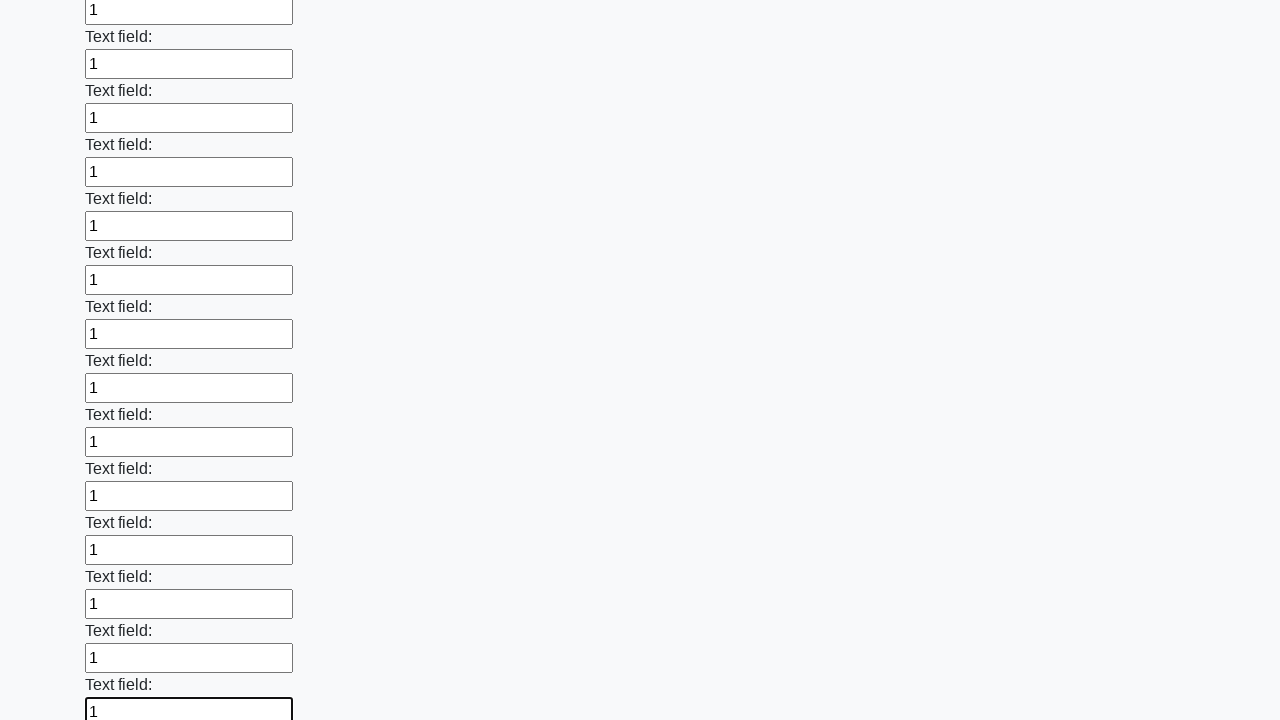

Filled input field with '1' on input >> nth=69
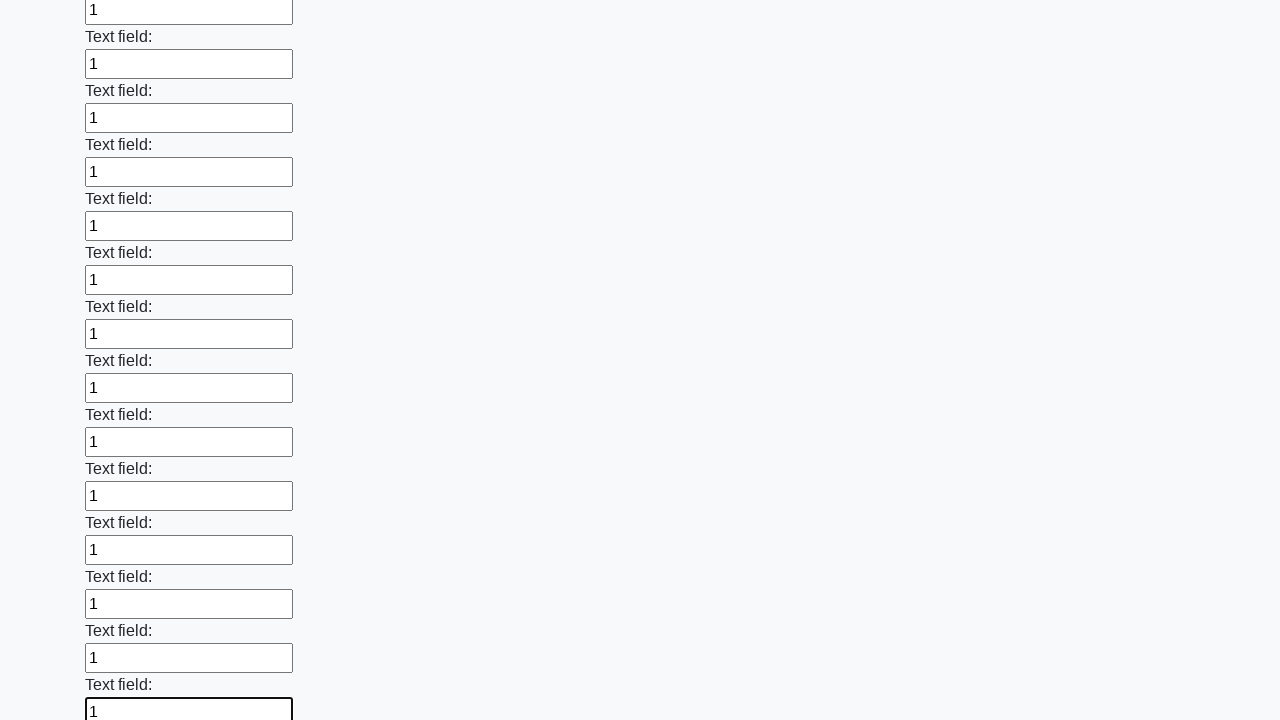

Filled input field with '1' on input >> nth=70
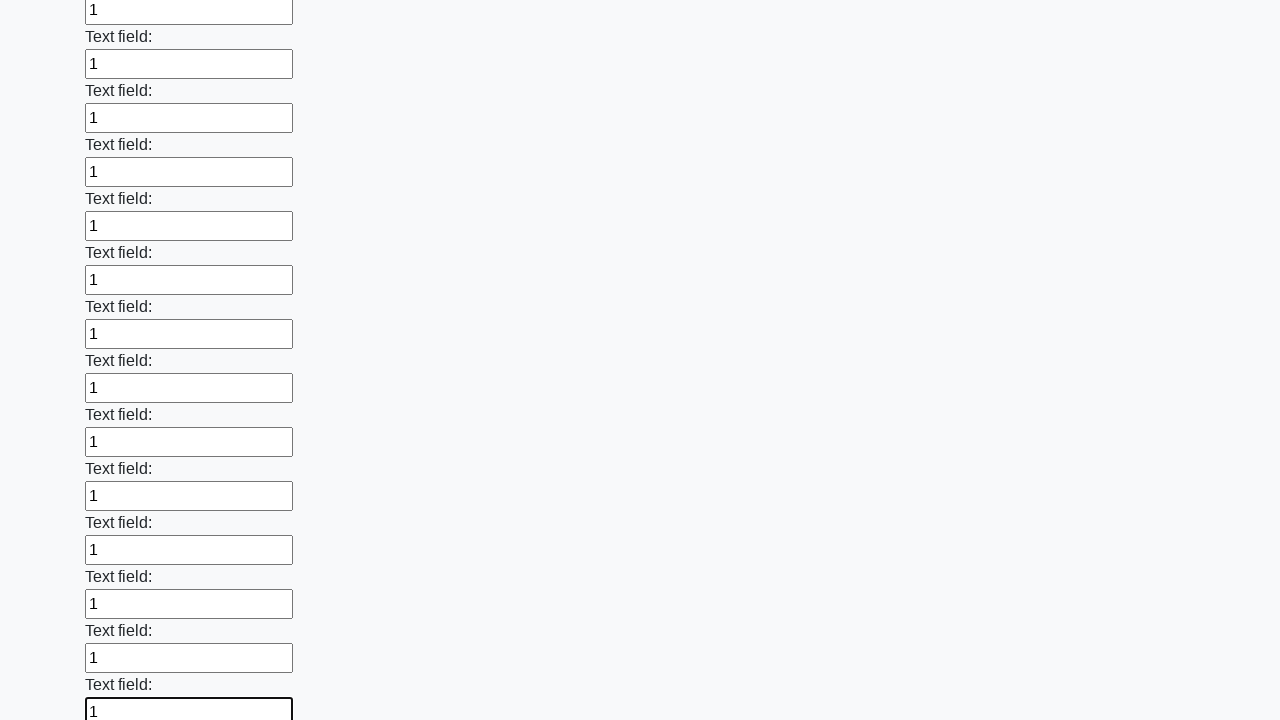

Filled input field with '1' on input >> nth=71
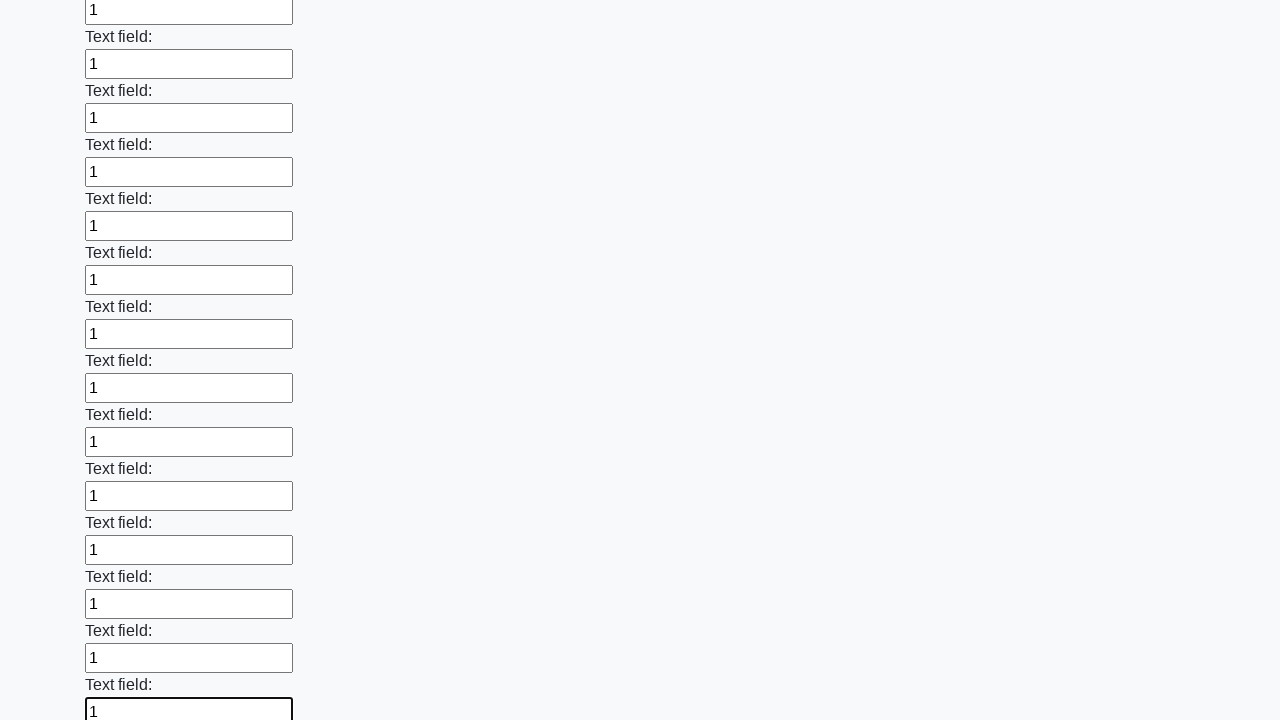

Filled input field with '1' on input >> nth=72
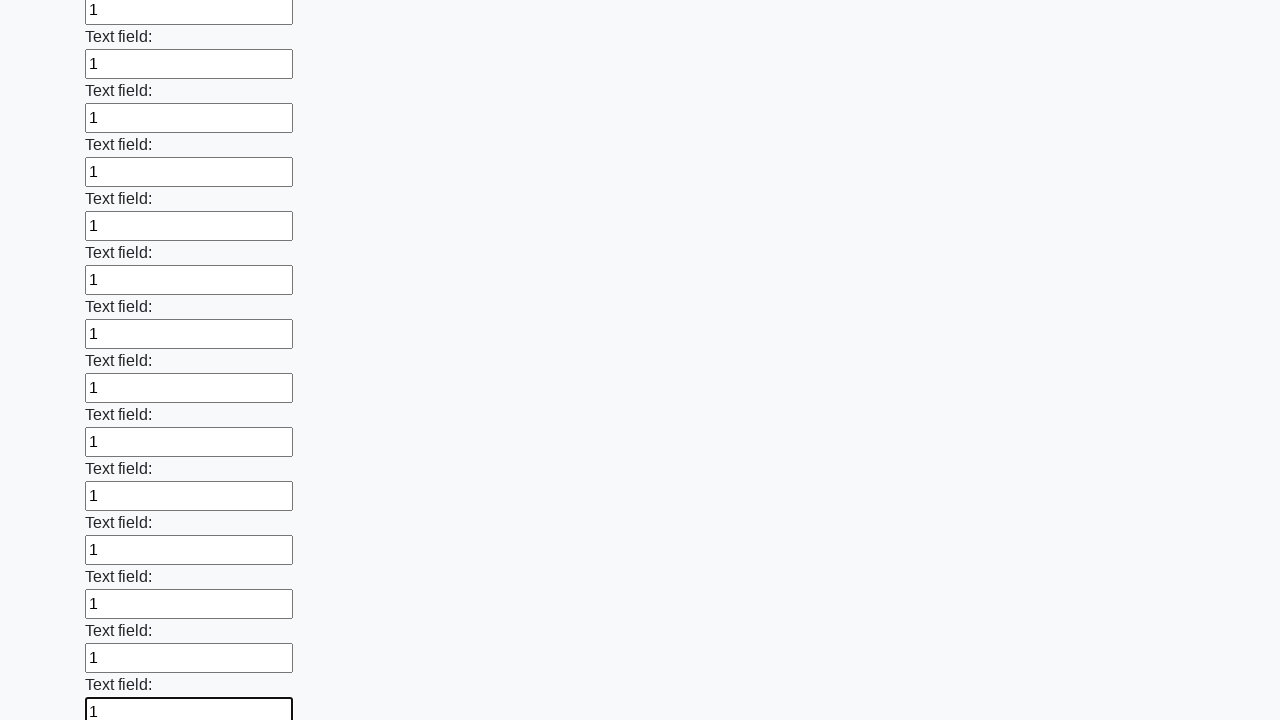

Filled input field with '1' on input >> nth=73
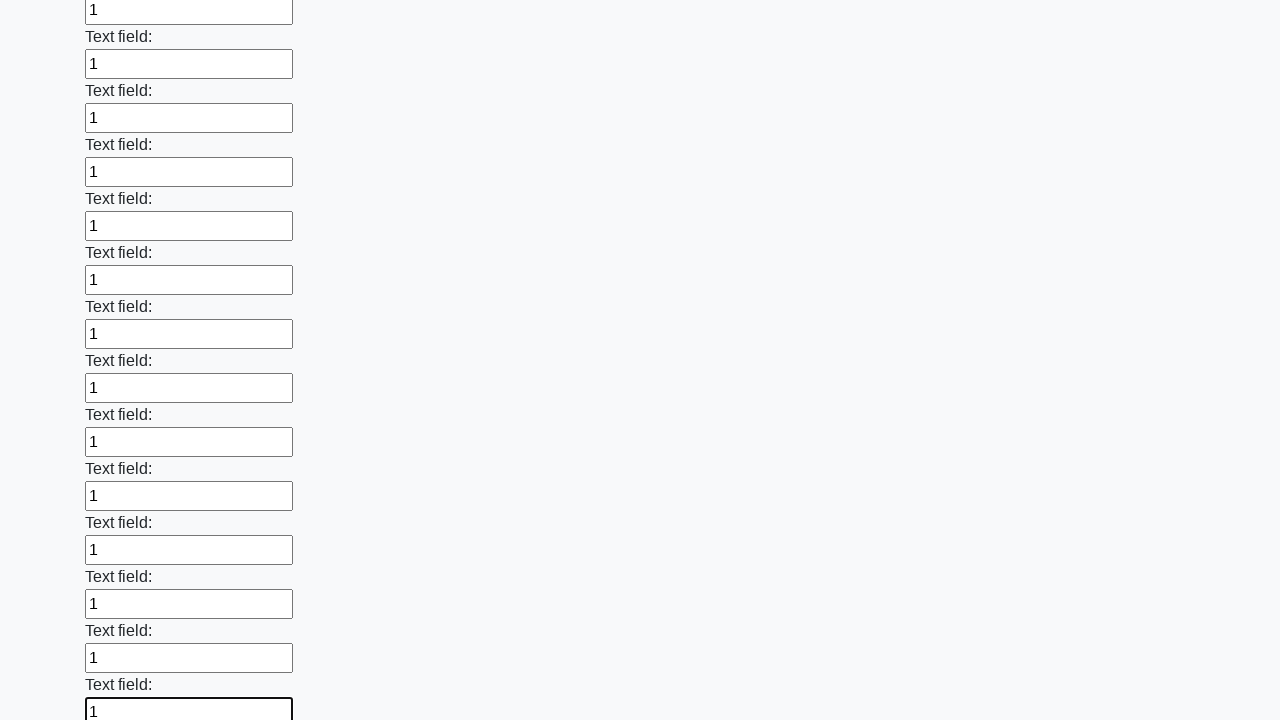

Filled input field with '1' on input >> nth=74
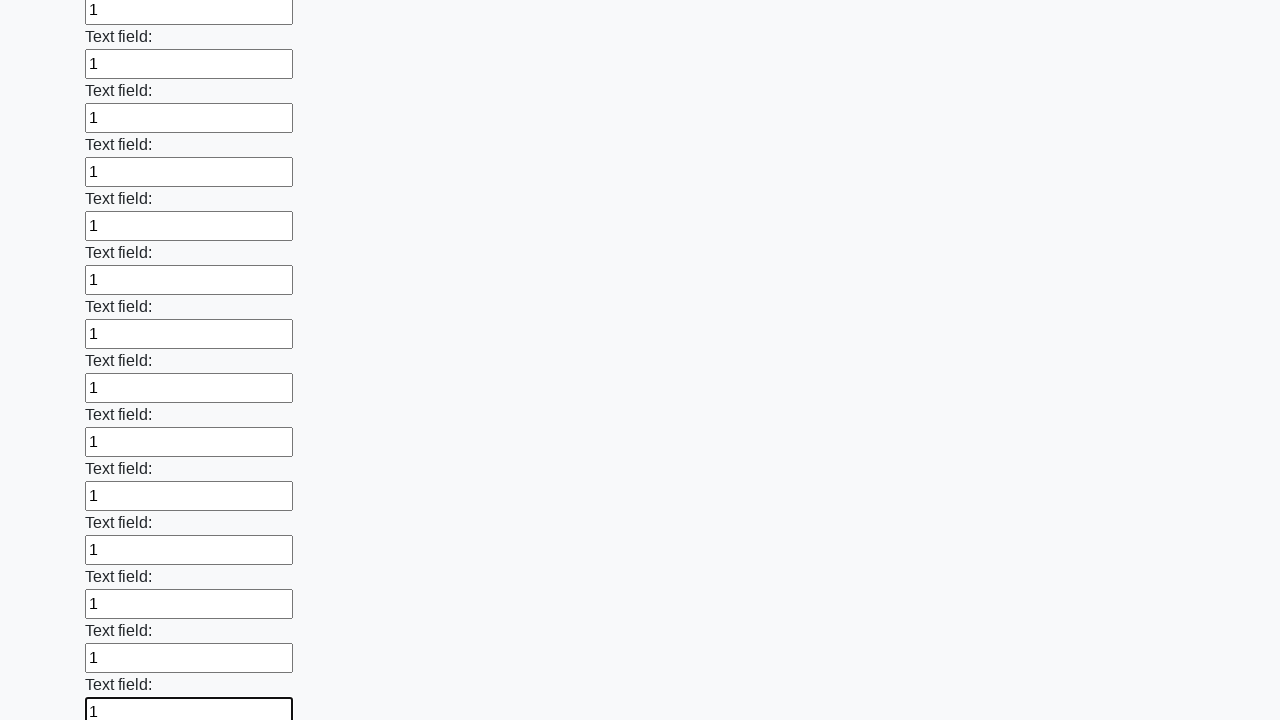

Filled input field with '1' on input >> nth=75
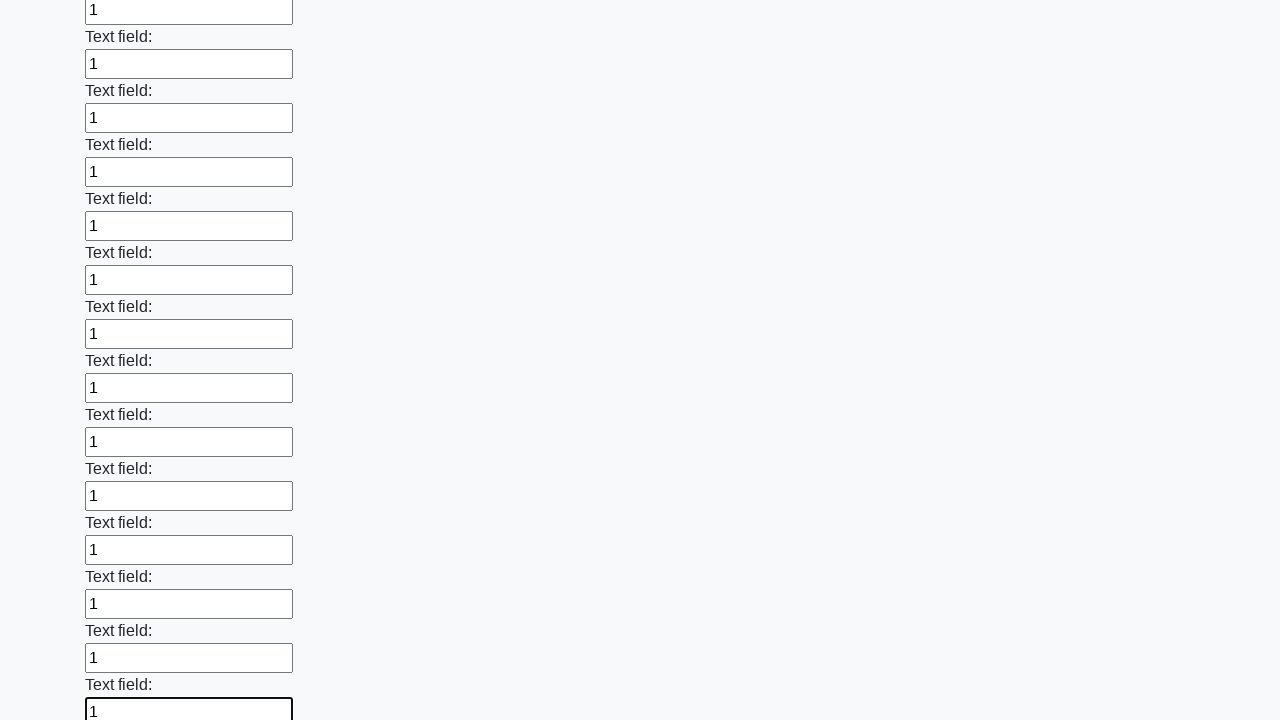

Filled input field with '1' on input >> nth=76
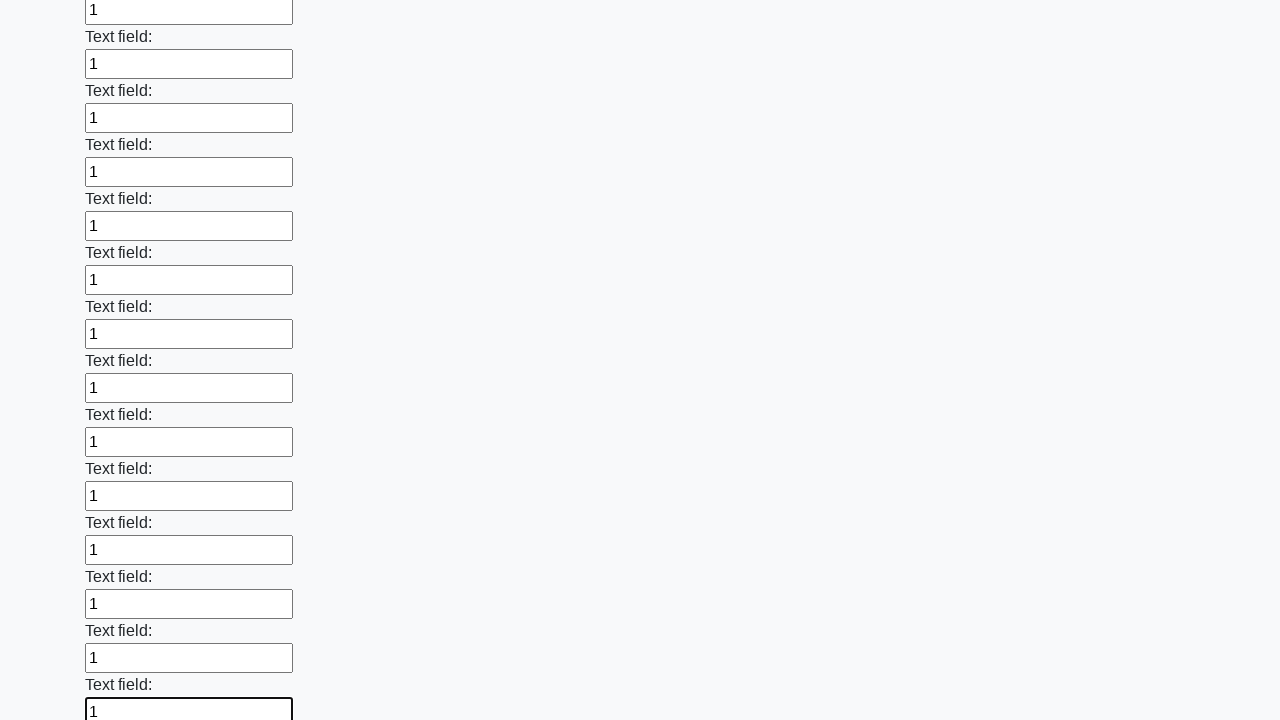

Filled input field with '1' on input >> nth=77
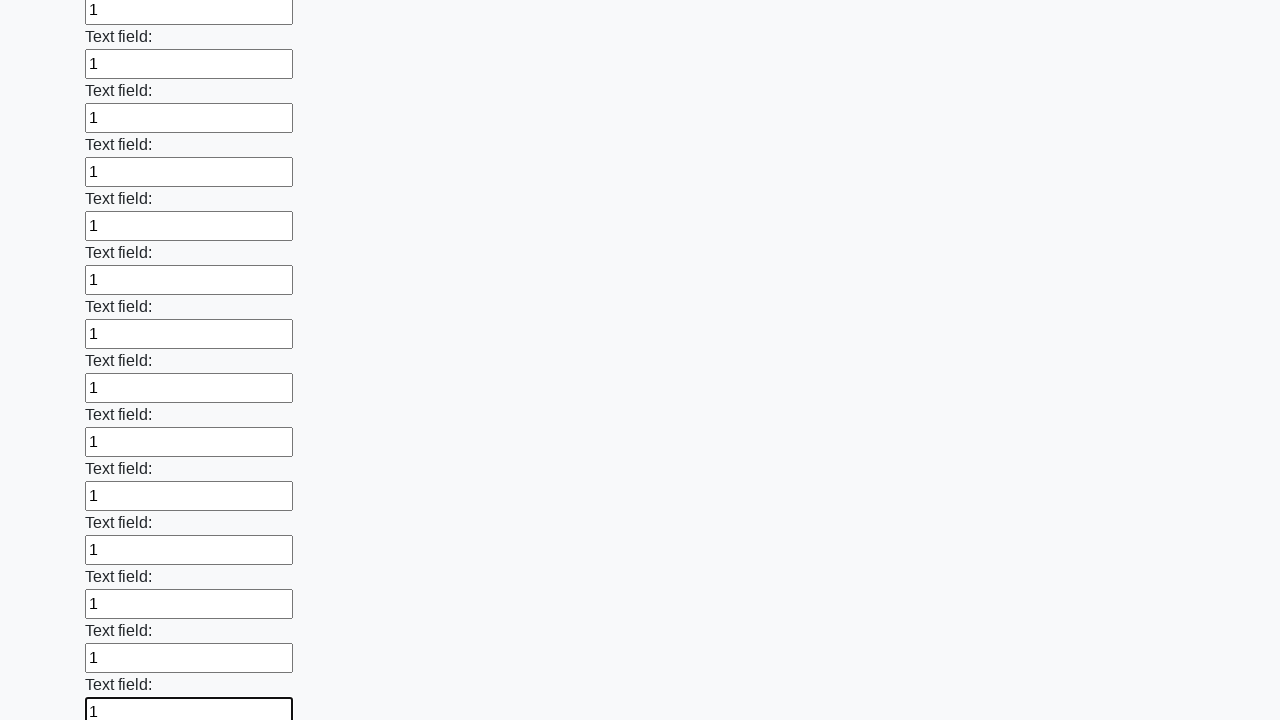

Filled input field with '1' on input >> nth=78
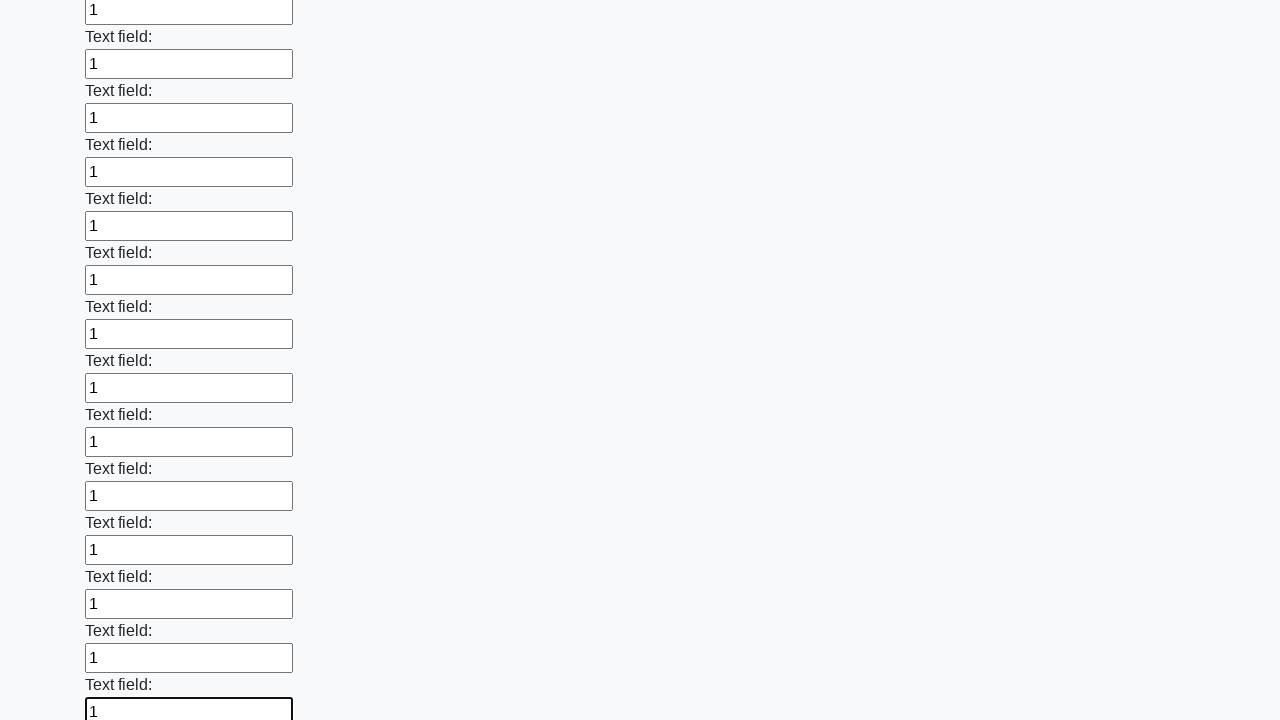

Filled input field with '1' on input >> nth=79
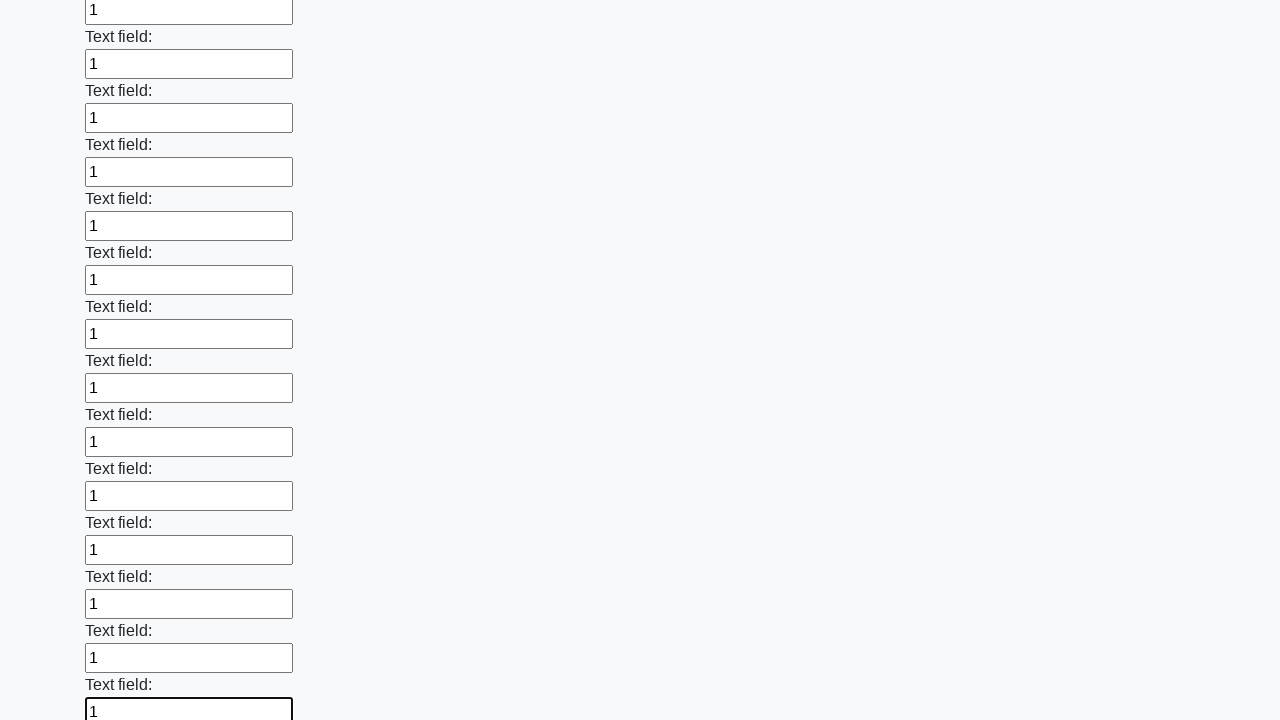

Filled input field with '1' on input >> nth=80
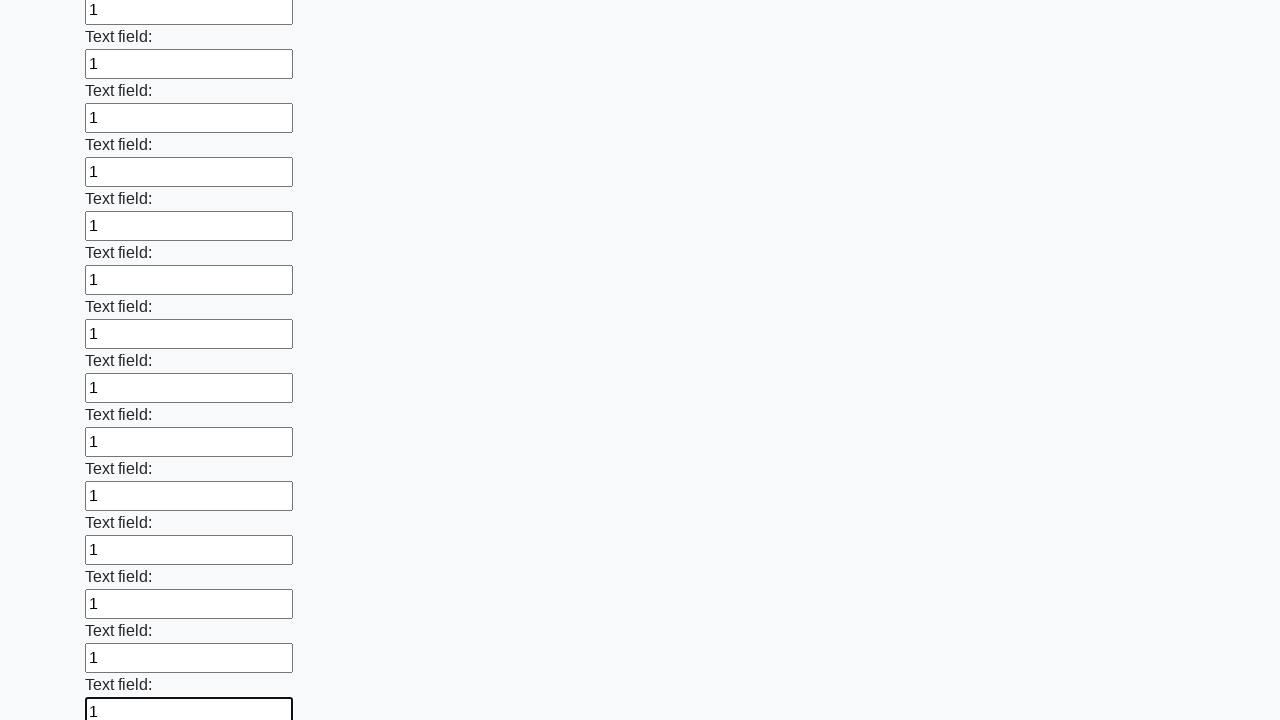

Filled input field with '1' on input >> nth=81
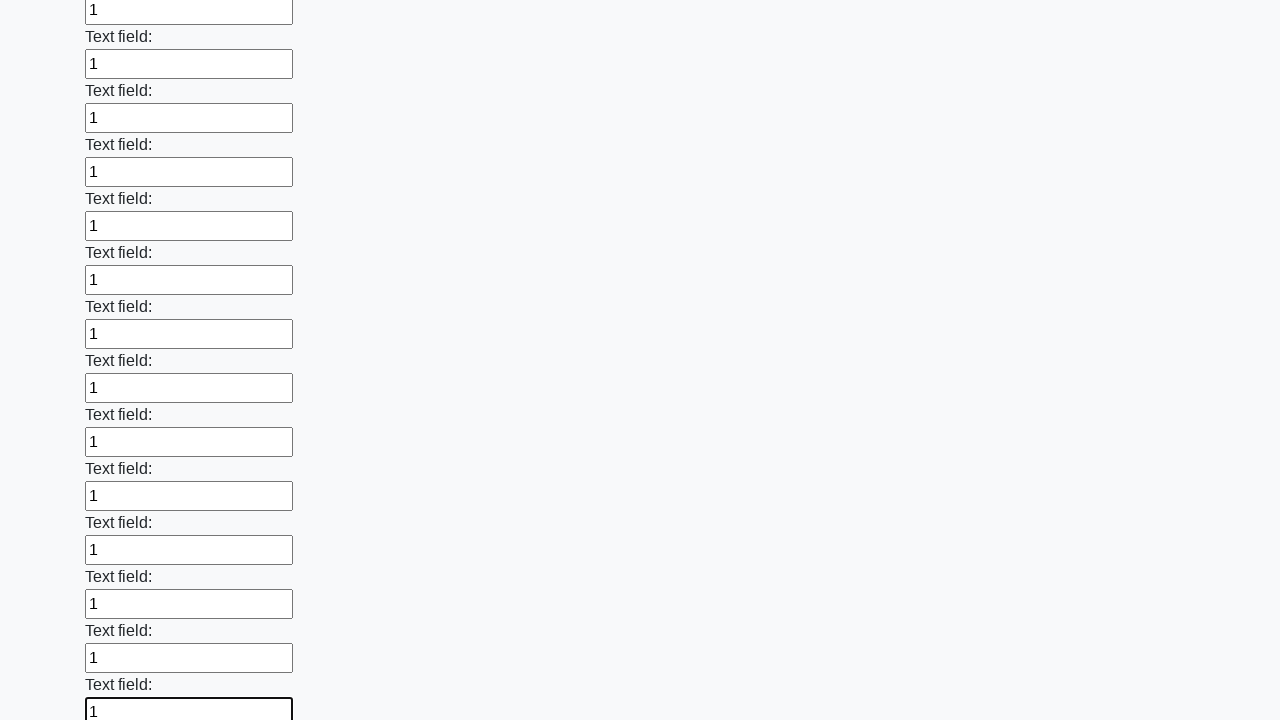

Filled input field with '1' on input >> nth=82
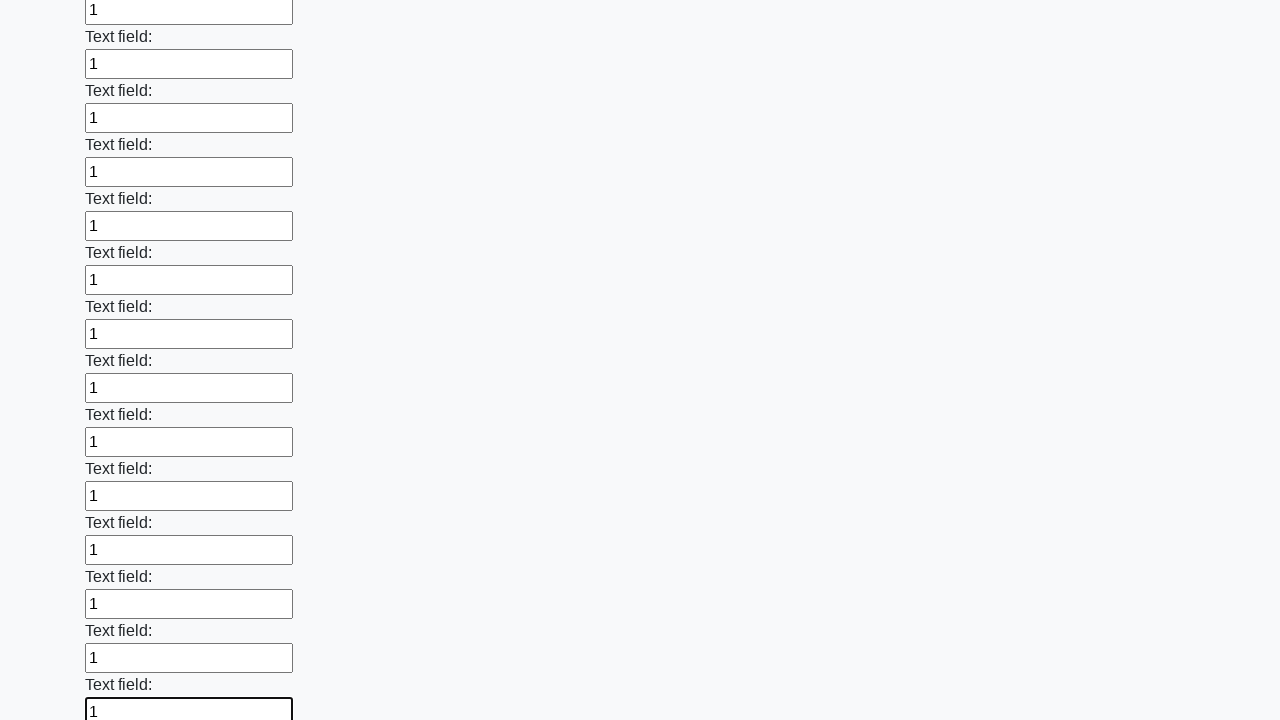

Filled input field with '1' on input >> nth=83
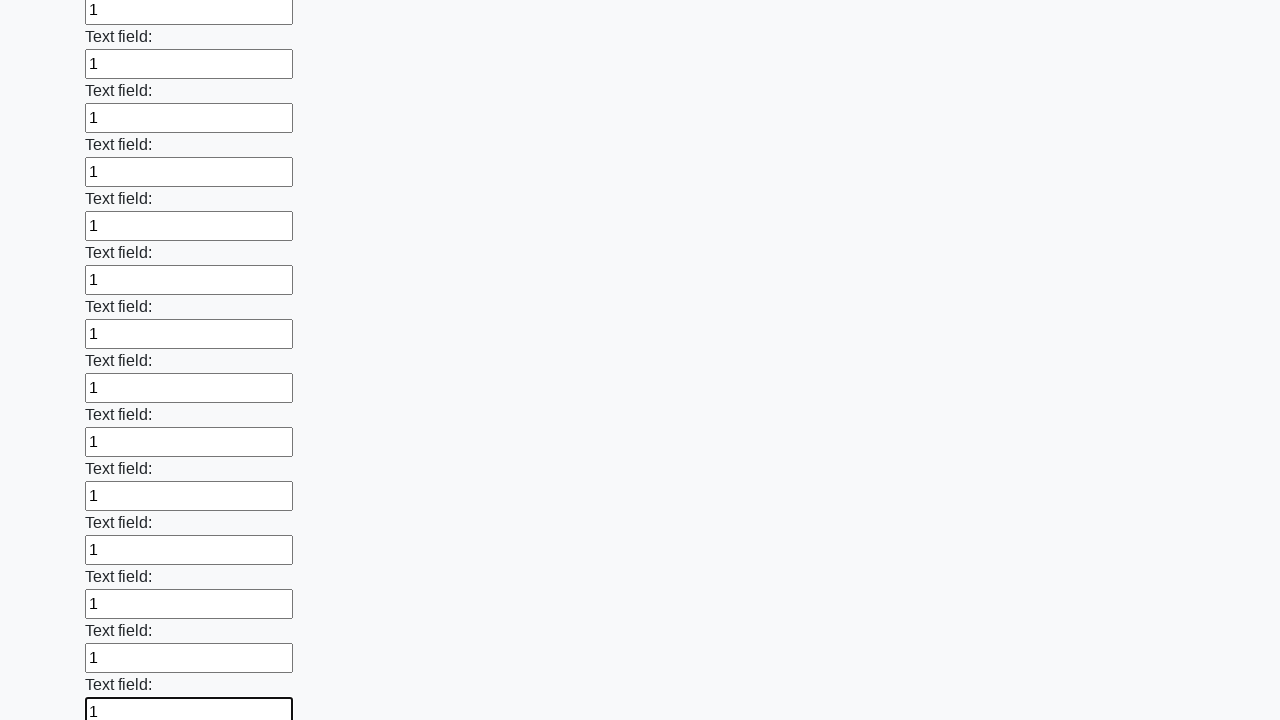

Filled input field with '1' on input >> nth=84
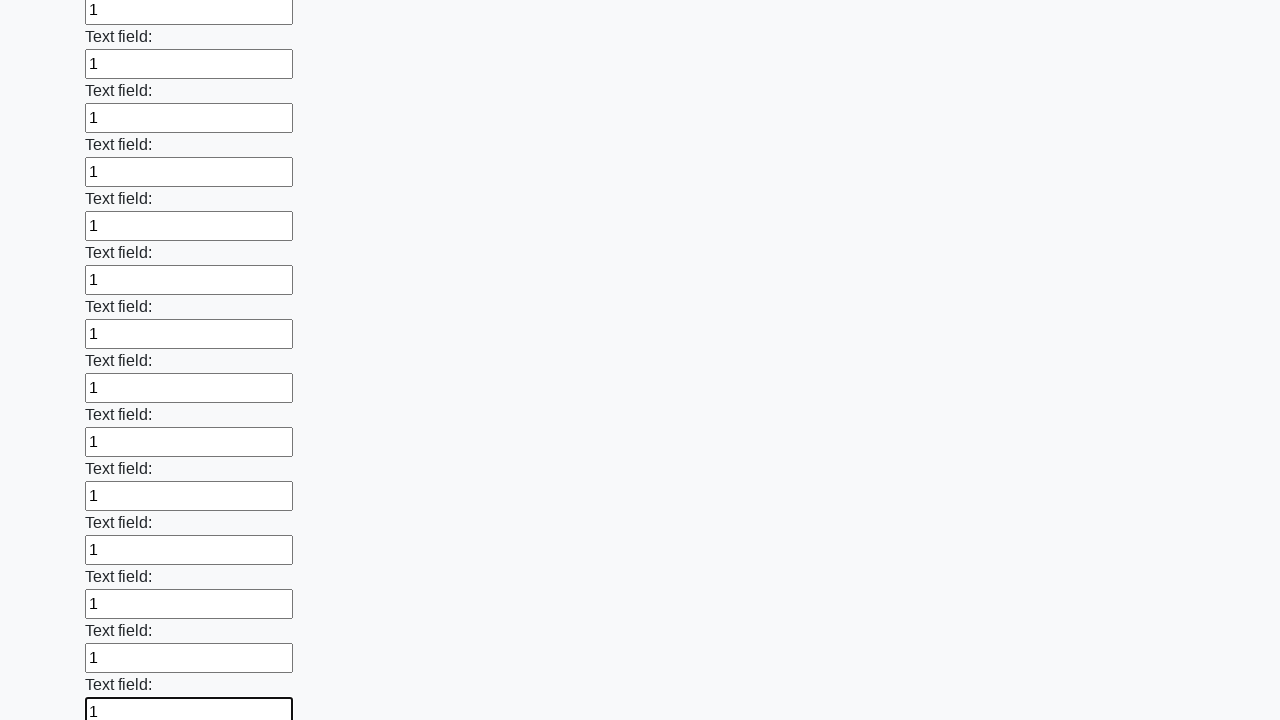

Filled input field with '1' on input >> nth=85
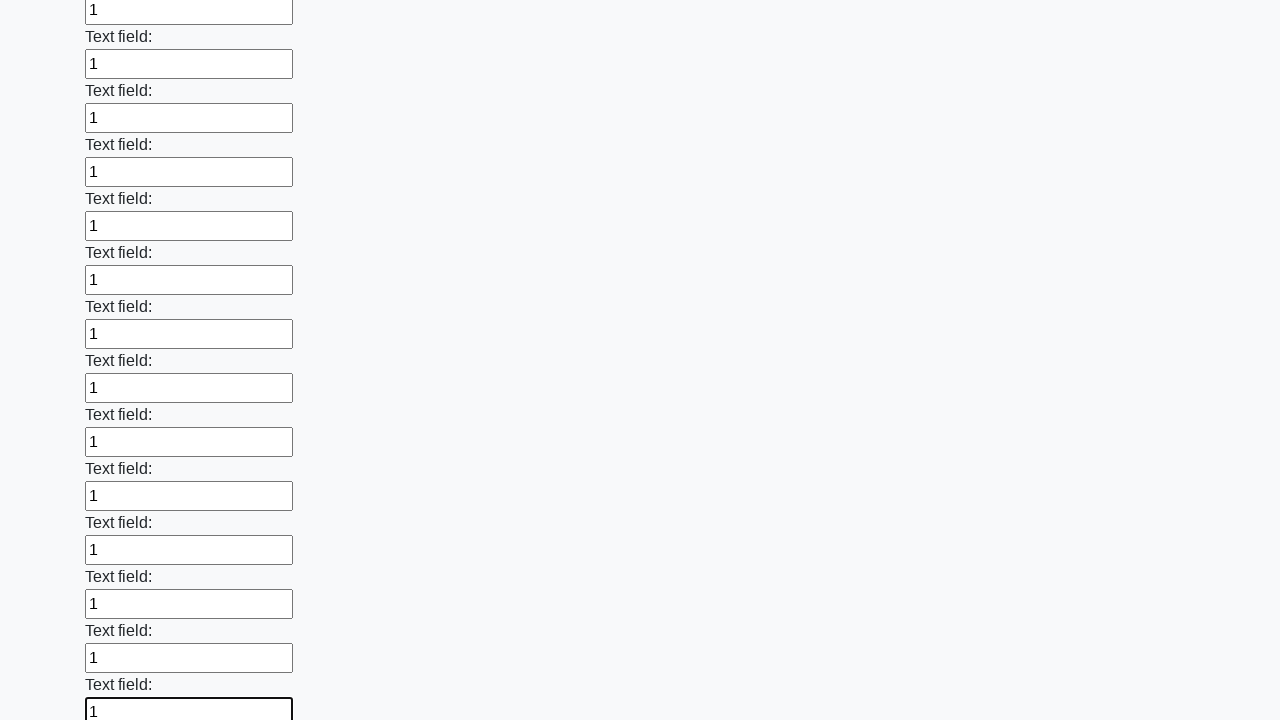

Filled input field with '1' on input >> nth=86
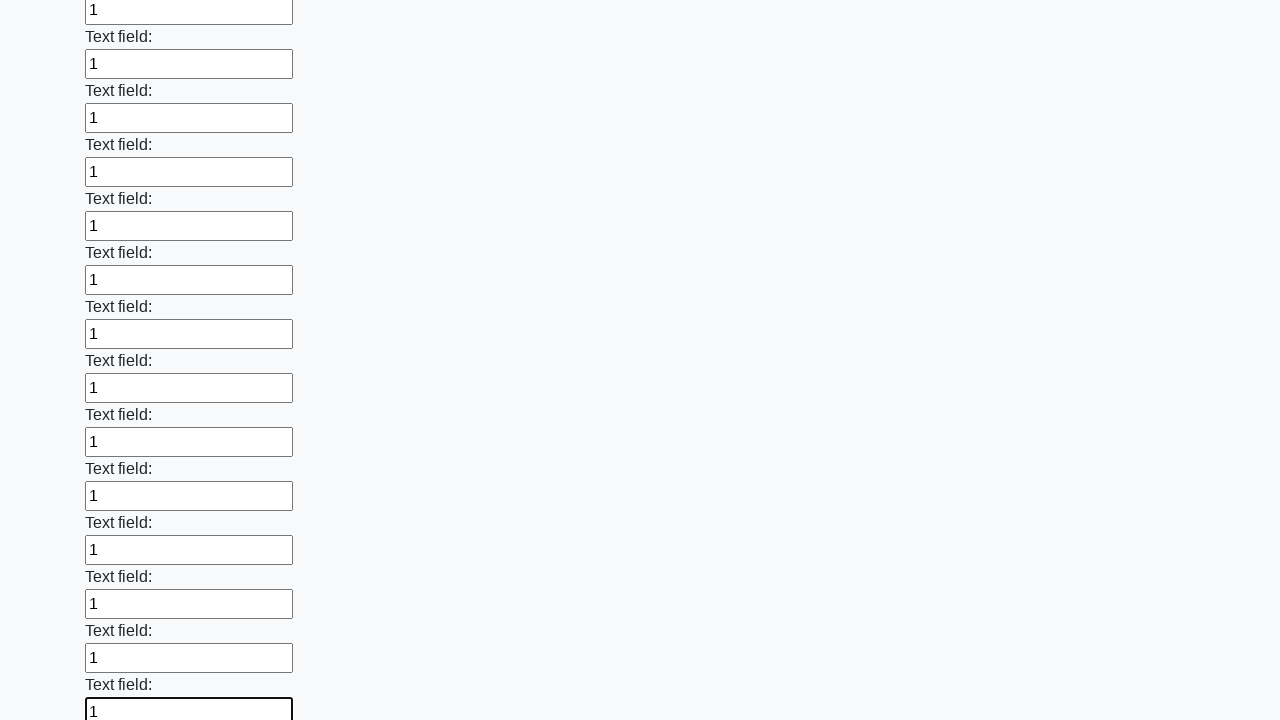

Filled input field with '1' on input >> nth=87
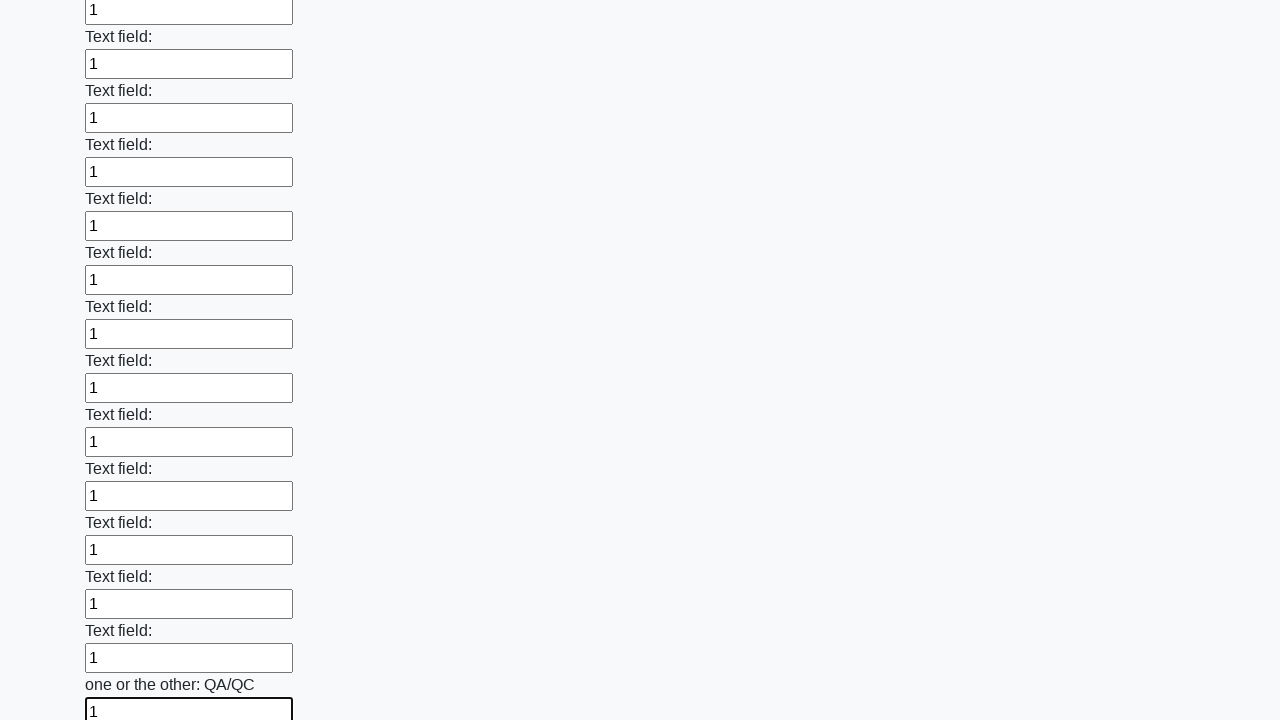

Filled input field with '1' on input >> nth=88
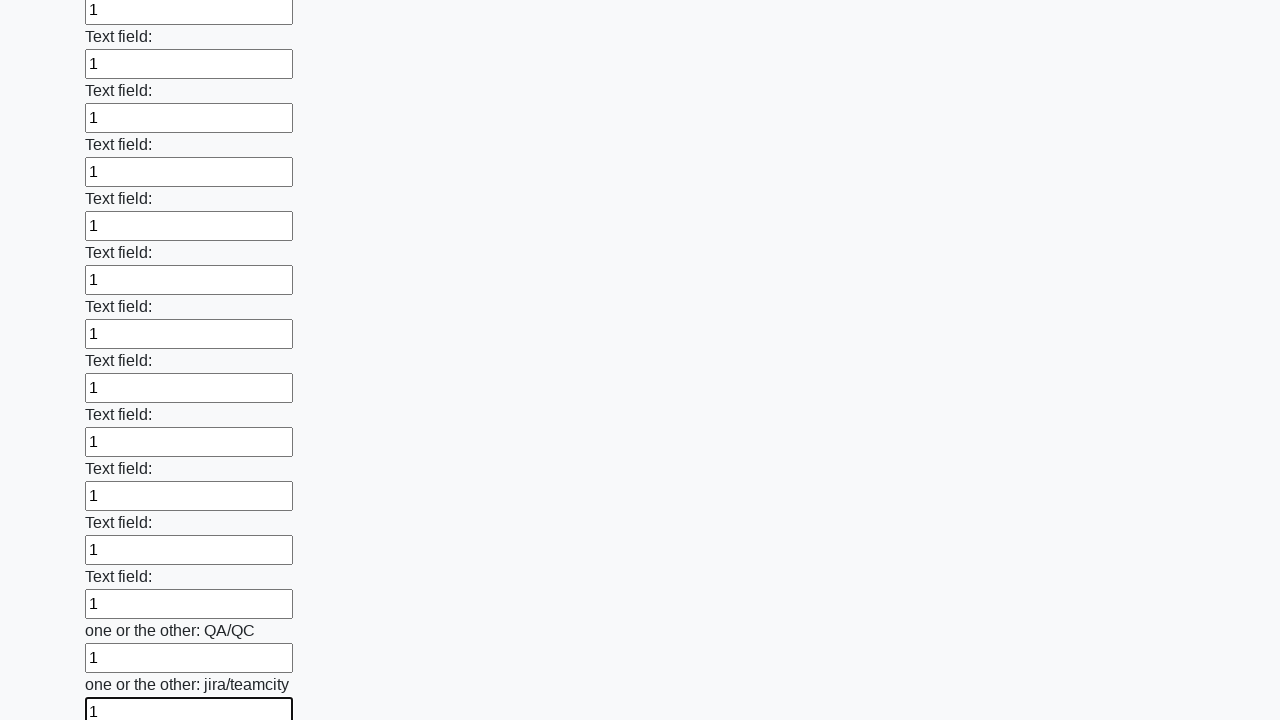

Filled input field with '1' on input >> nth=89
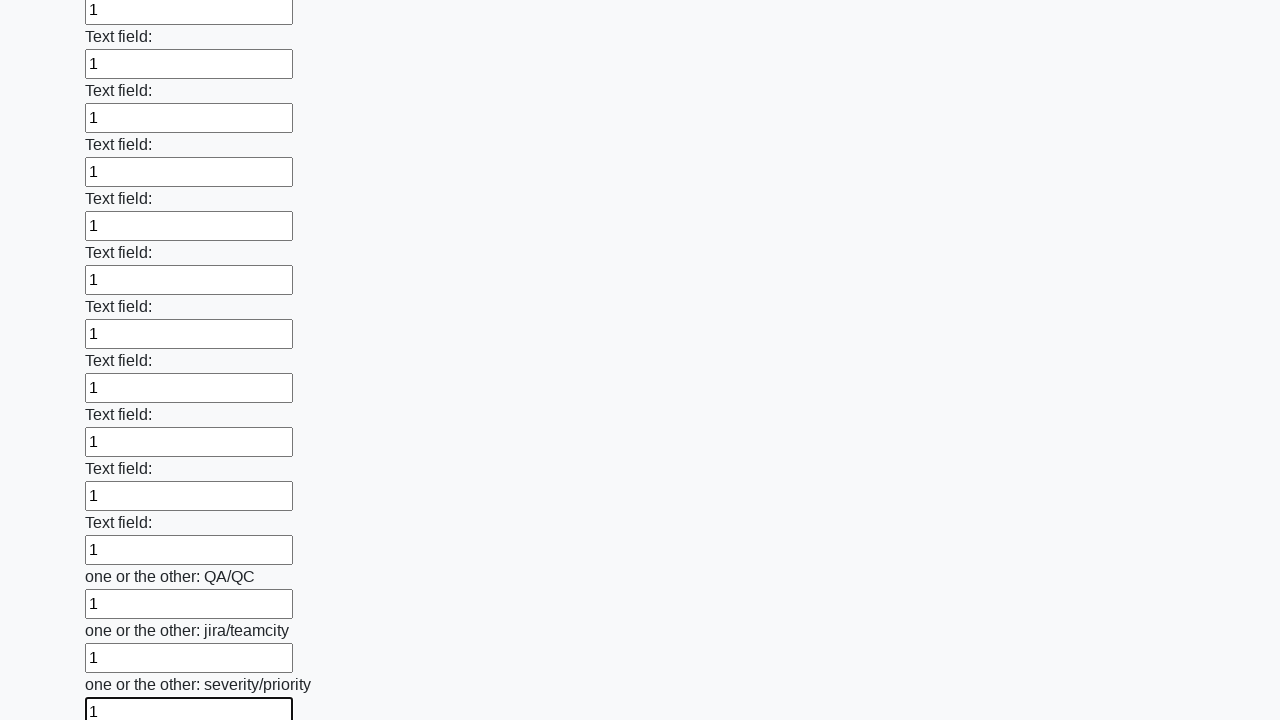

Filled input field with '1' on input >> nth=90
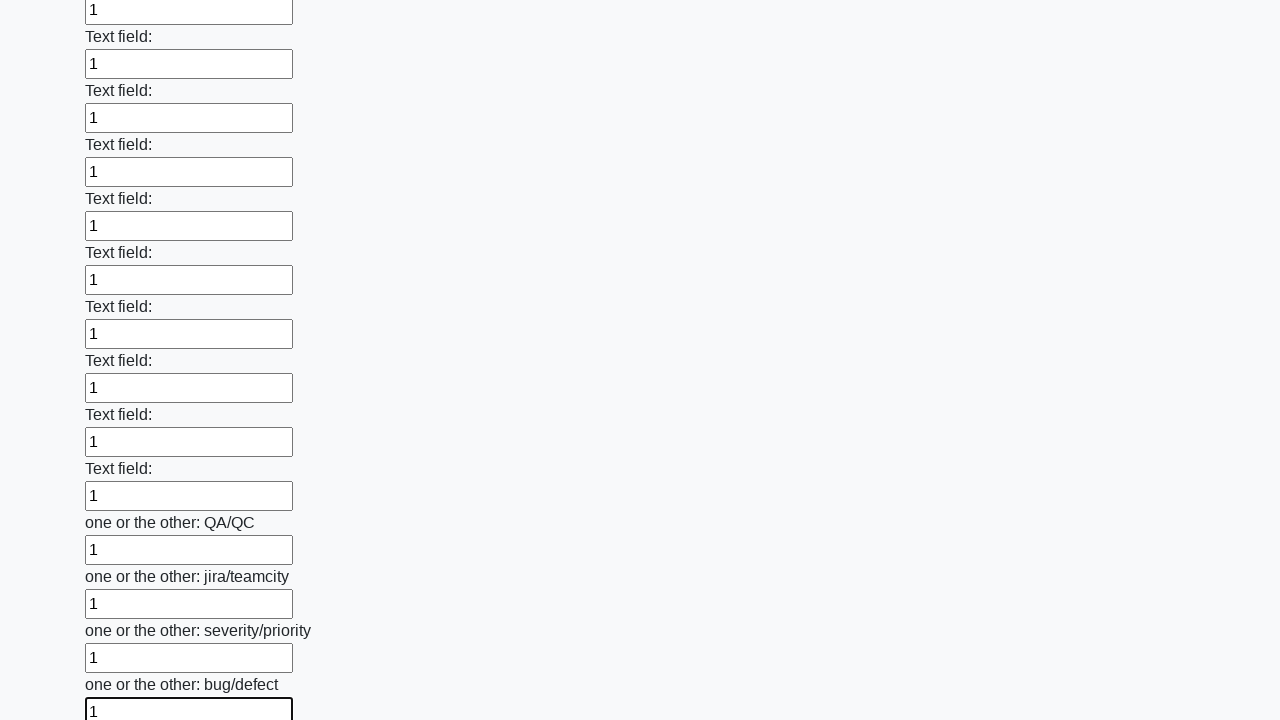

Filled input field with '1' on input >> nth=91
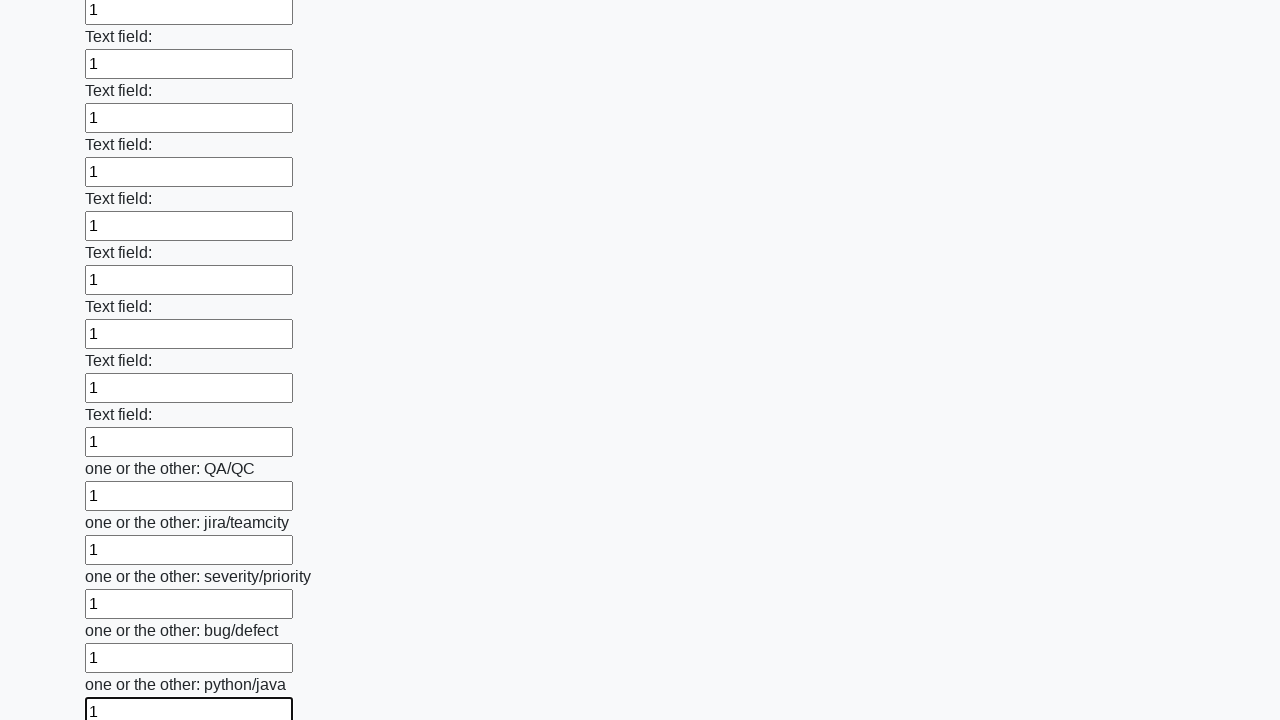

Filled input field with '1' on input >> nth=92
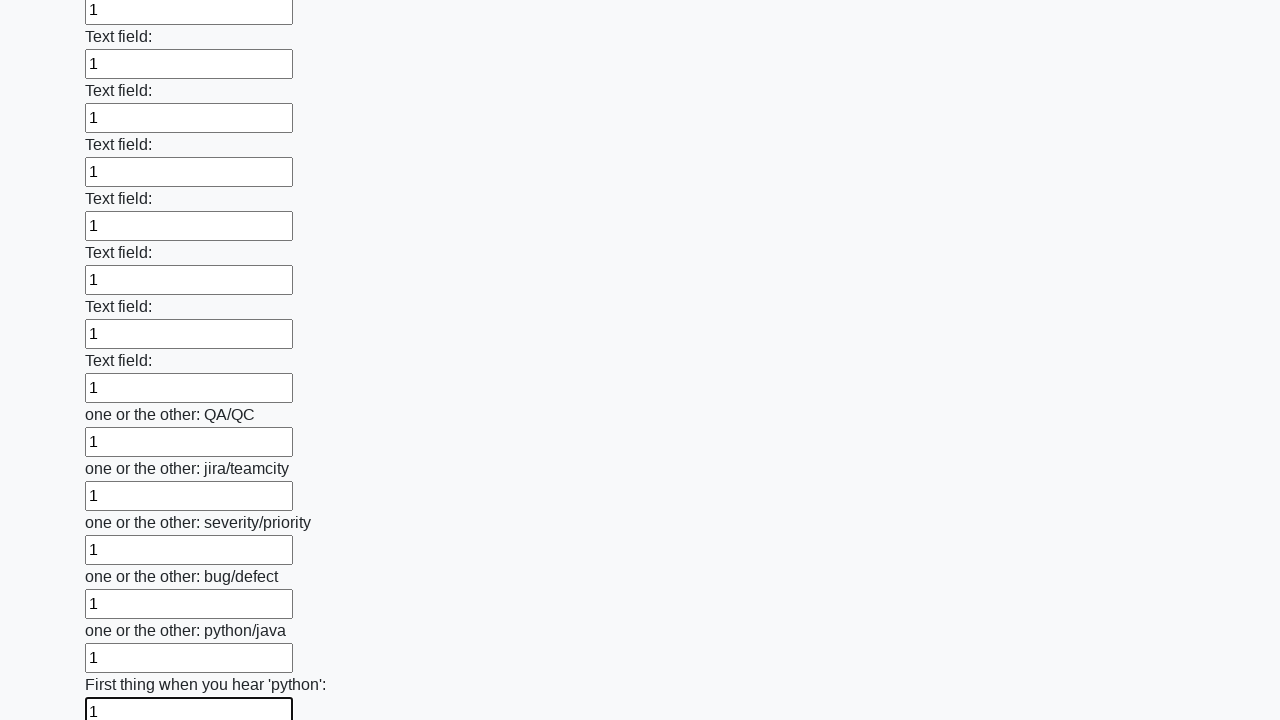

Filled input field with '1' on input >> nth=93
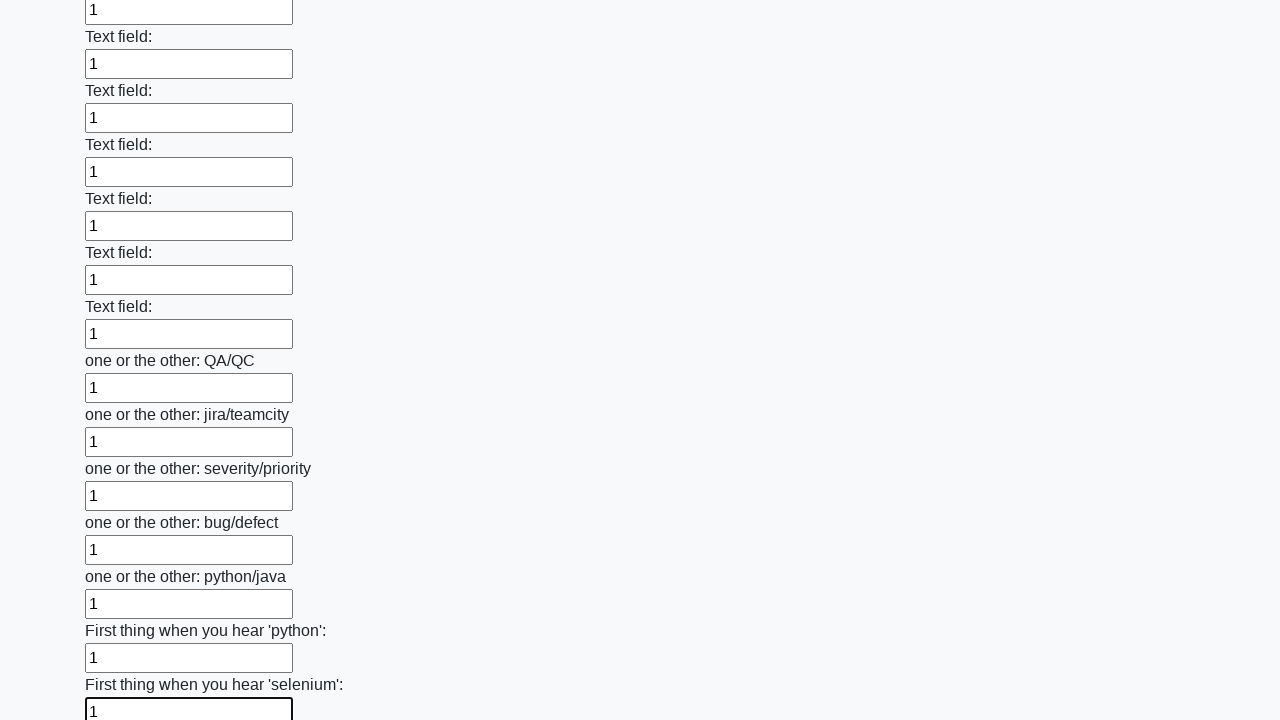

Filled input field with '1' on input >> nth=94
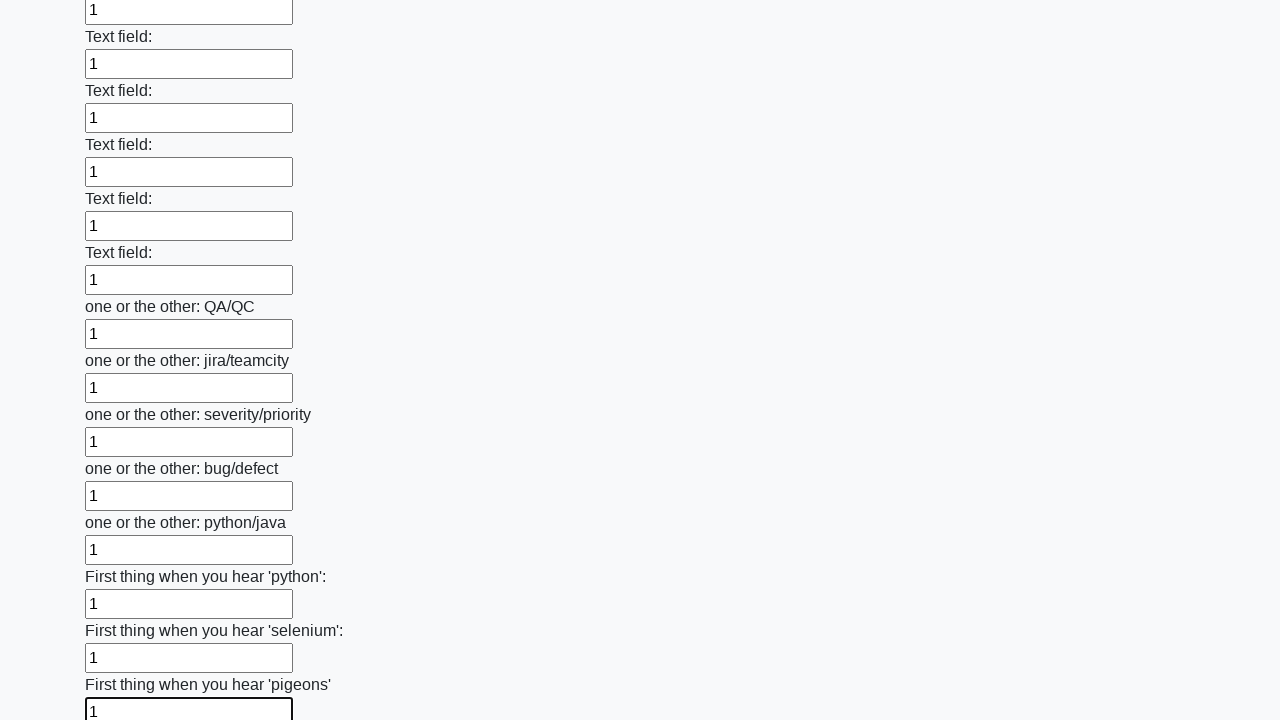

Filled input field with '1' on input >> nth=95
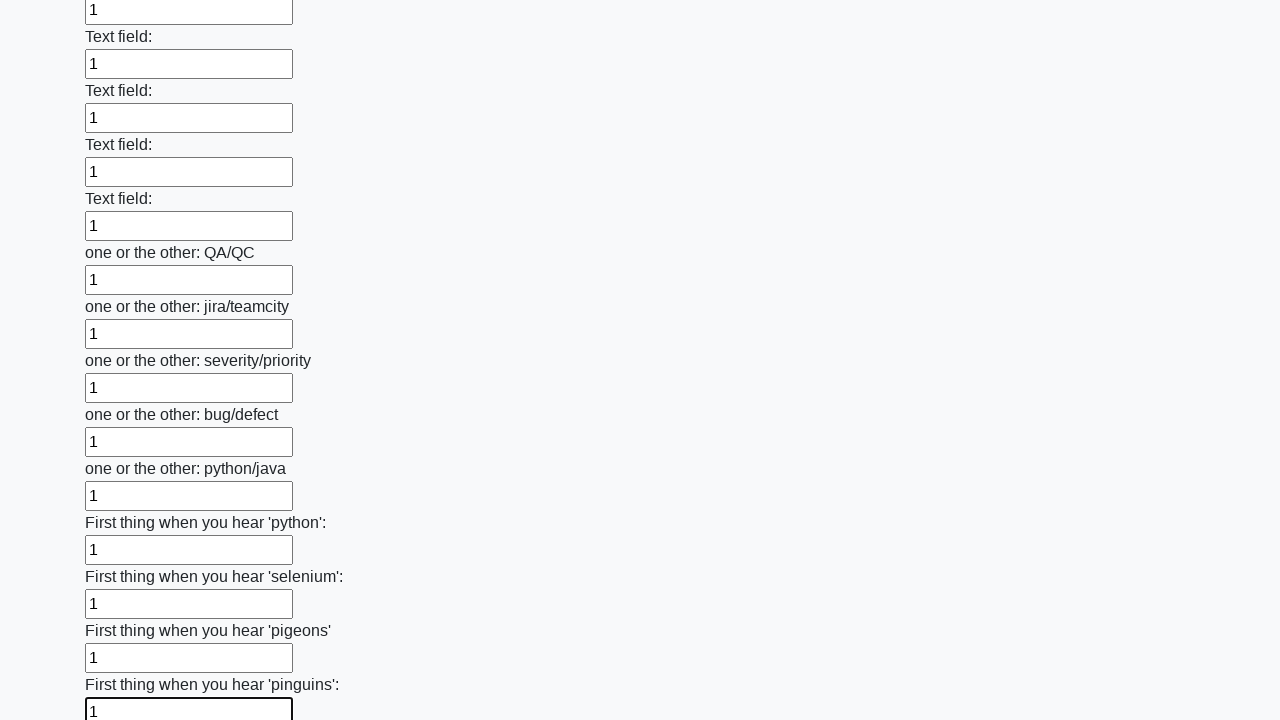

Filled input field with '1' on input >> nth=96
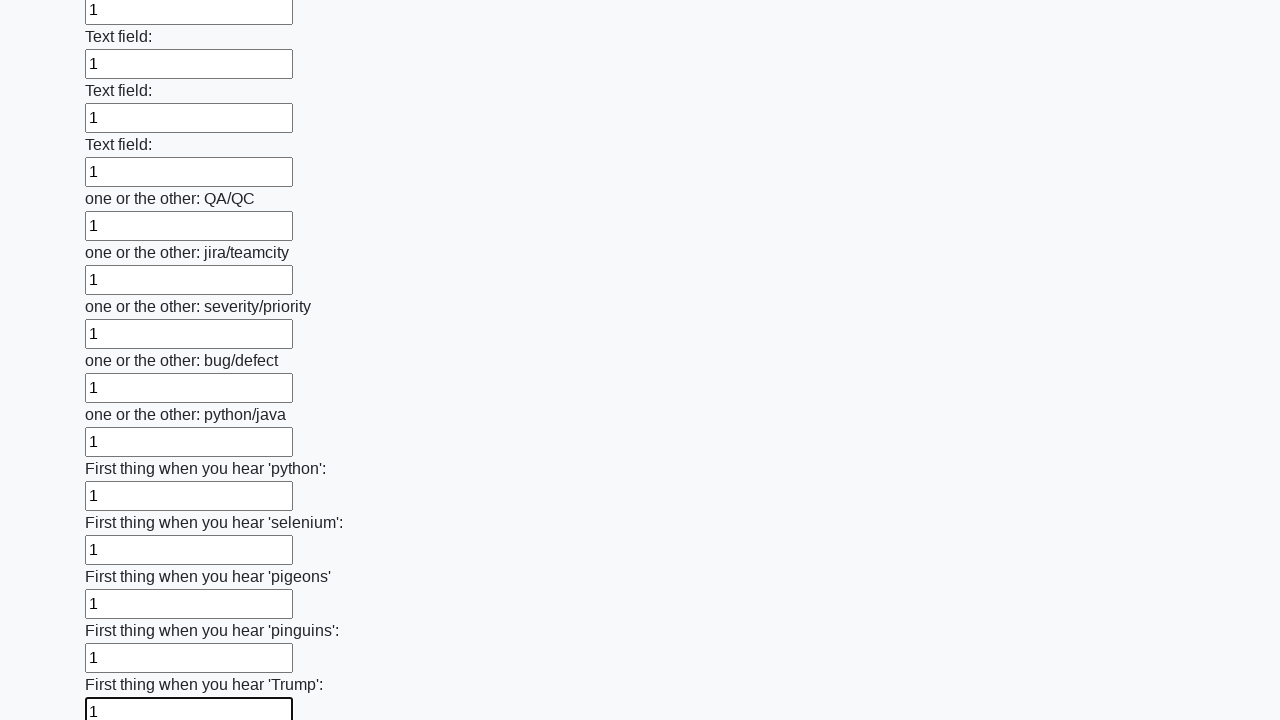

Filled input field with '1' on input >> nth=97
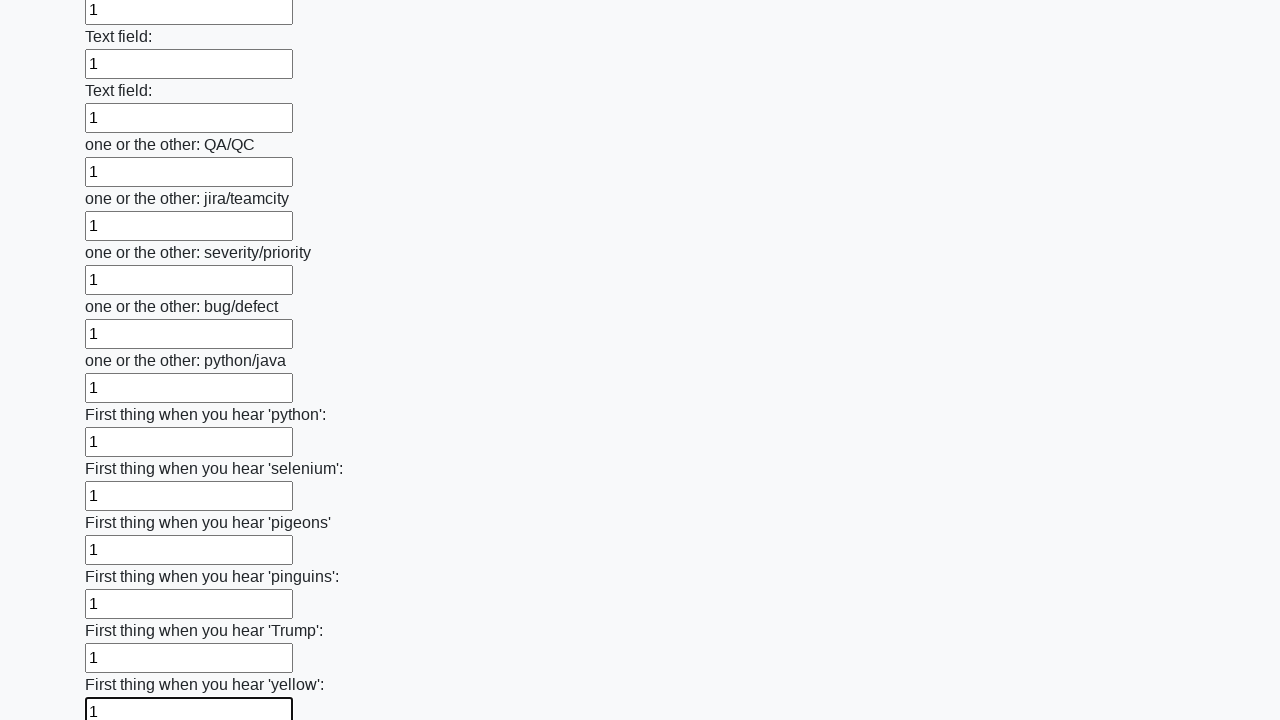

Filled input field with '1' on input >> nth=98
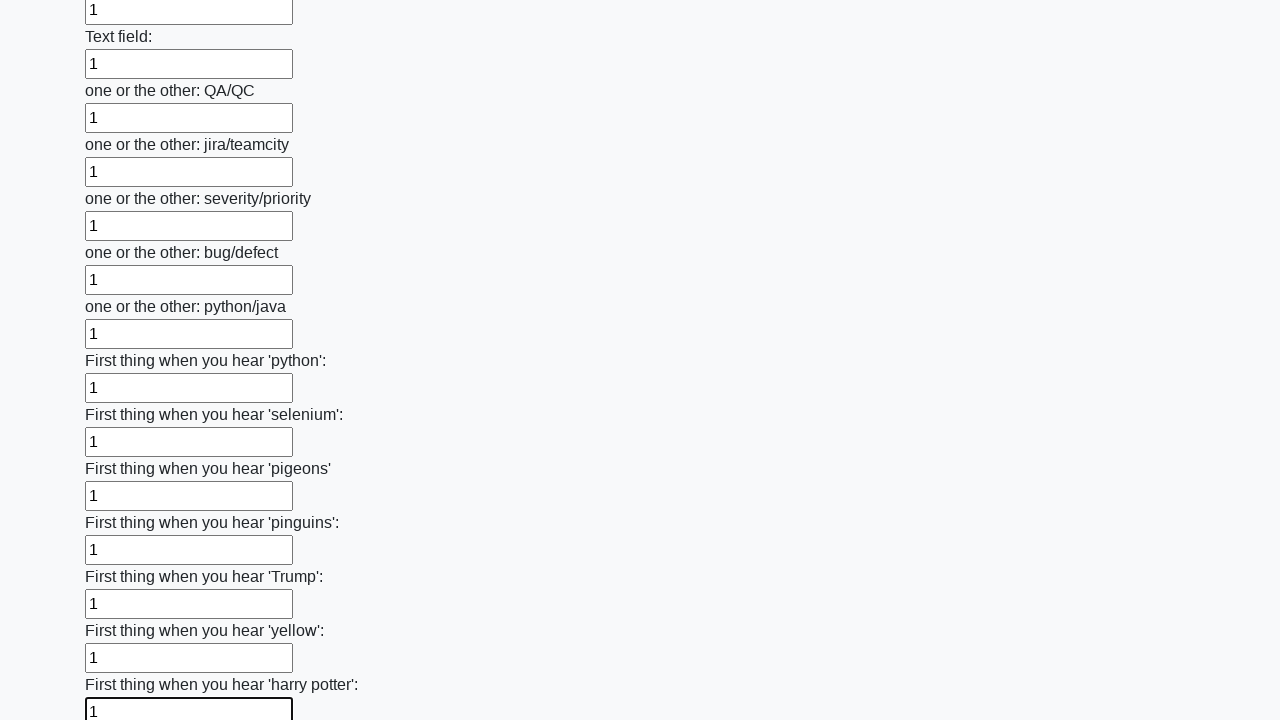

Filled input field with '1' on input >> nth=99
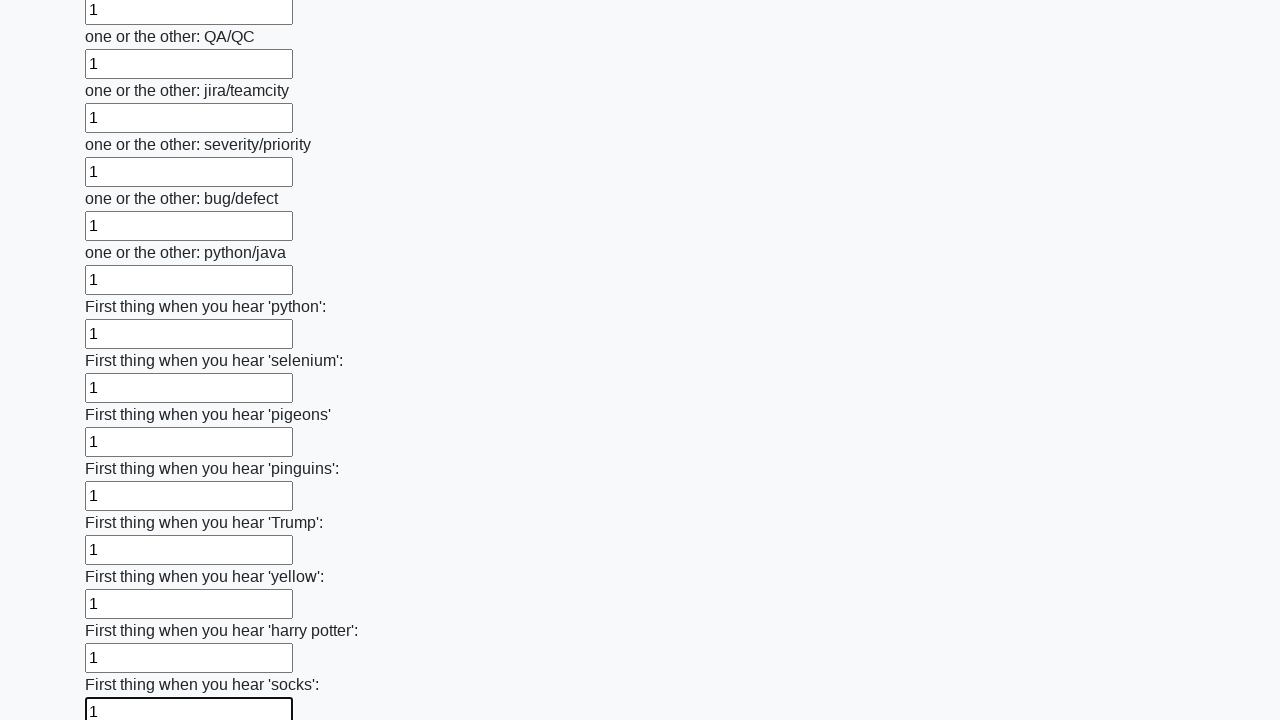

Clicked submit button to complete form submission at (123, 611) on button.btn
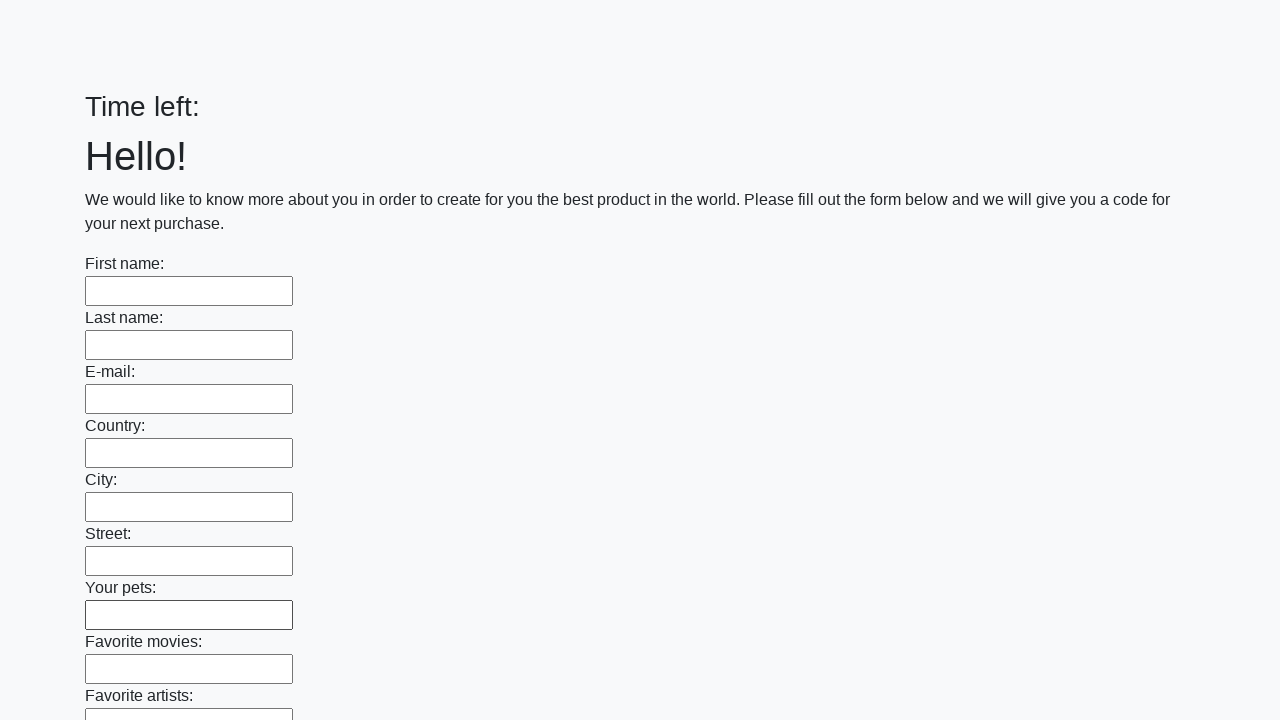

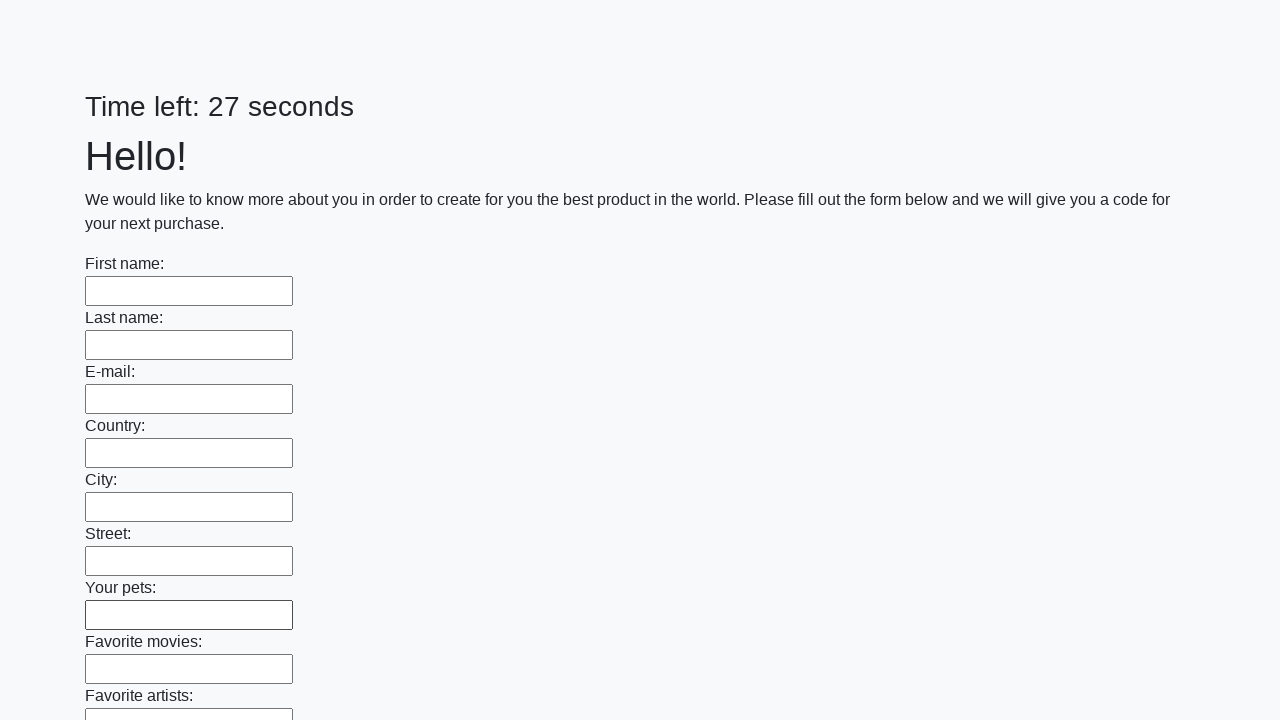